Tests filling a large form by entering the same text into all input fields and submitting the form by clicking the submit button.

Starting URL: http://suninjuly.github.io/huge_form.html

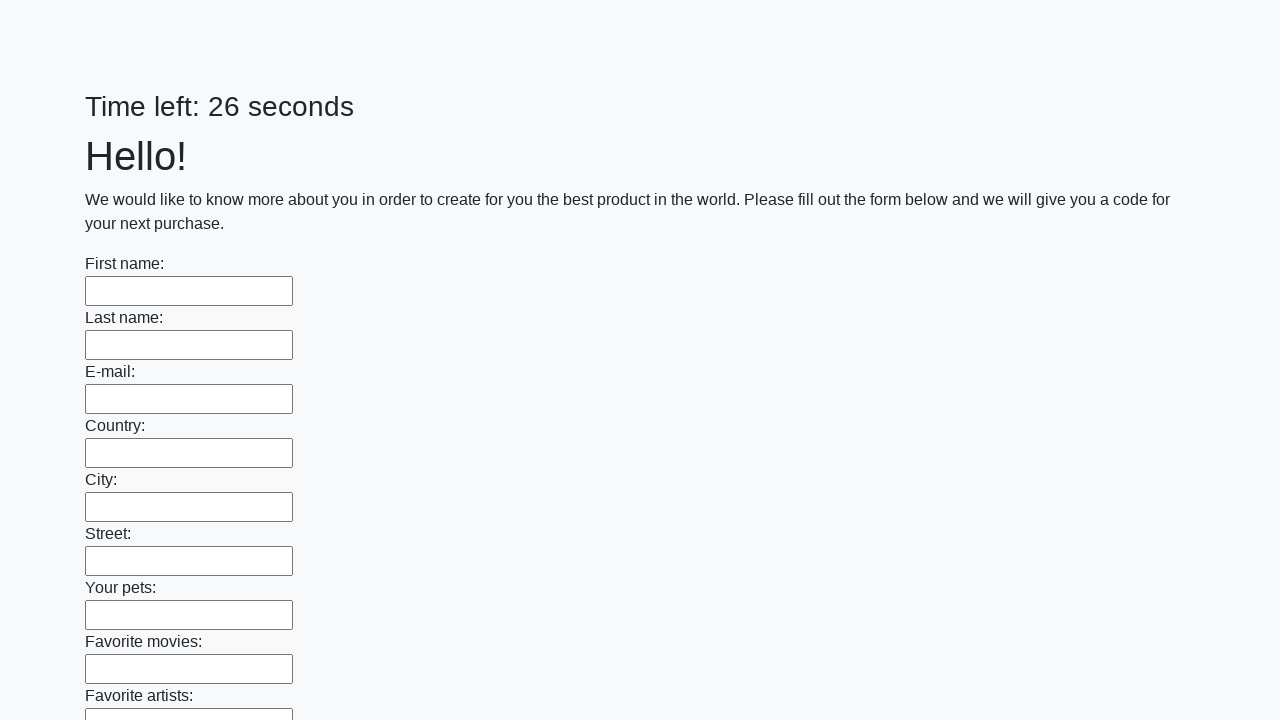

Navigated to huge form page
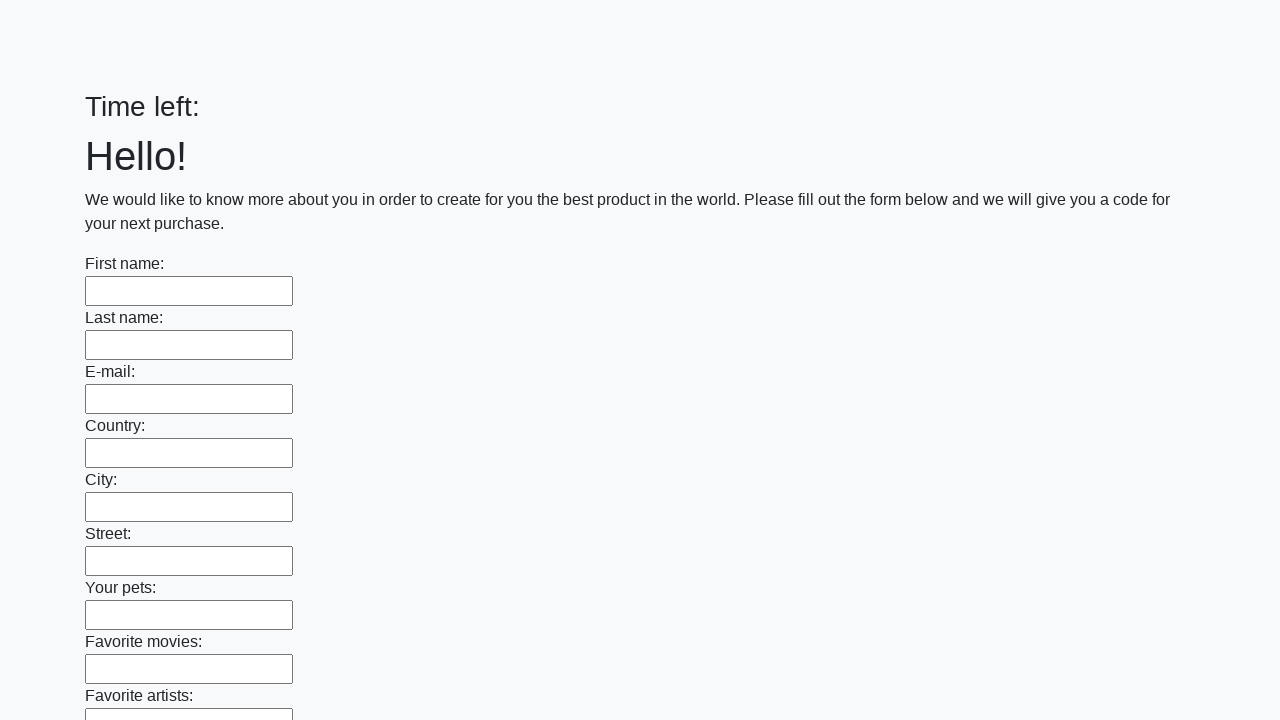

Filled an input field with 'Marina Tester' on input >> nth=0
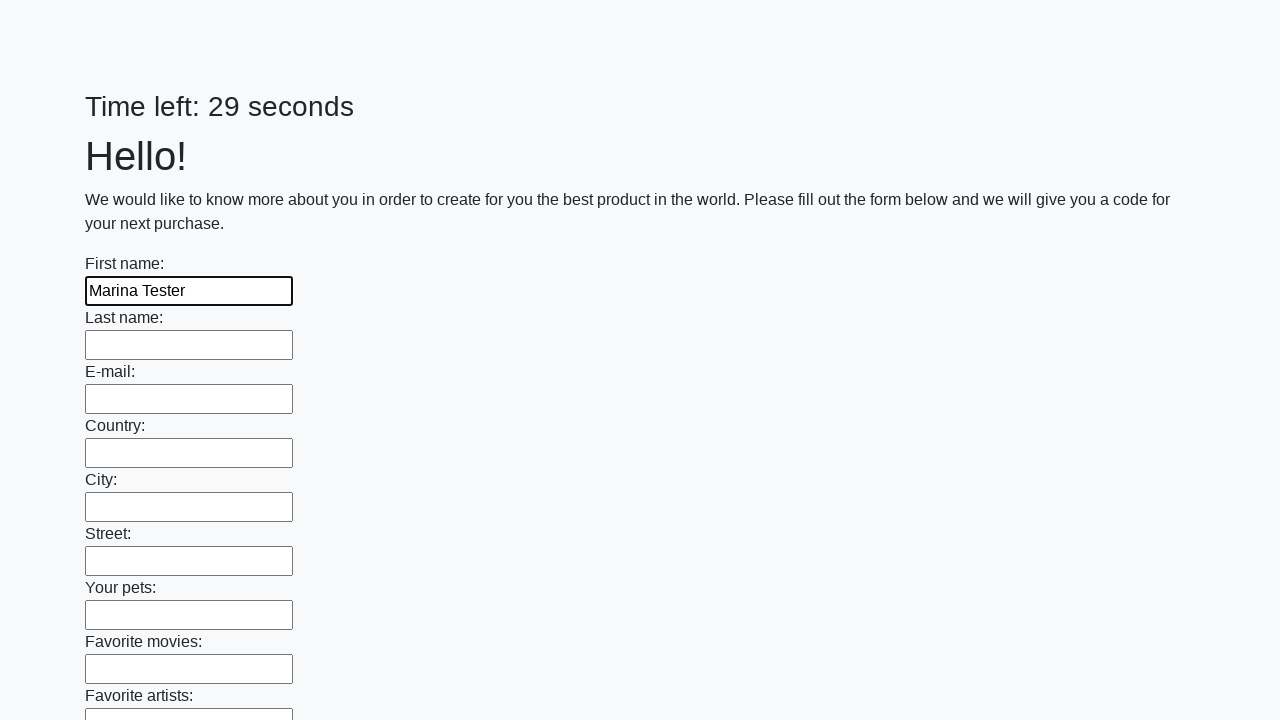

Filled an input field with 'Marina Tester' on input >> nth=1
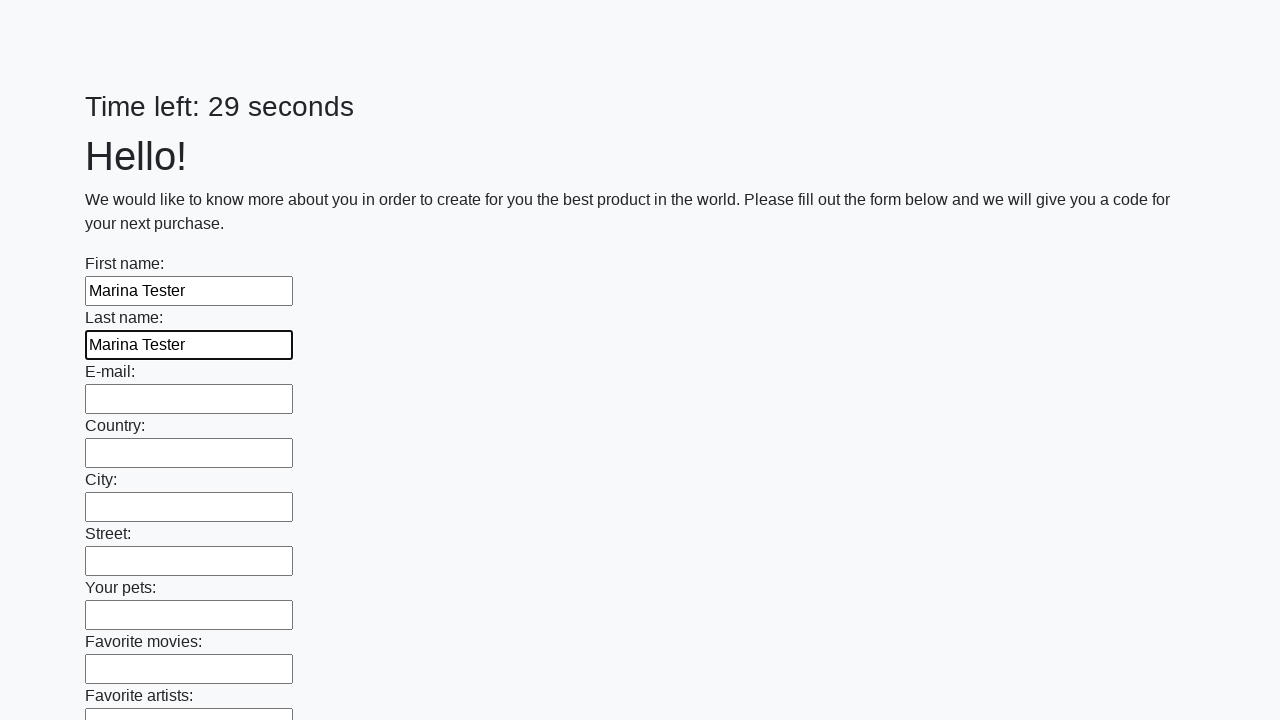

Filled an input field with 'Marina Tester' on input >> nth=2
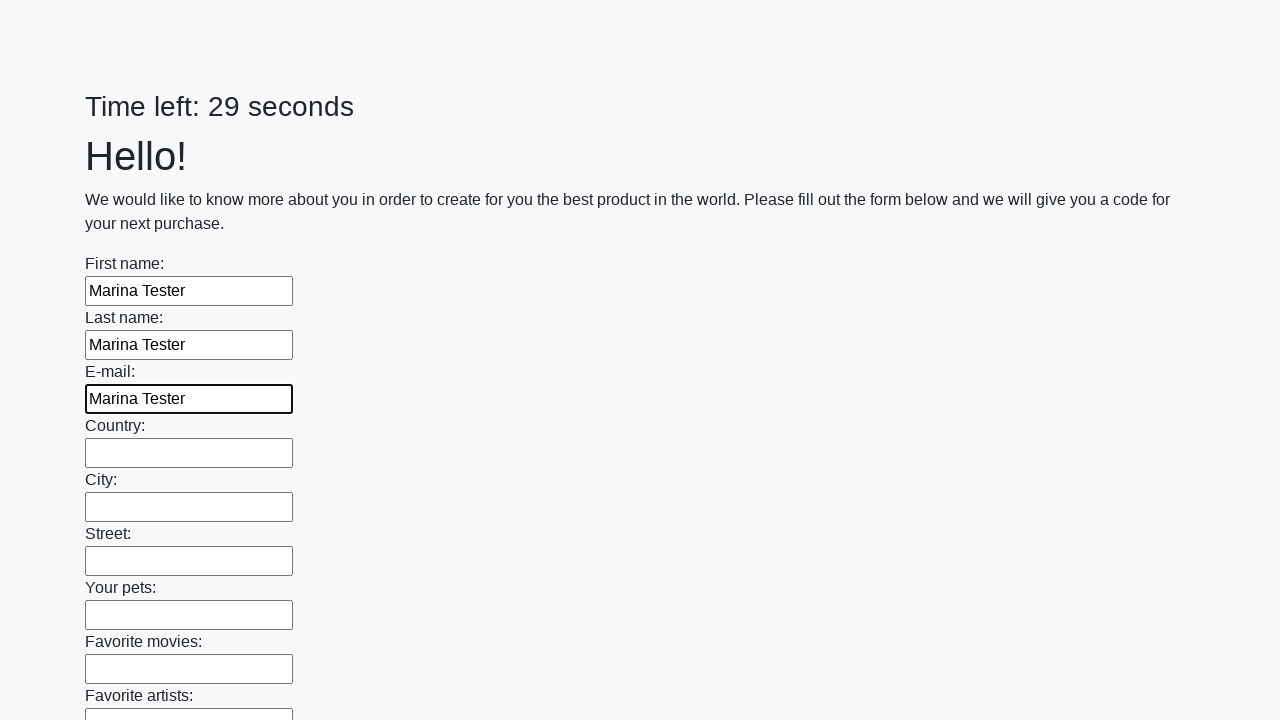

Filled an input field with 'Marina Tester' on input >> nth=3
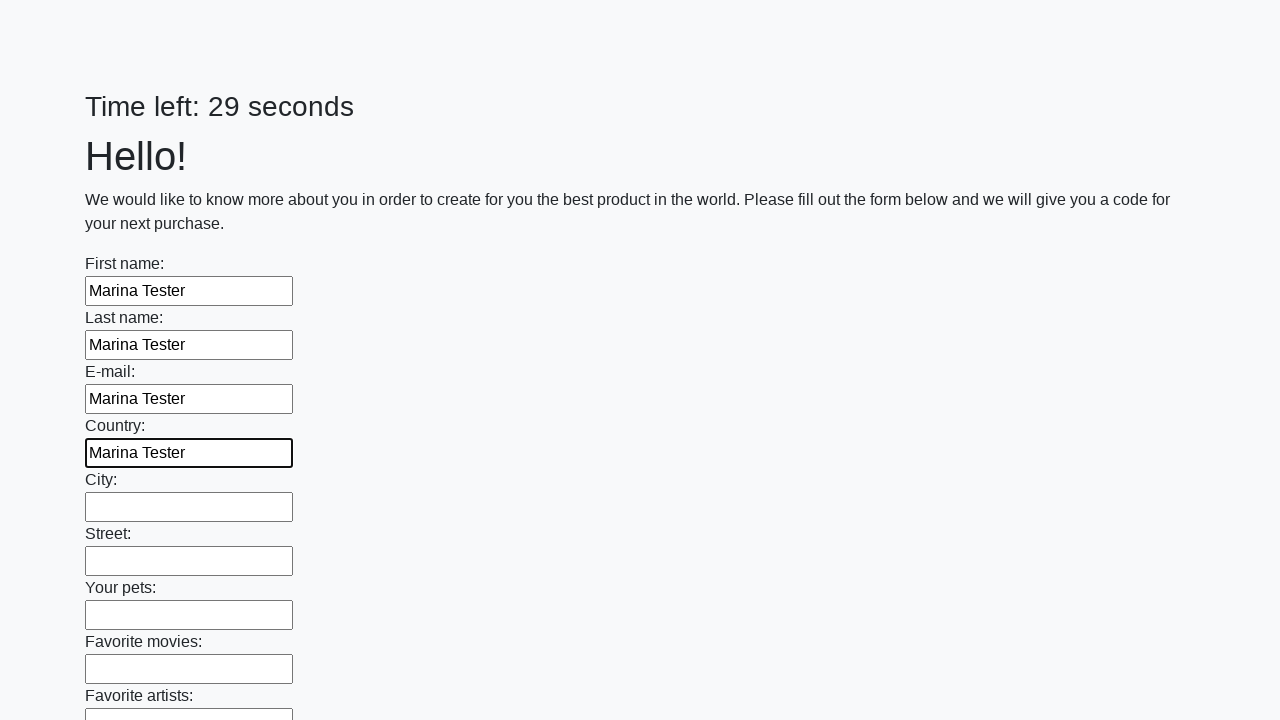

Filled an input field with 'Marina Tester' on input >> nth=4
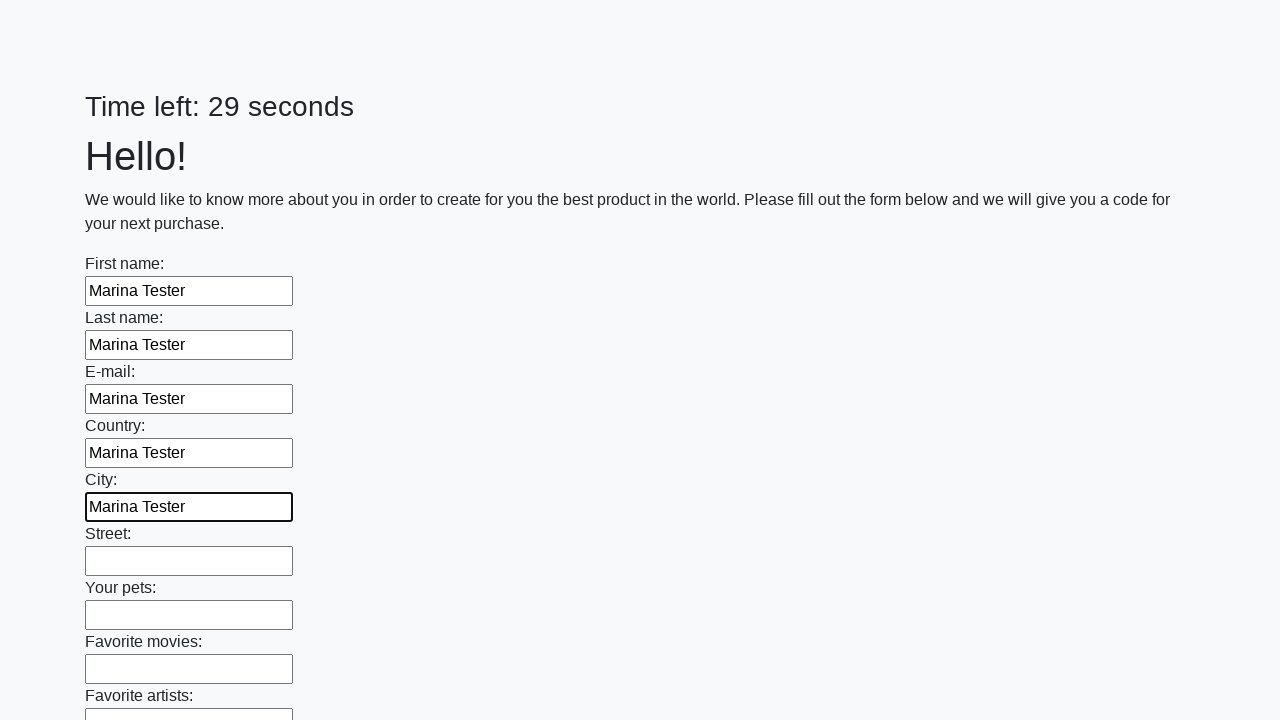

Filled an input field with 'Marina Tester' on input >> nth=5
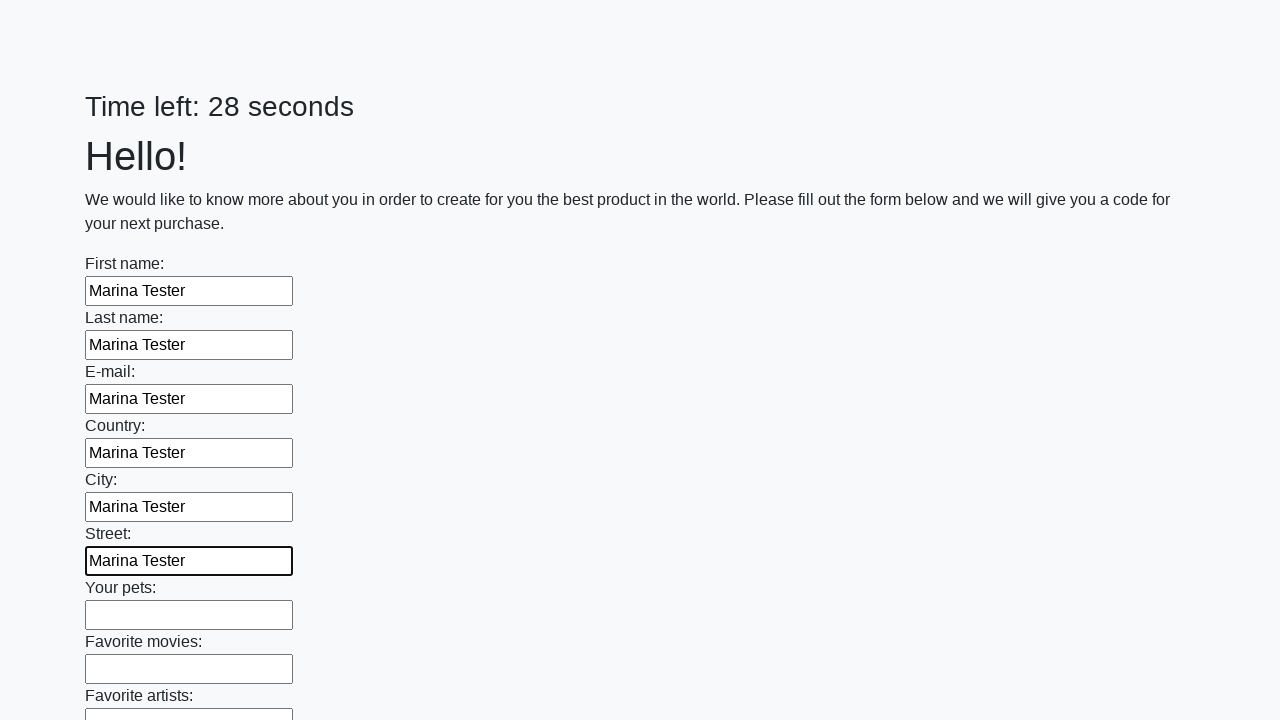

Filled an input field with 'Marina Tester' on input >> nth=6
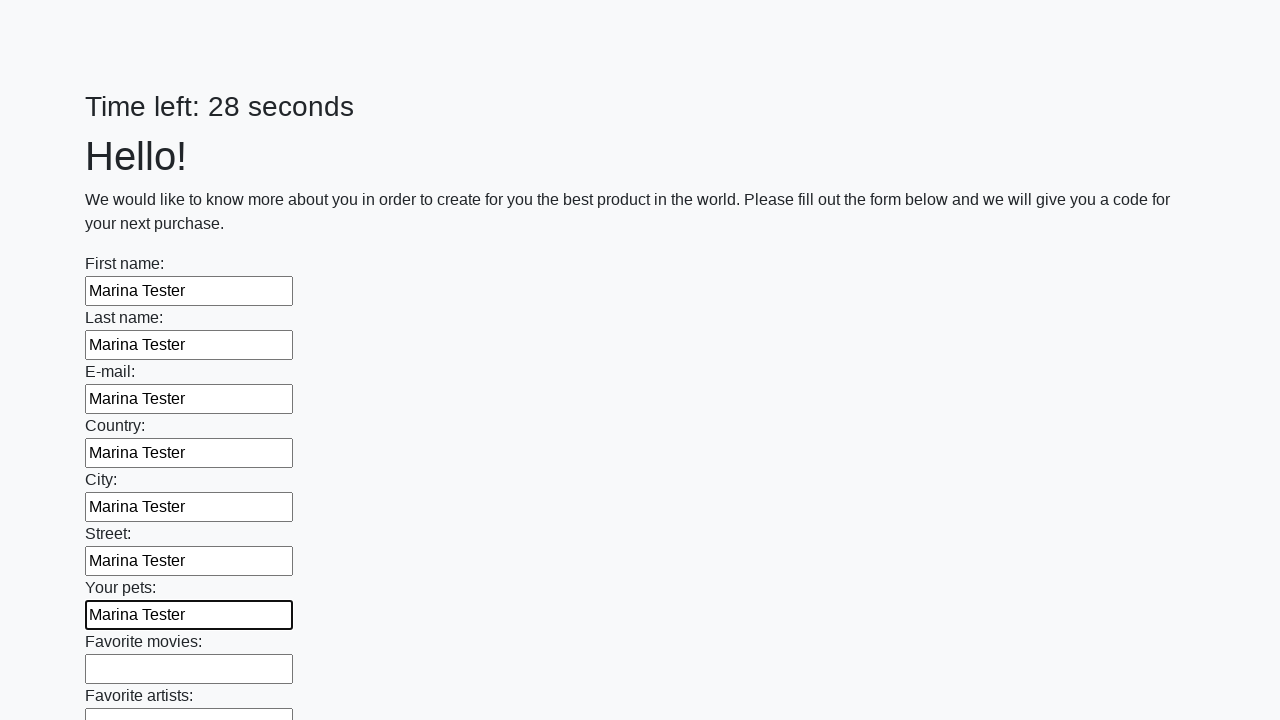

Filled an input field with 'Marina Tester' on input >> nth=7
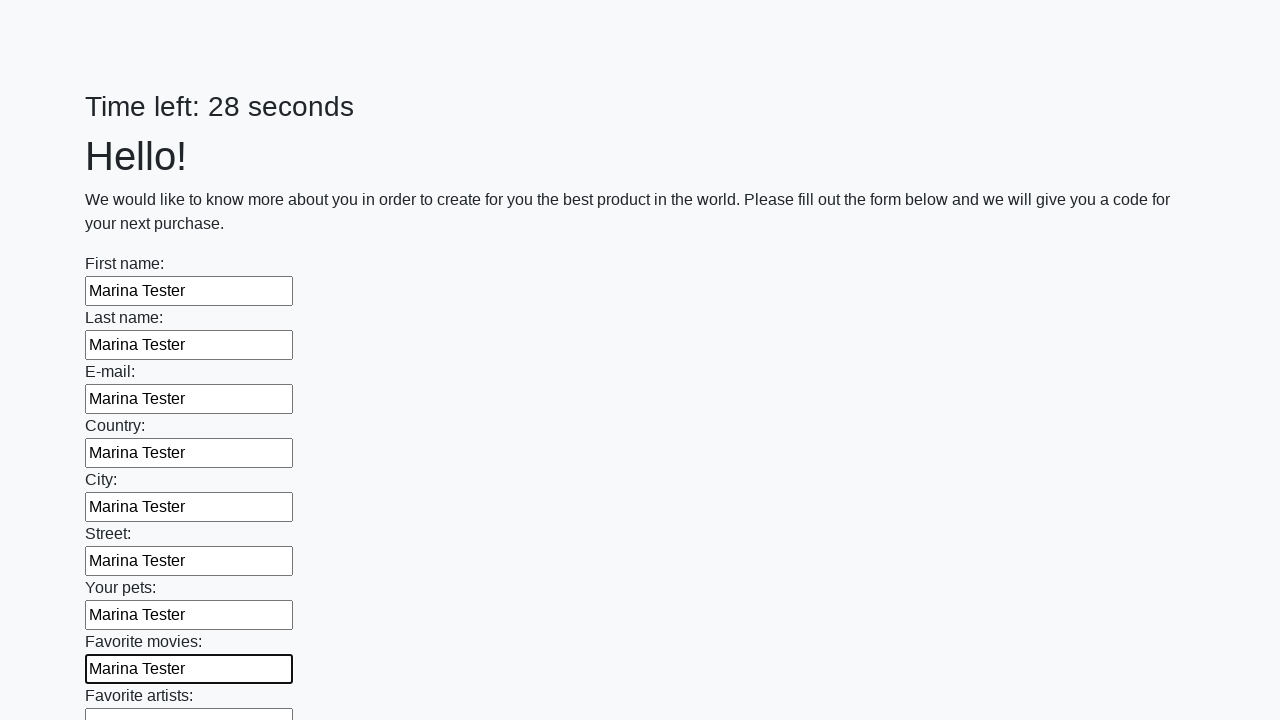

Filled an input field with 'Marina Tester' on input >> nth=8
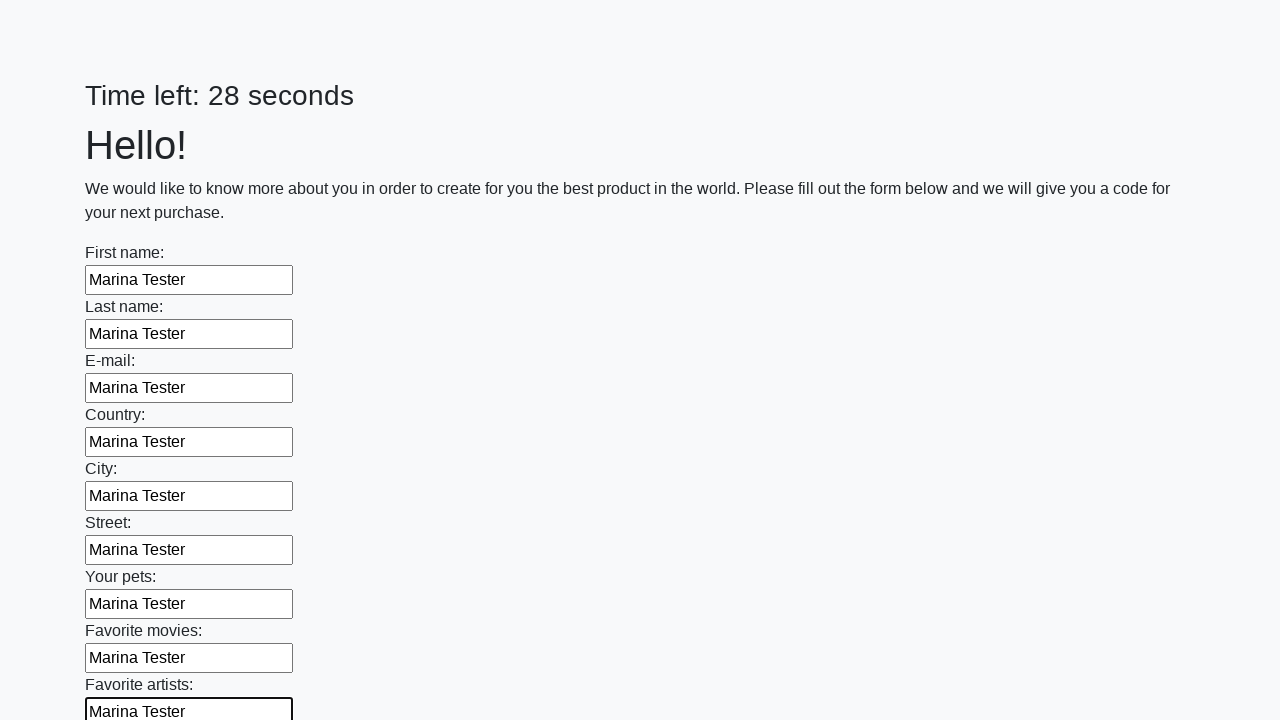

Filled an input field with 'Marina Tester' on input >> nth=9
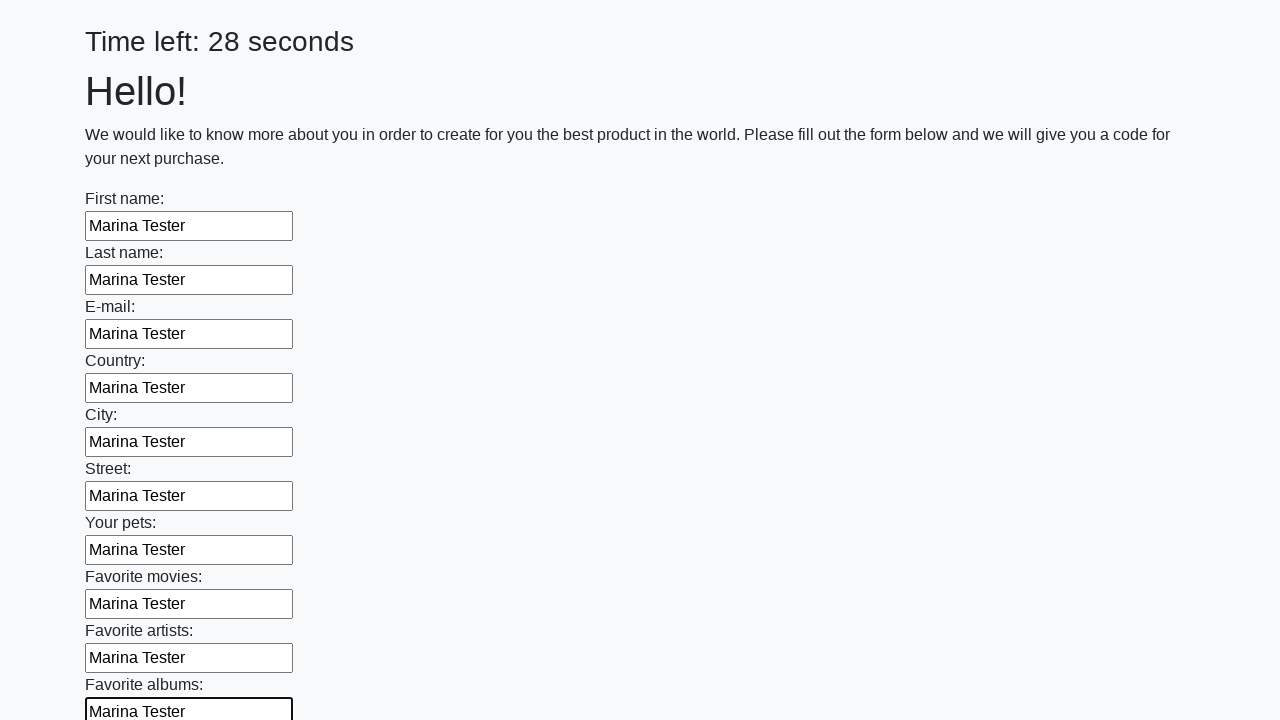

Filled an input field with 'Marina Tester' on input >> nth=10
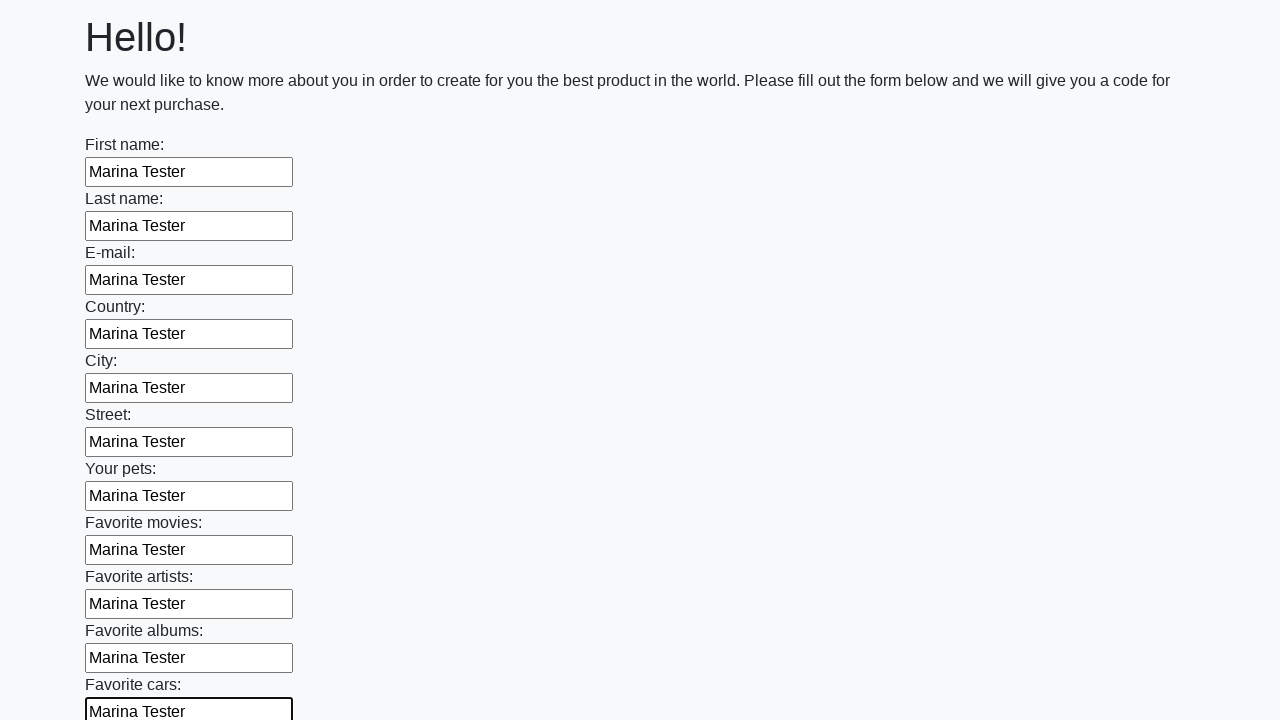

Filled an input field with 'Marina Tester' on input >> nth=11
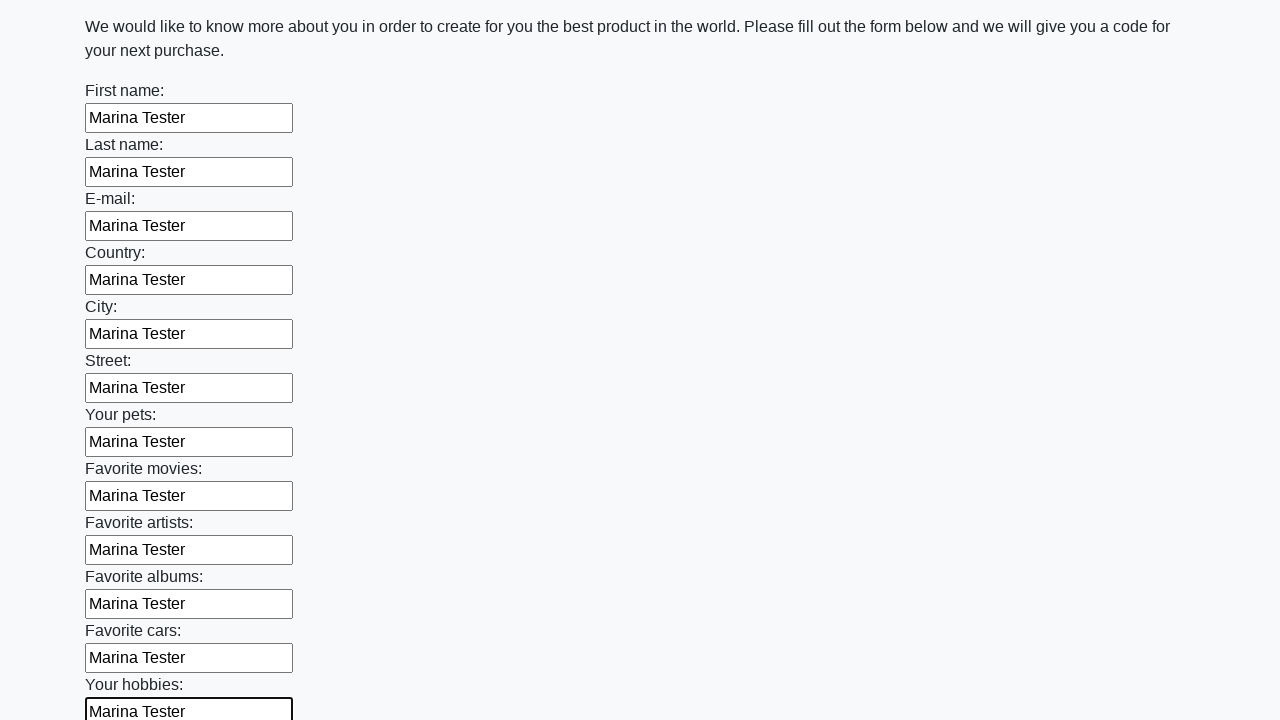

Filled an input field with 'Marina Tester' on input >> nth=12
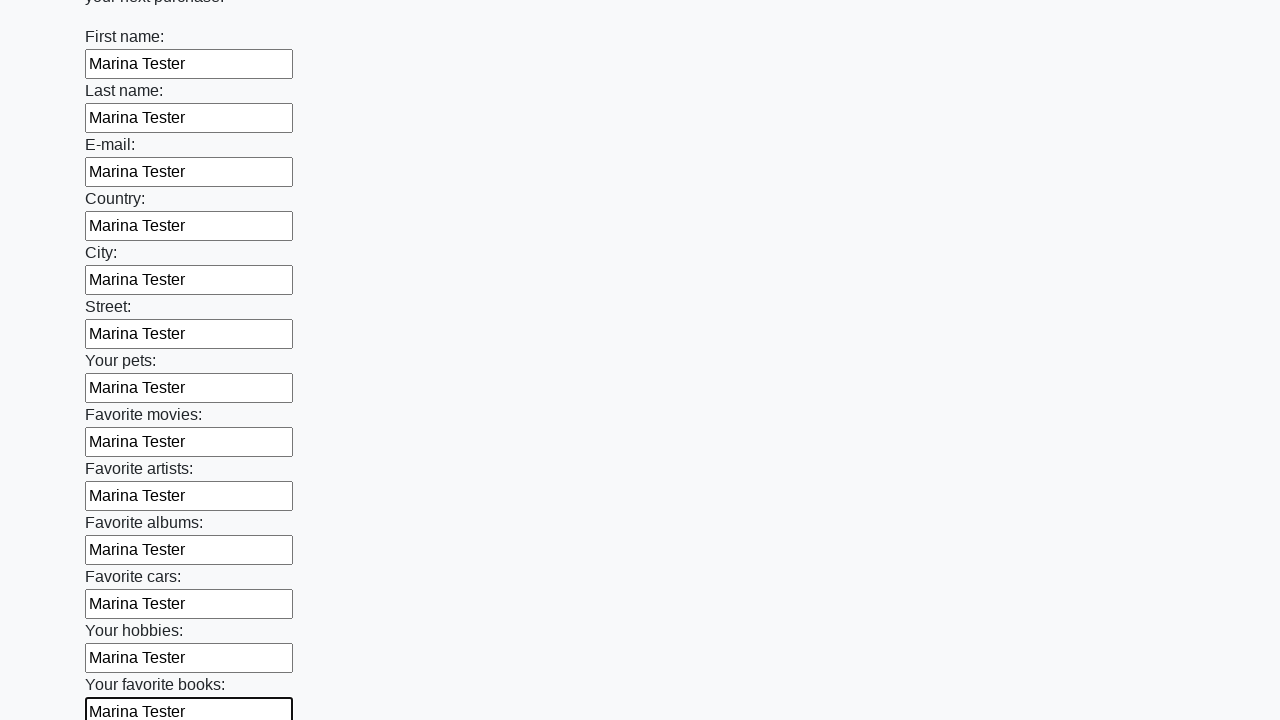

Filled an input field with 'Marina Tester' on input >> nth=13
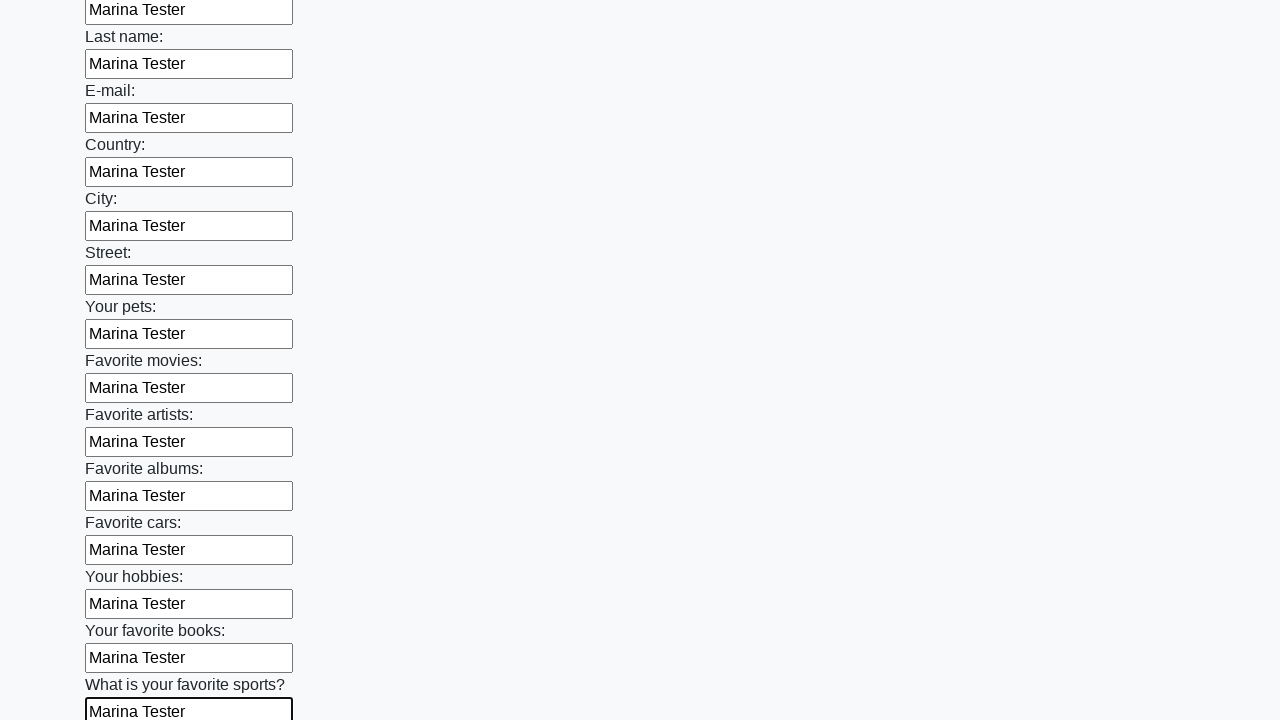

Filled an input field with 'Marina Tester' on input >> nth=14
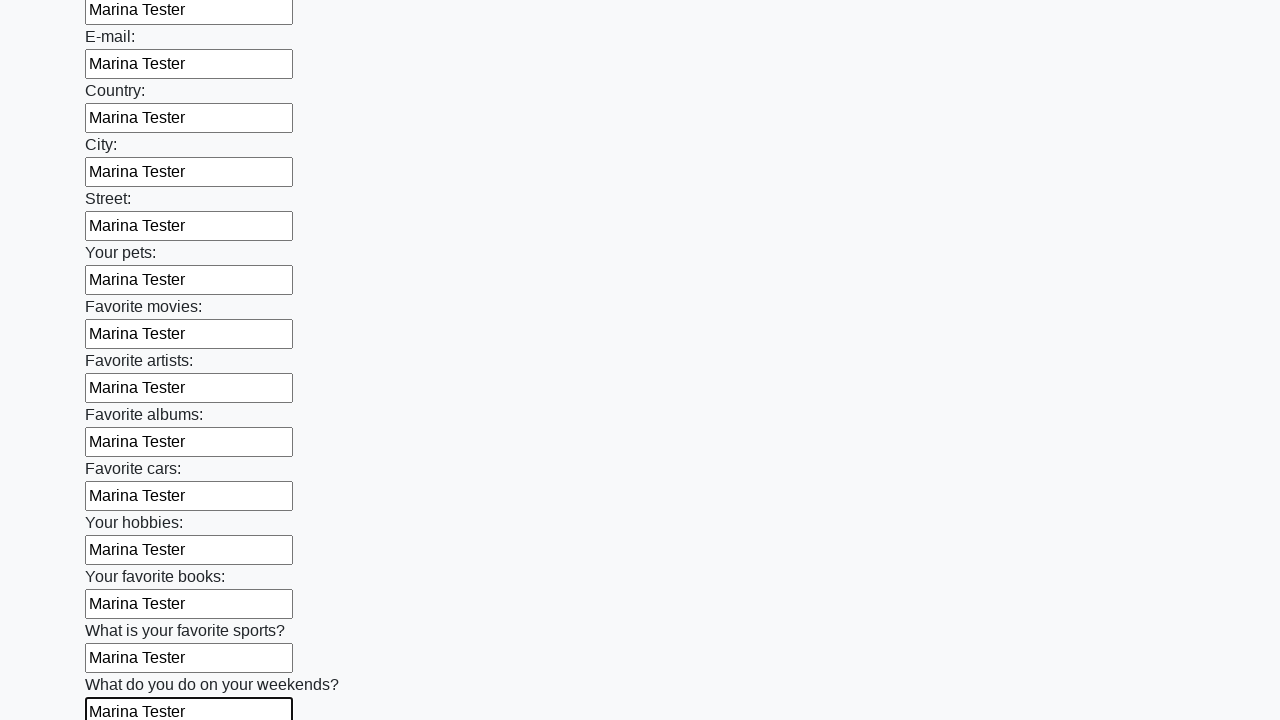

Filled an input field with 'Marina Tester' on input >> nth=15
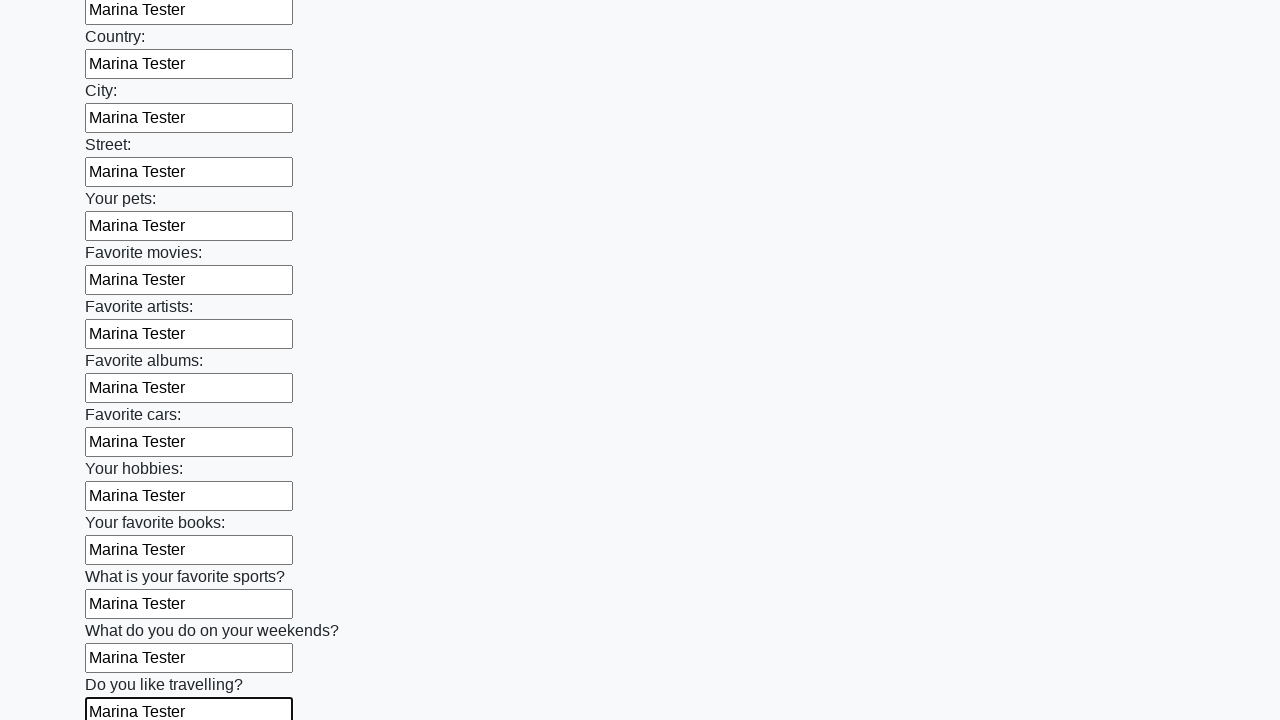

Filled an input field with 'Marina Tester' on input >> nth=16
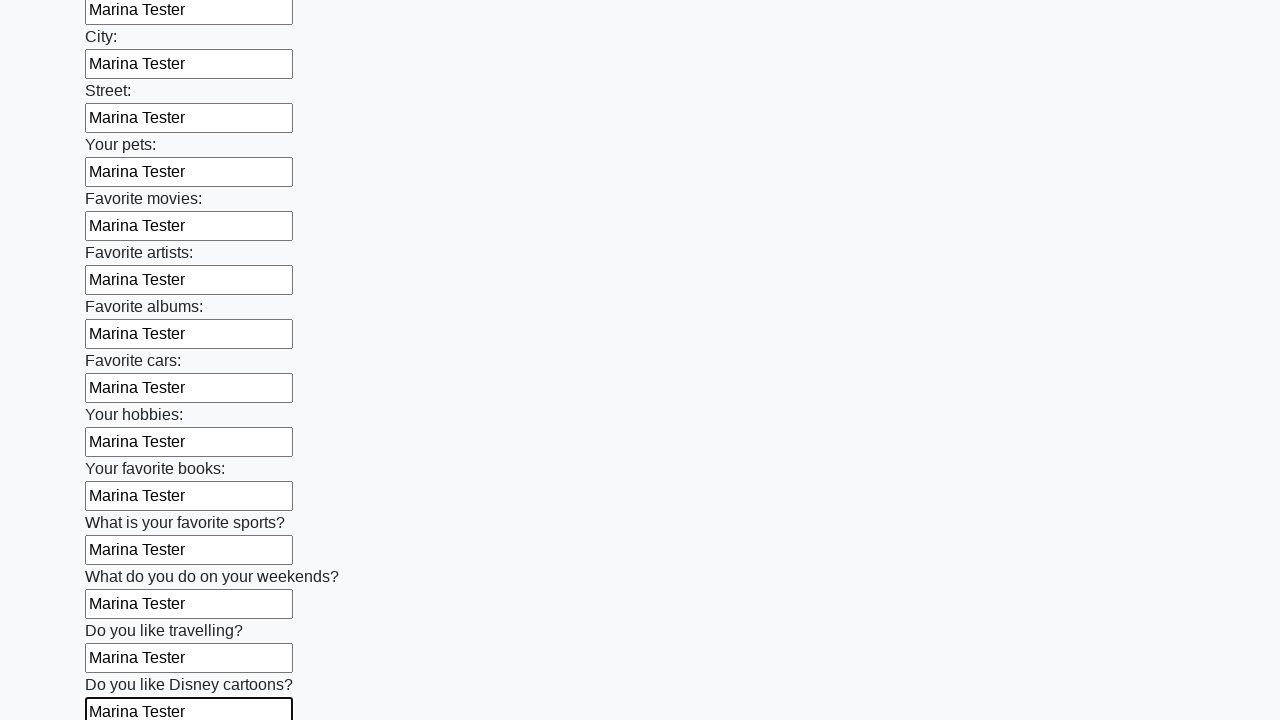

Filled an input field with 'Marina Tester' on input >> nth=17
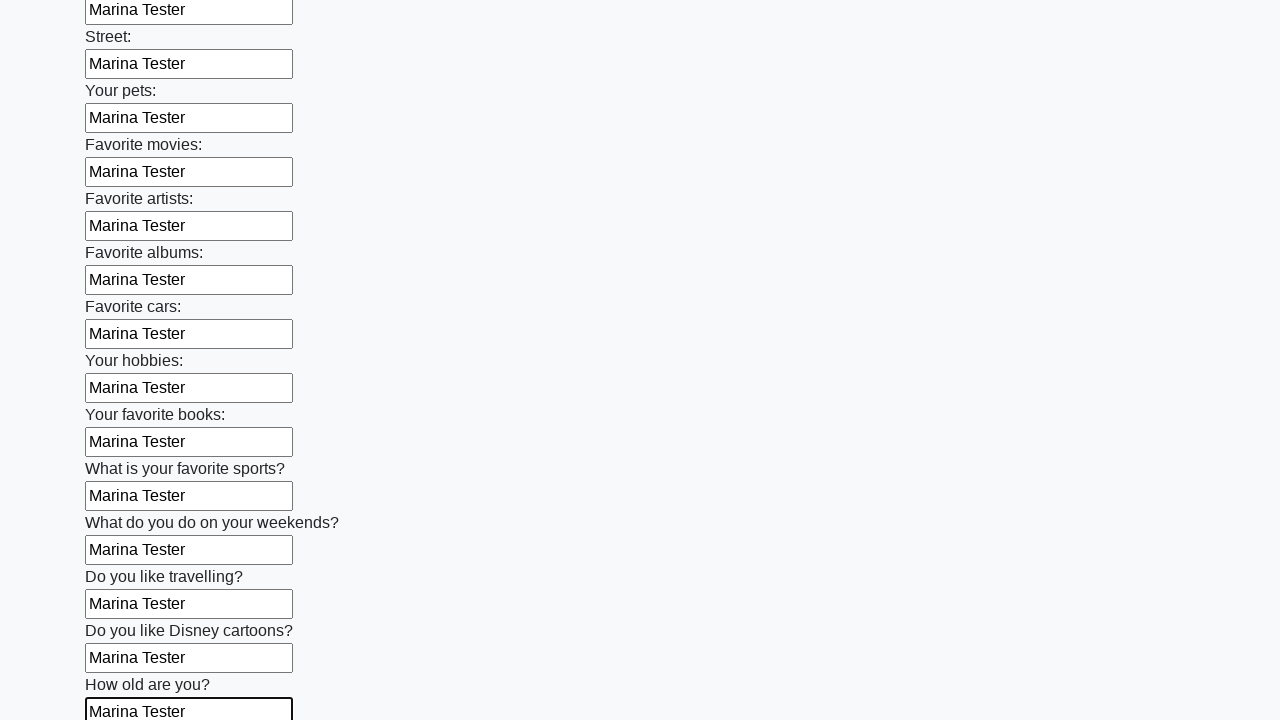

Filled an input field with 'Marina Tester' on input >> nth=18
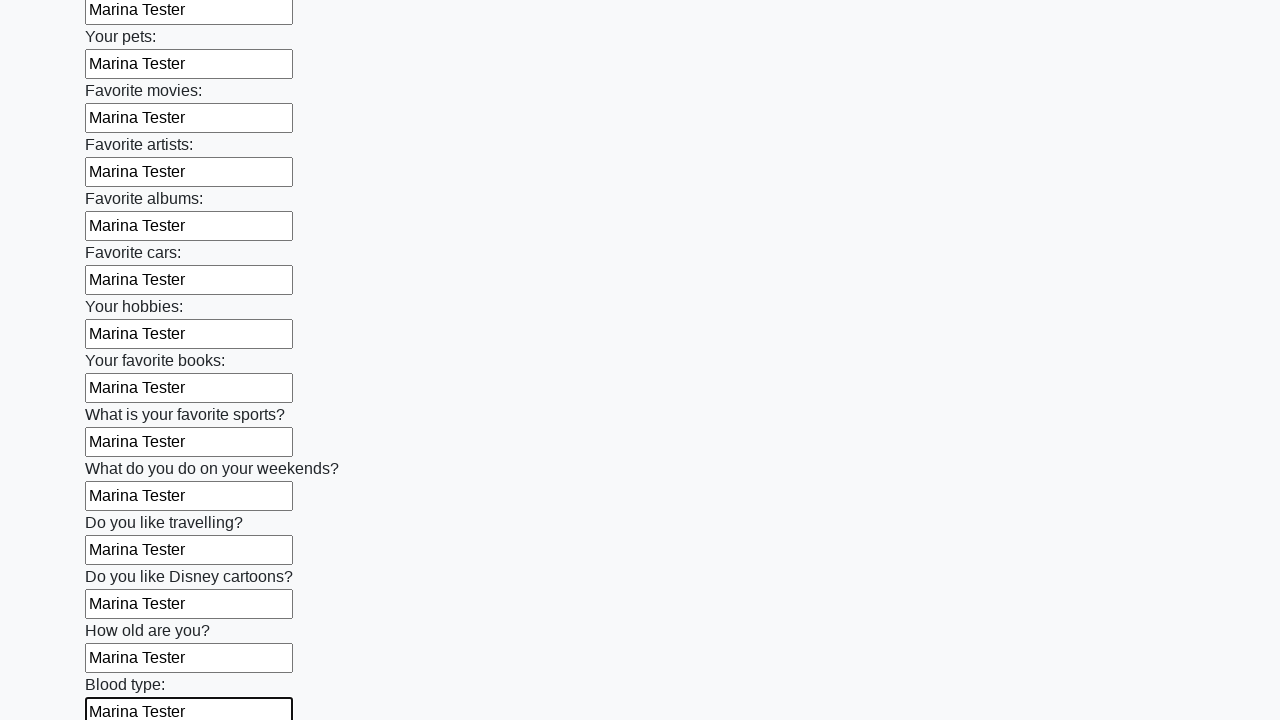

Filled an input field with 'Marina Tester' on input >> nth=19
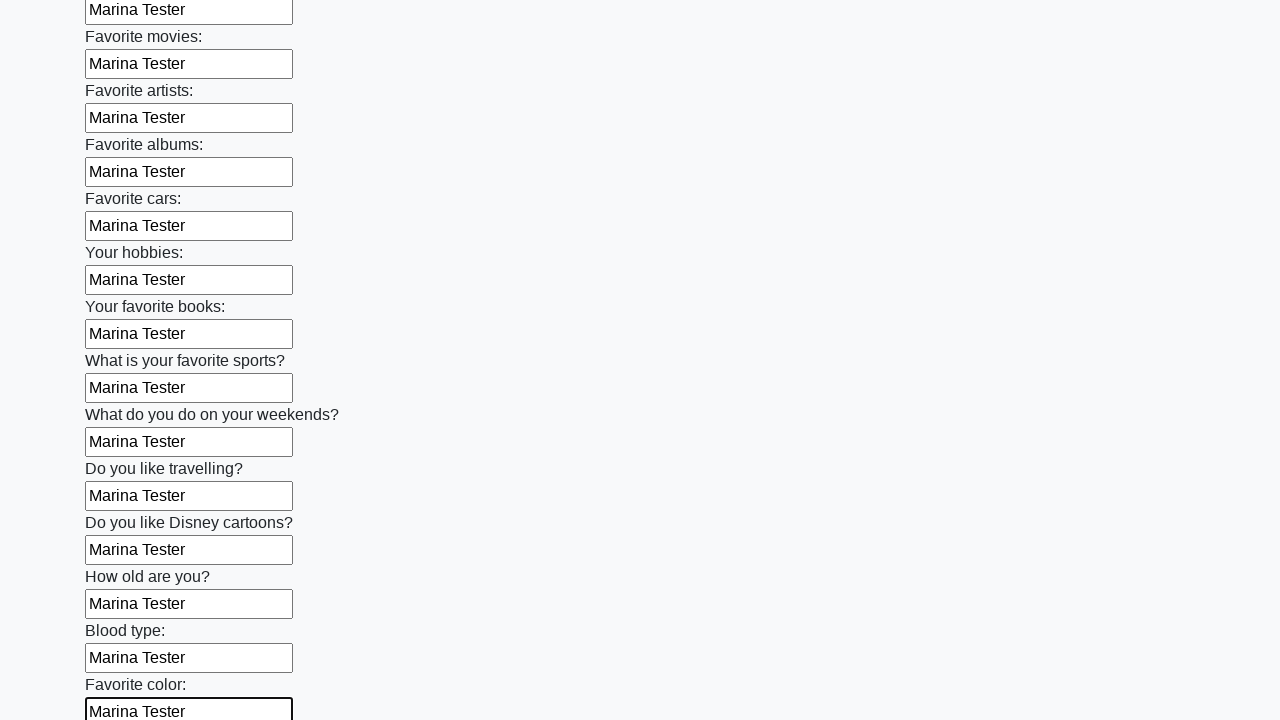

Filled an input field with 'Marina Tester' on input >> nth=20
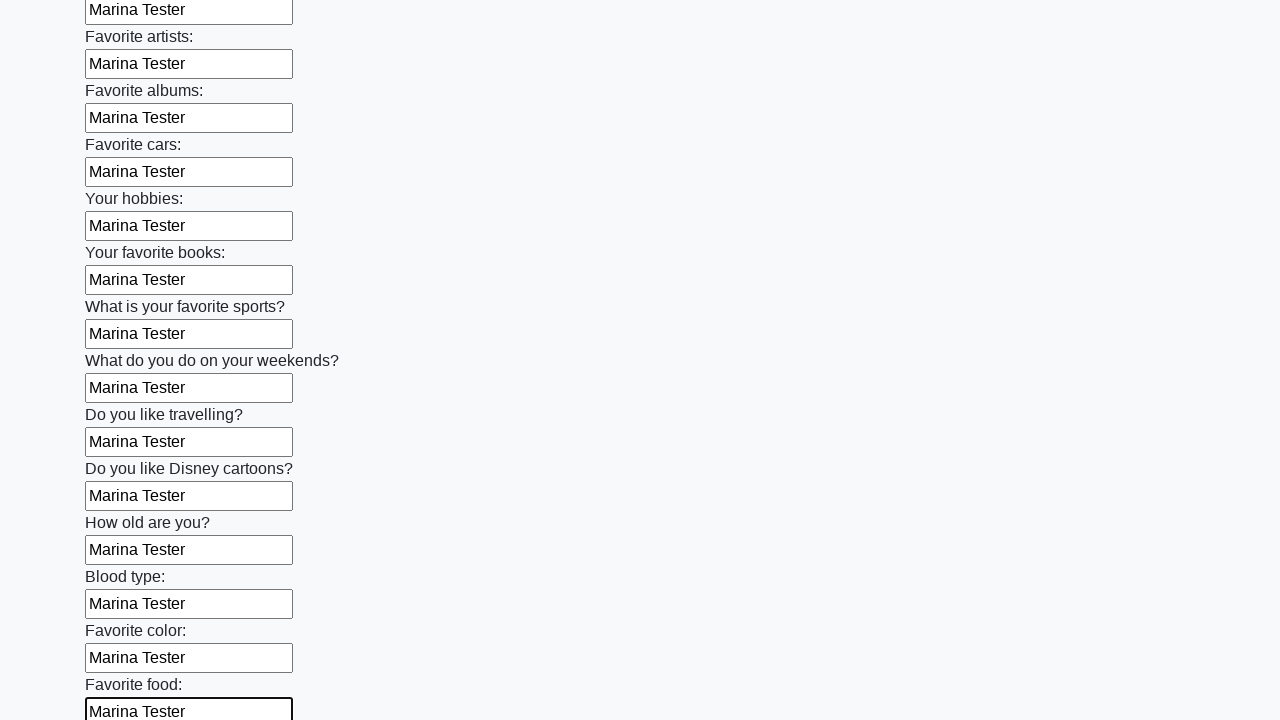

Filled an input field with 'Marina Tester' on input >> nth=21
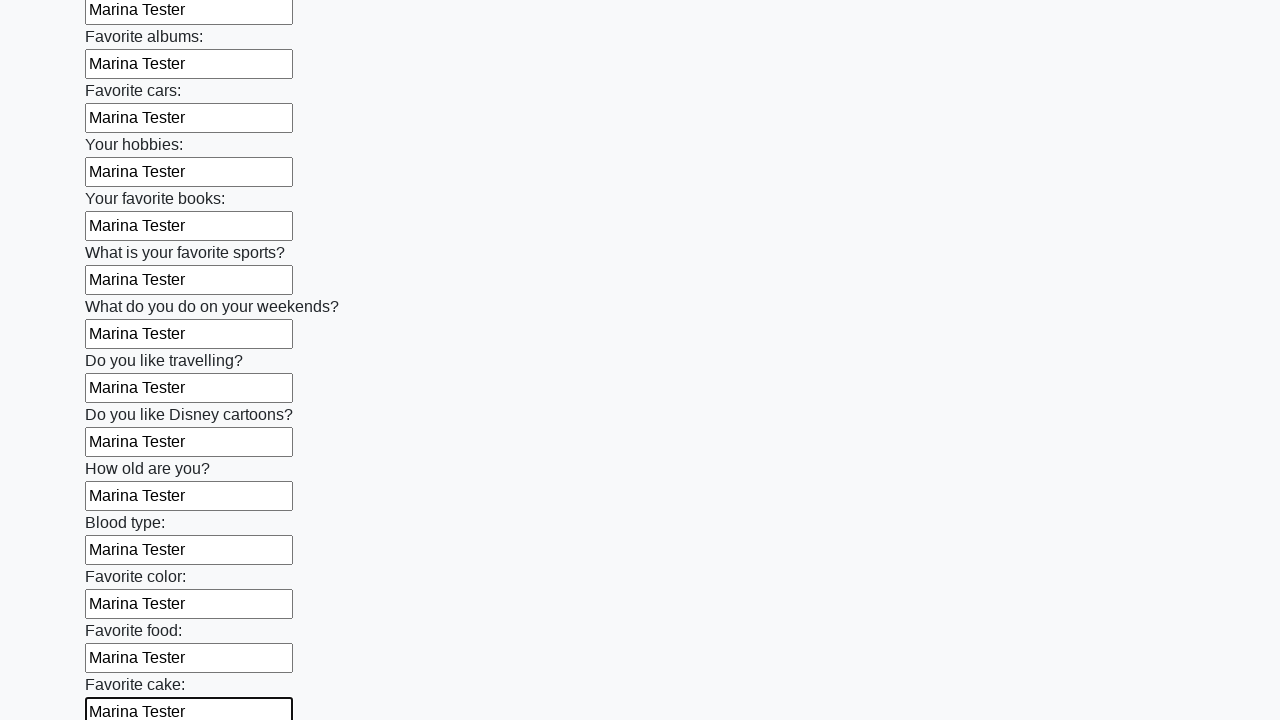

Filled an input field with 'Marina Tester' on input >> nth=22
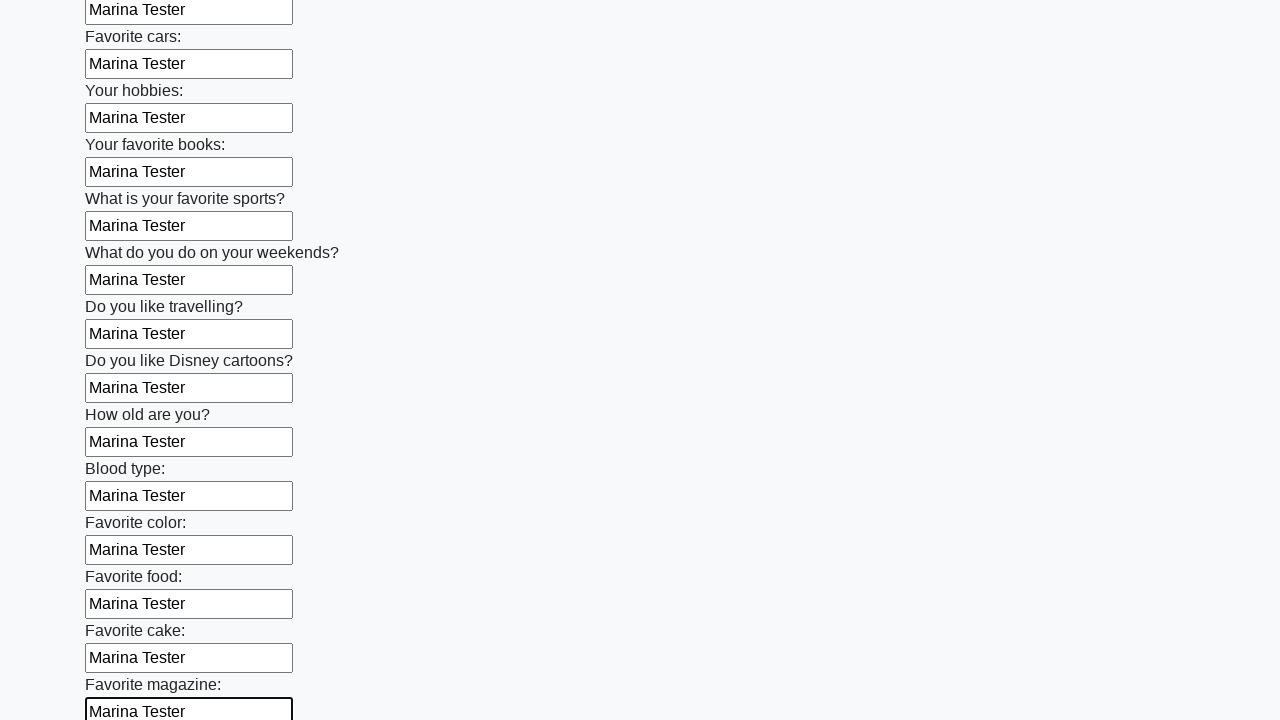

Filled an input field with 'Marina Tester' on input >> nth=23
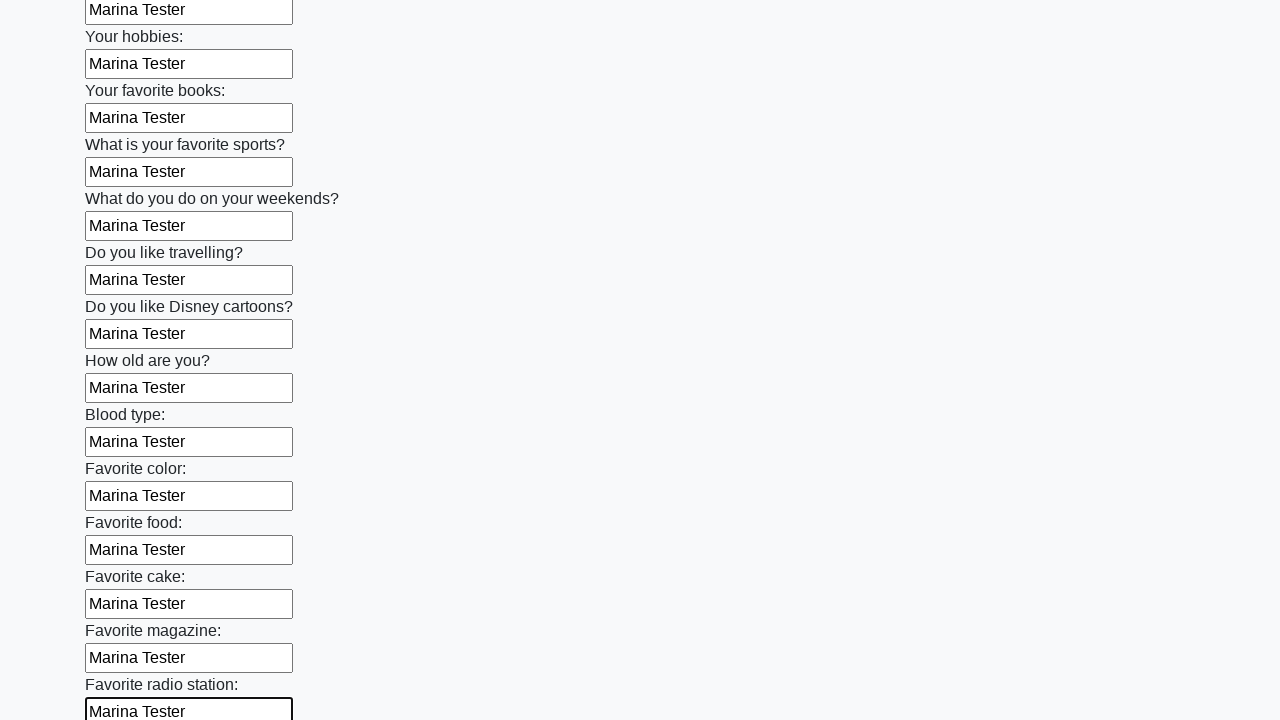

Filled an input field with 'Marina Tester' on input >> nth=24
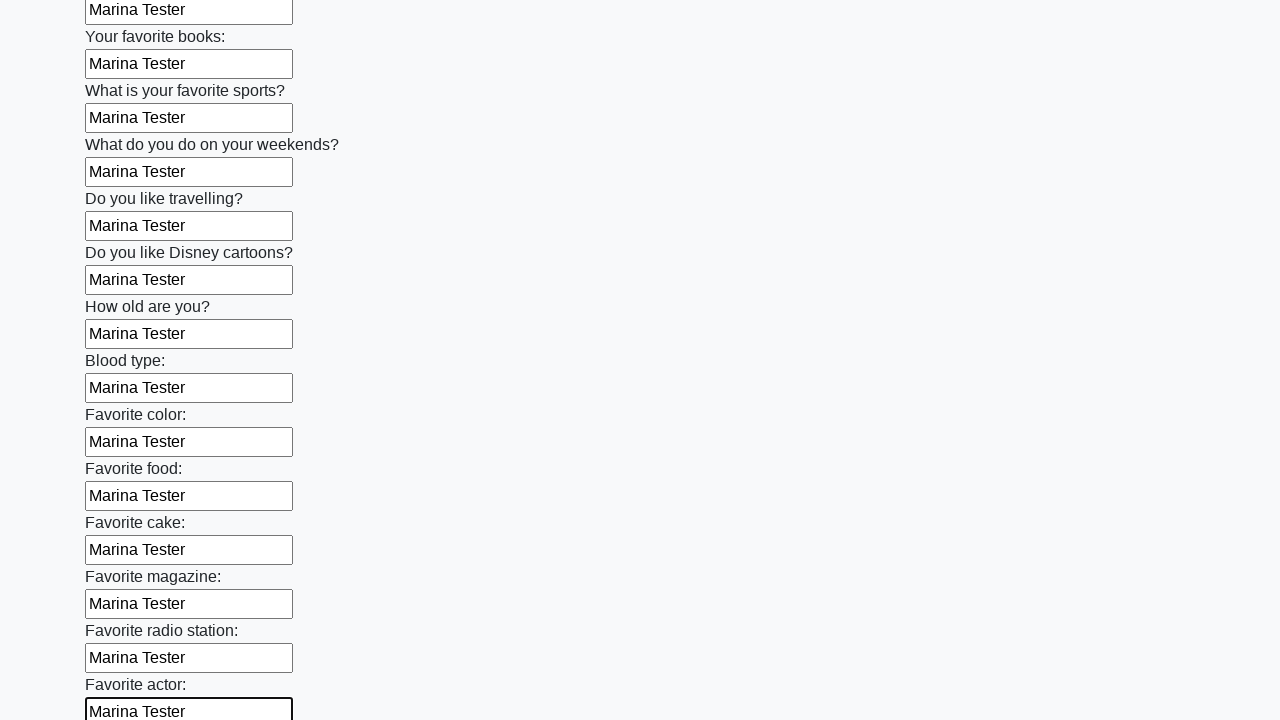

Filled an input field with 'Marina Tester' on input >> nth=25
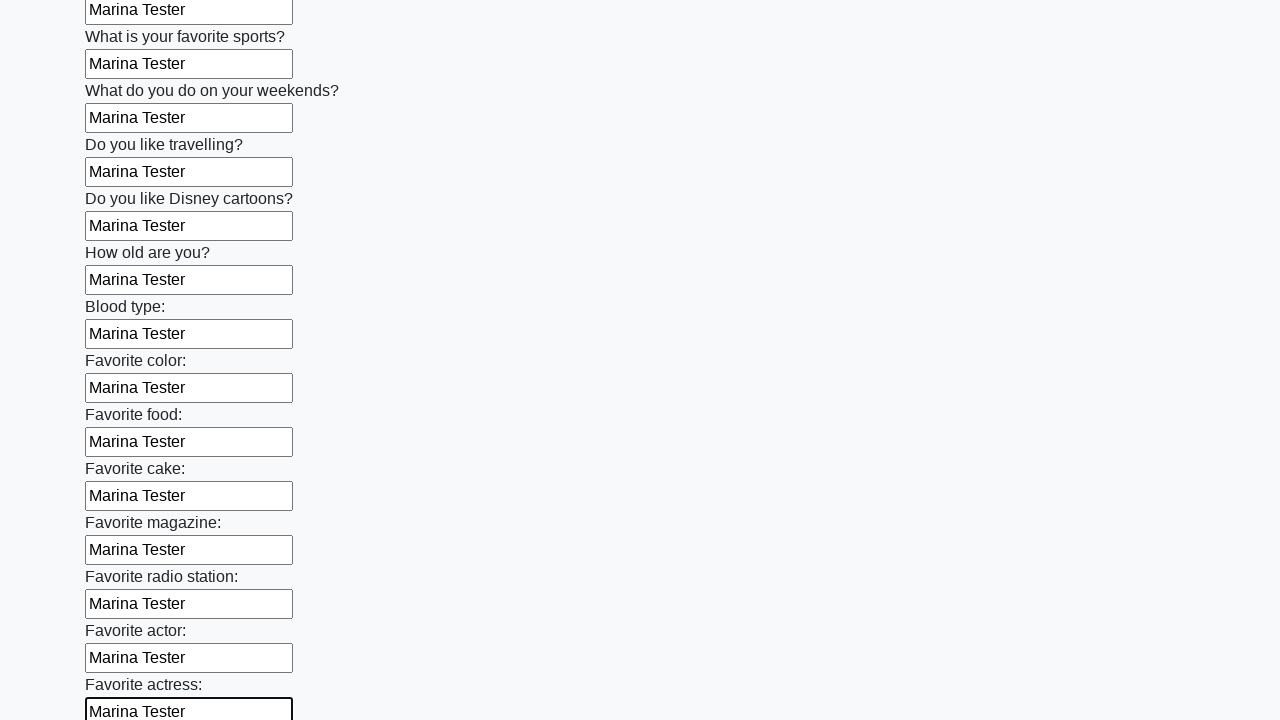

Filled an input field with 'Marina Tester' on input >> nth=26
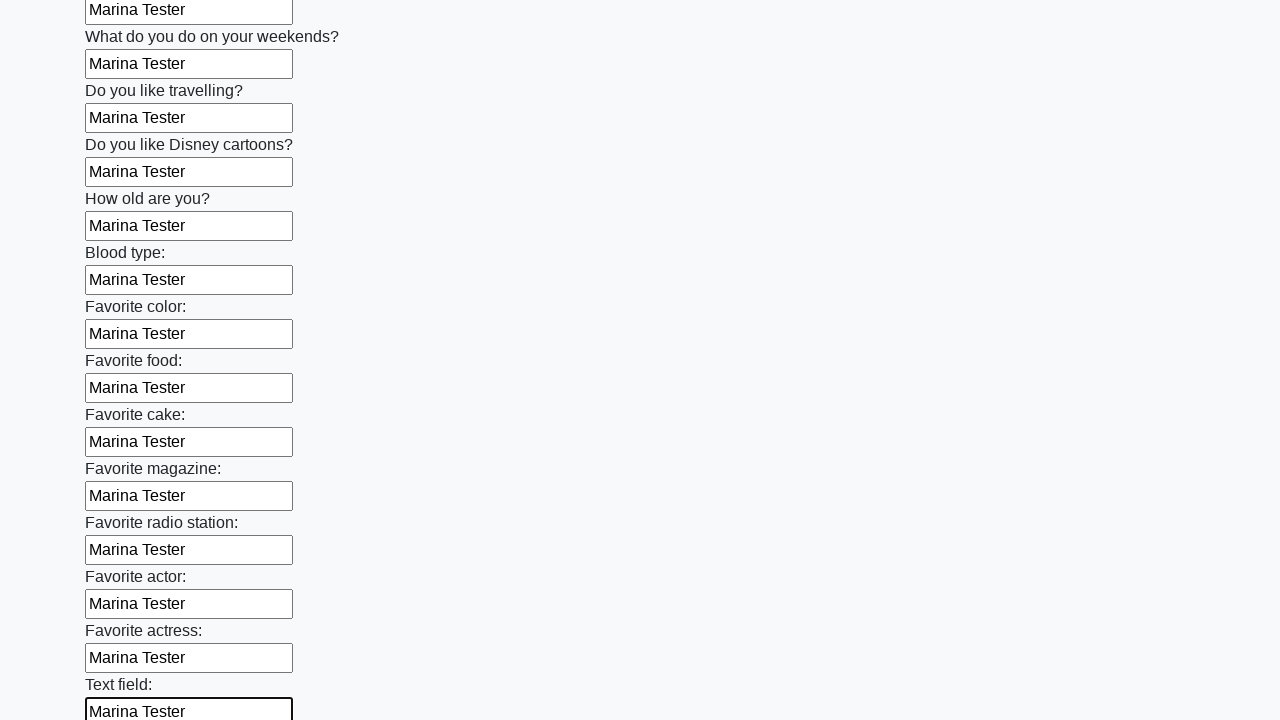

Filled an input field with 'Marina Tester' on input >> nth=27
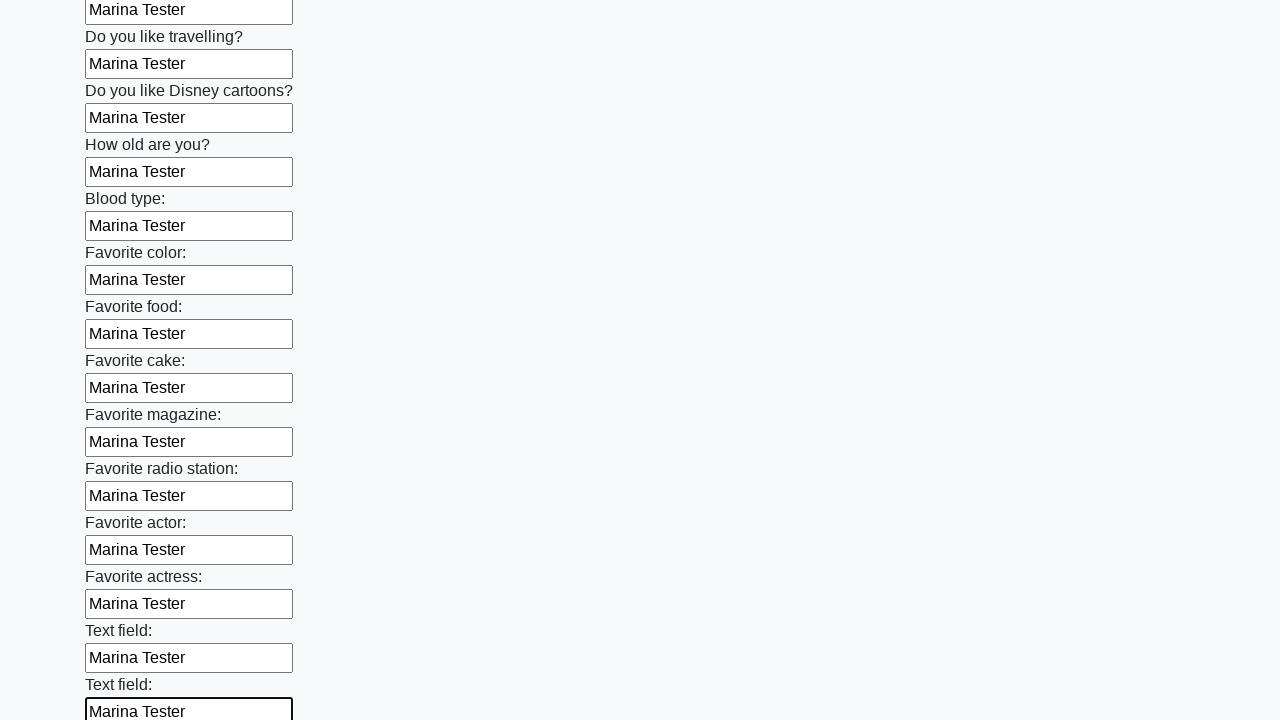

Filled an input field with 'Marina Tester' on input >> nth=28
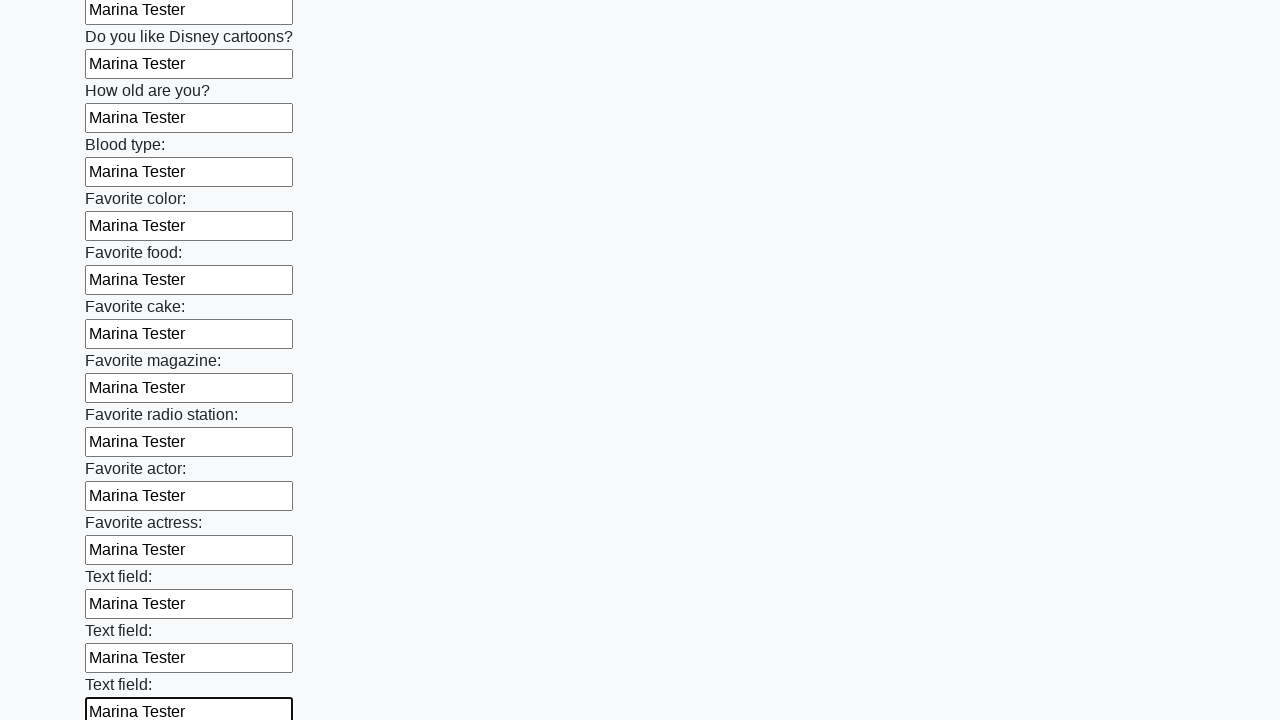

Filled an input field with 'Marina Tester' on input >> nth=29
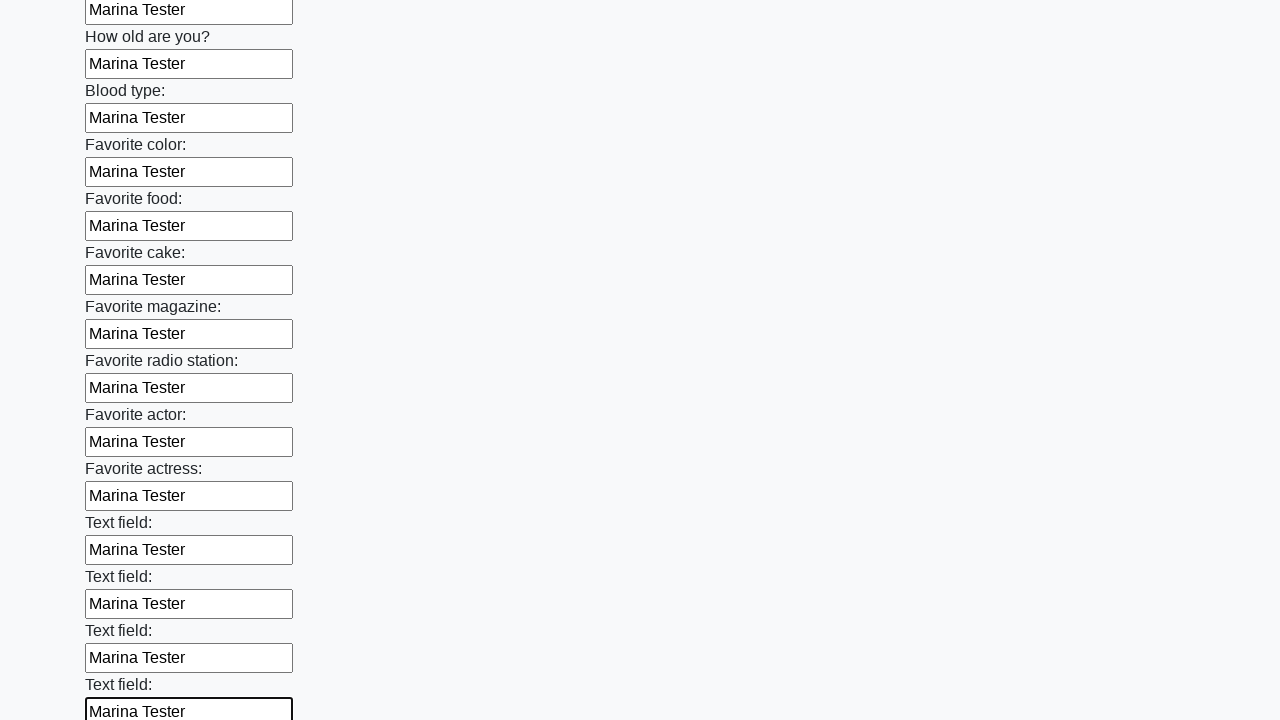

Filled an input field with 'Marina Tester' on input >> nth=30
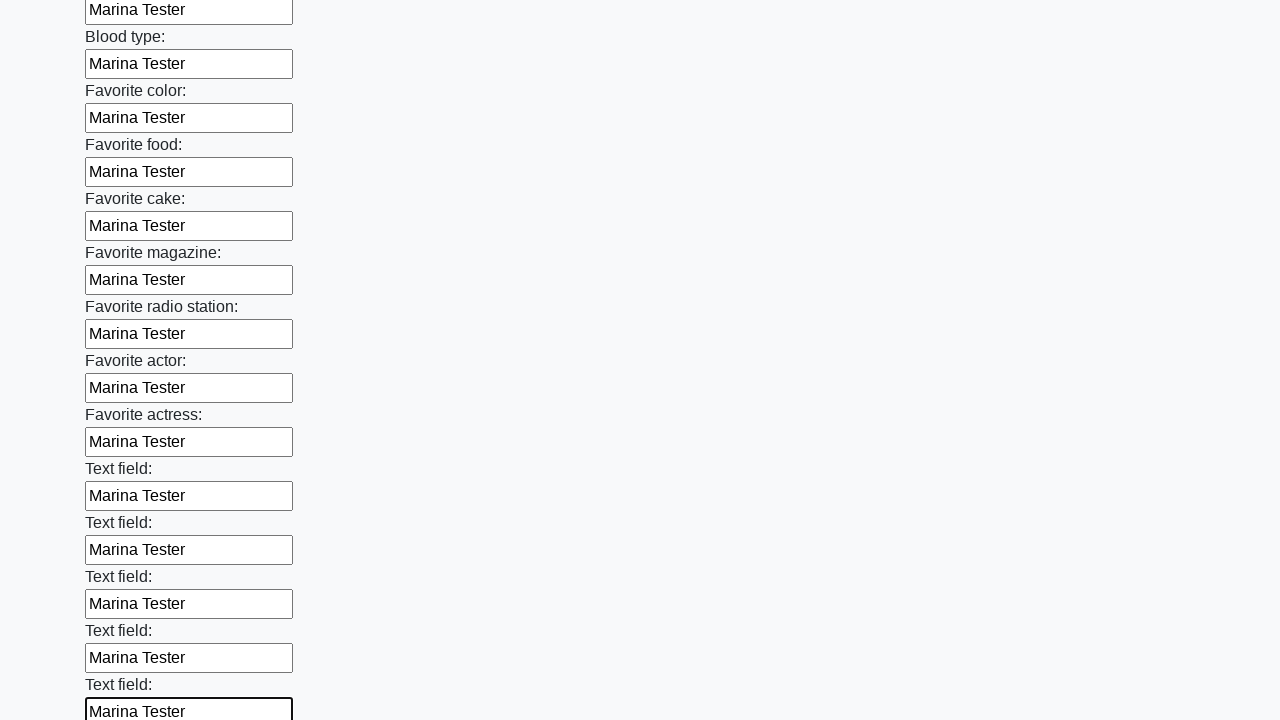

Filled an input field with 'Marina Tester' on input >> nth=31
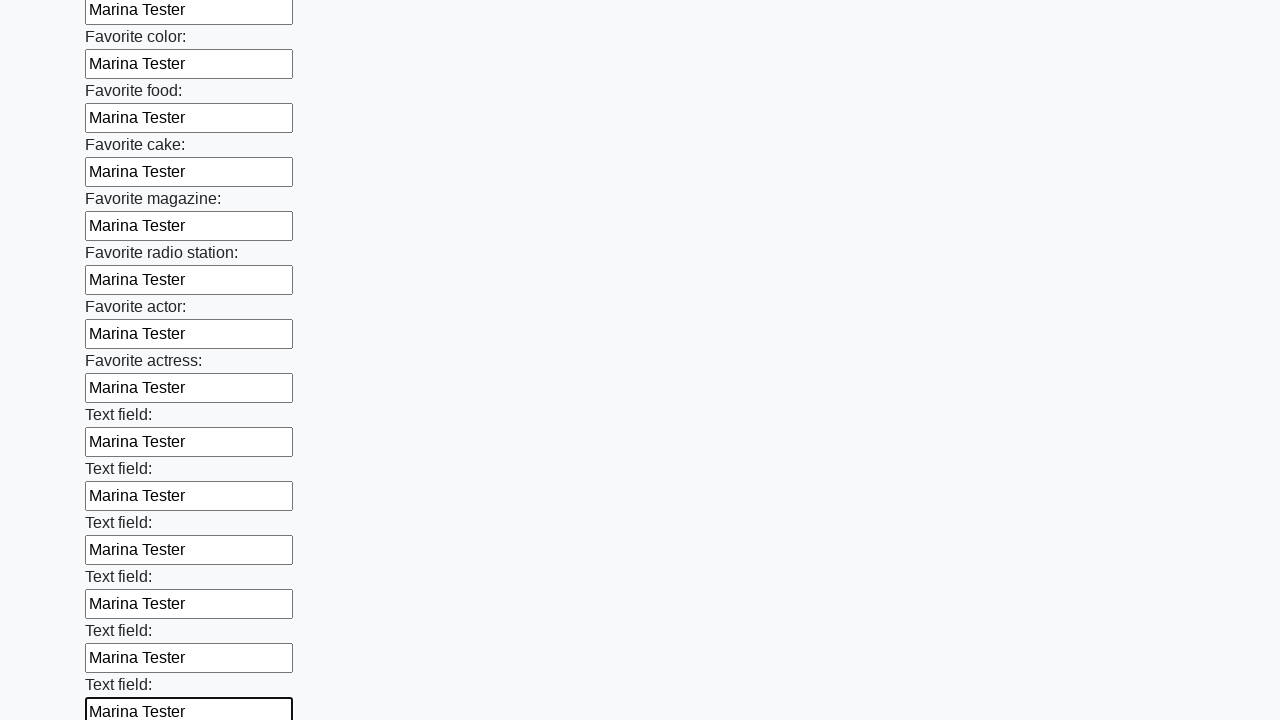

Filled an input field with 'Marina Tester' on input >> nth=32
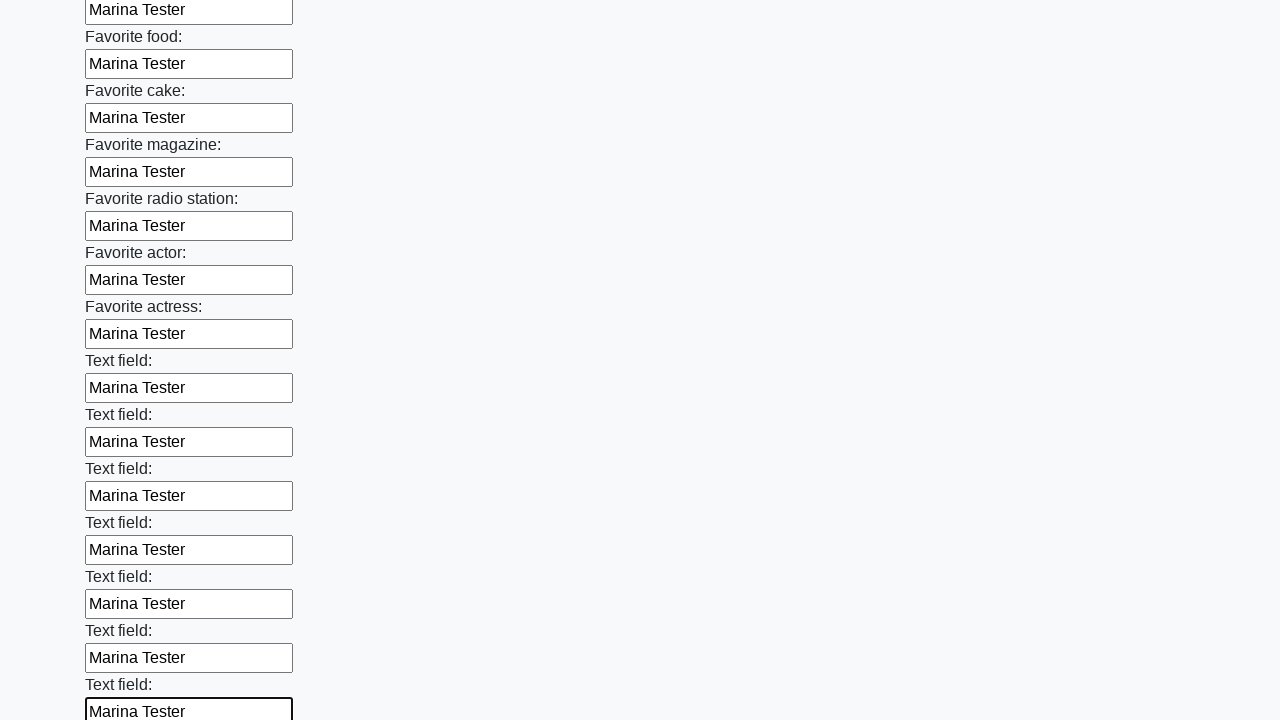

Filled an input field with 'Marina Tester' on input >> nth=33
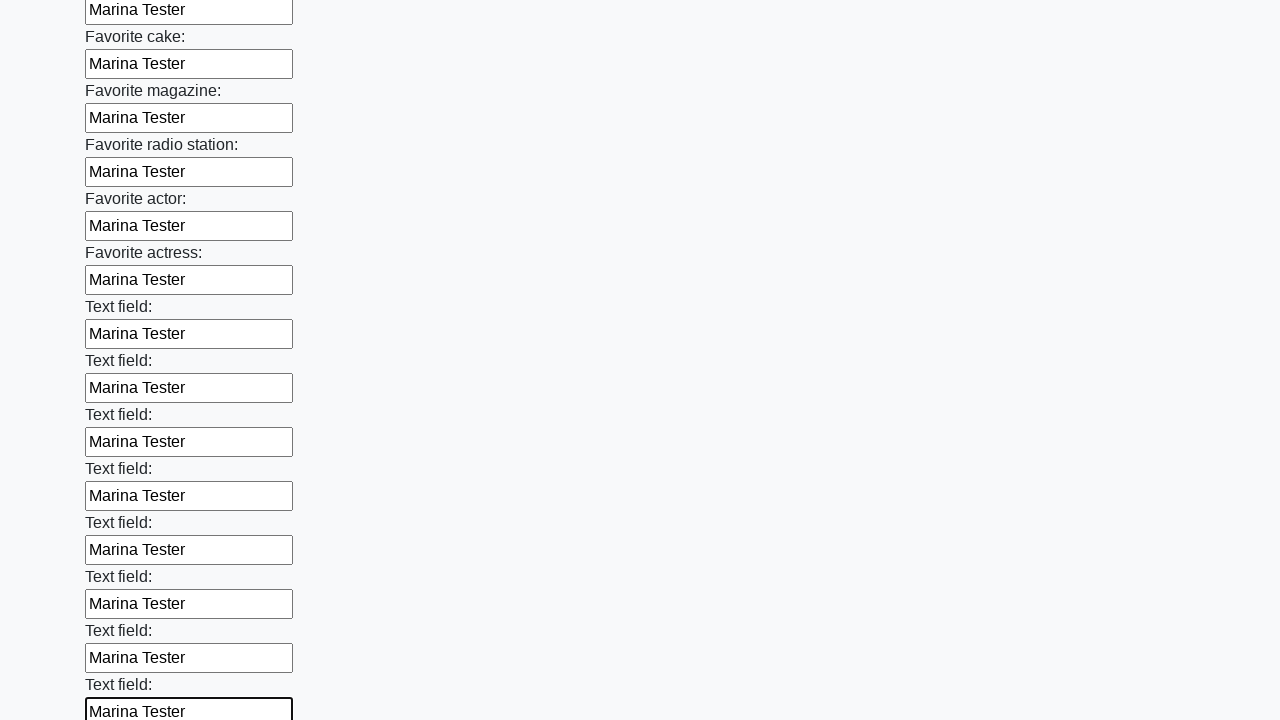

Filled an input field with 'Marina Tester' on input >> nth=34
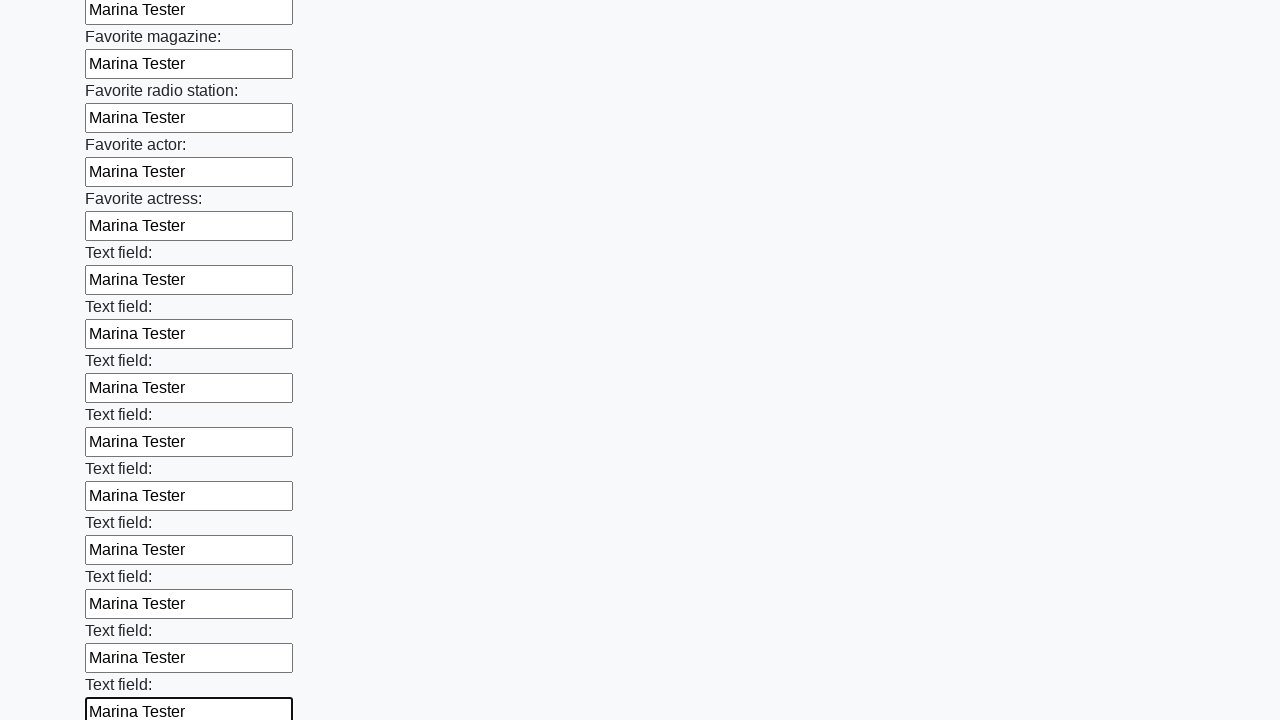

Filled an input field with 'Marina Tester' on input >> nth=35
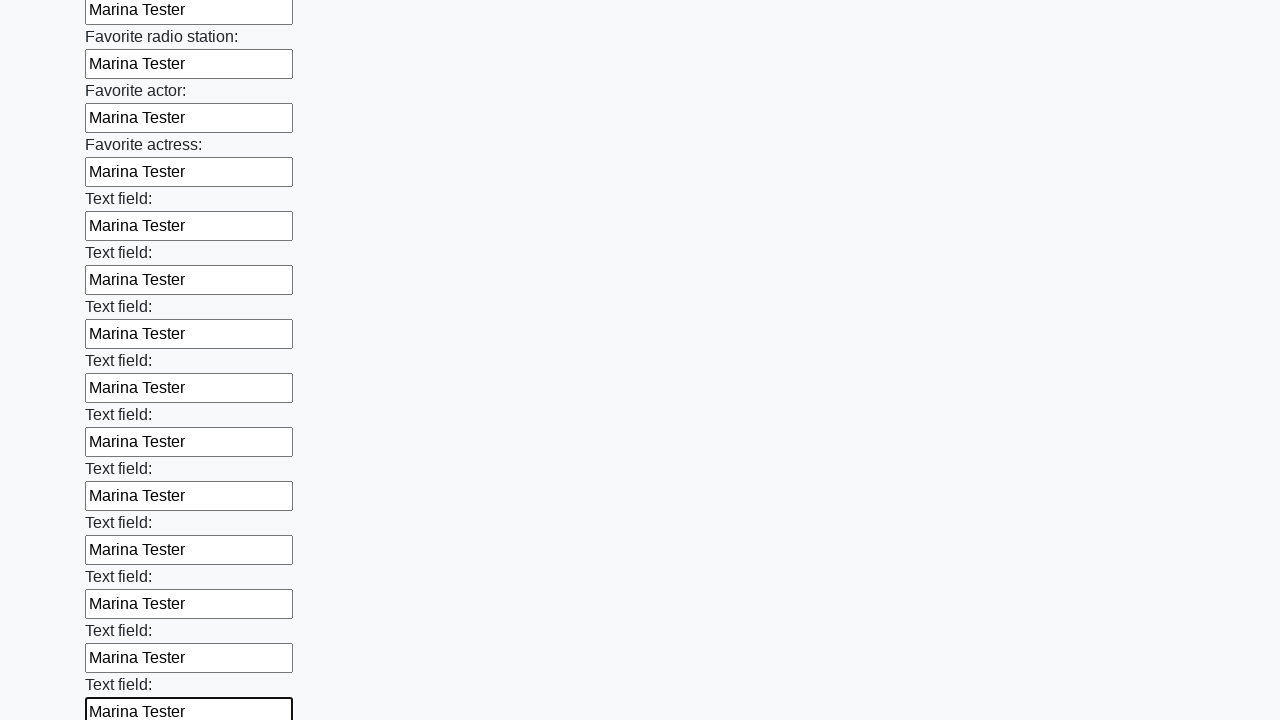

Filled an input field with 'Marina Tester' on input >> nth=36
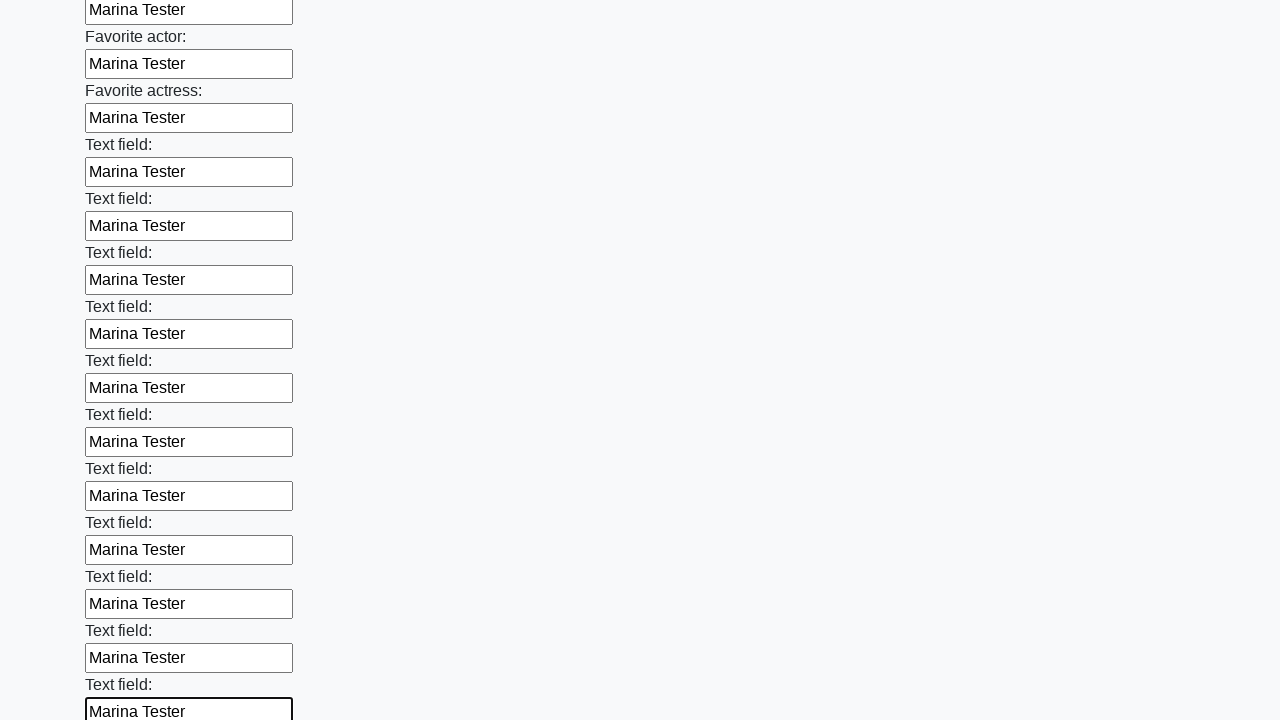

Filled an input field with 'Marina Tester' on input >> nth=37
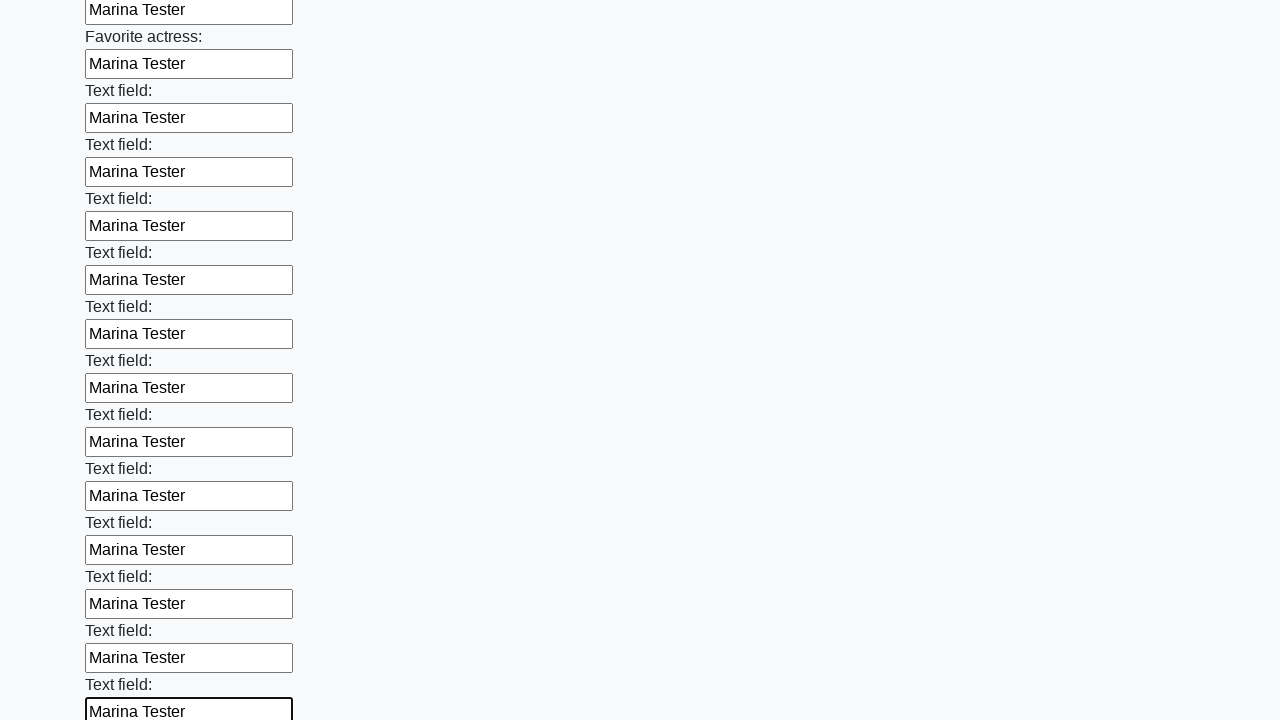

Filled an input field with 'Marina Tester' on input >> nth=38
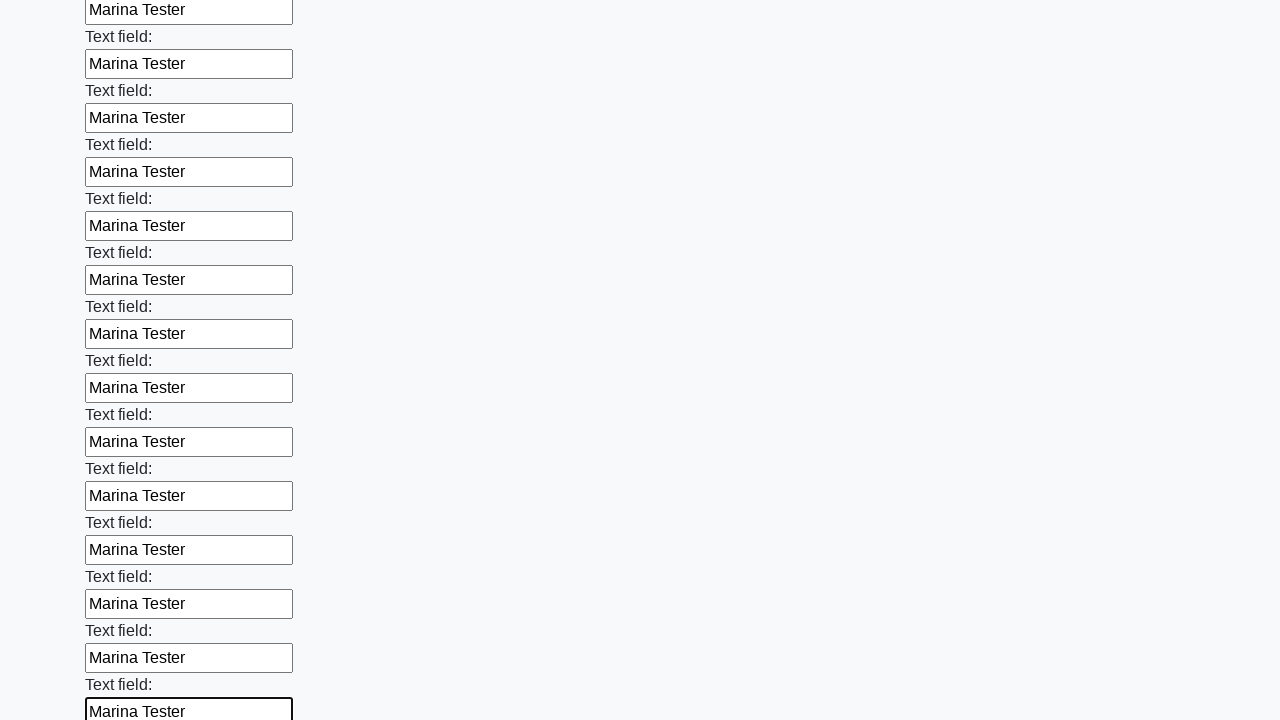

Filled an input field with 'Marina Tester' on input >> nth=39
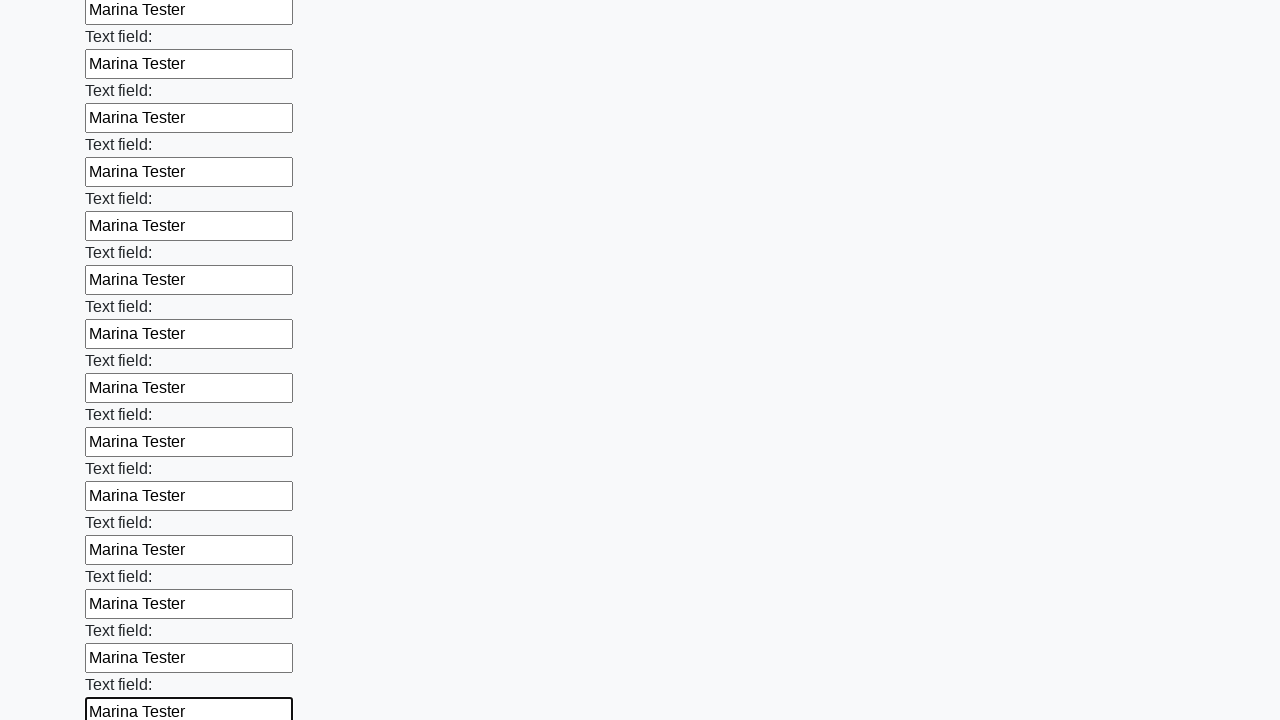

Filled an input field with 'Marina Tester' on input >> nth=40
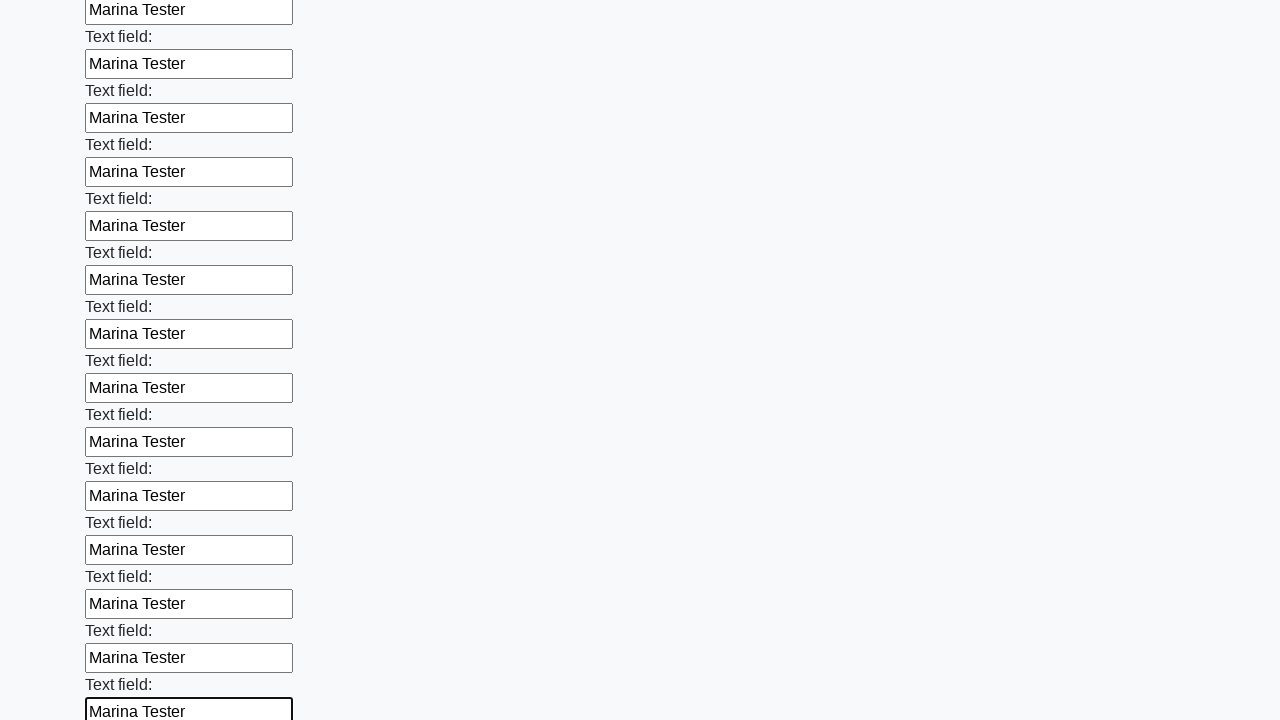

Filled an input field with 'Marina Tester' on input >> nth=41
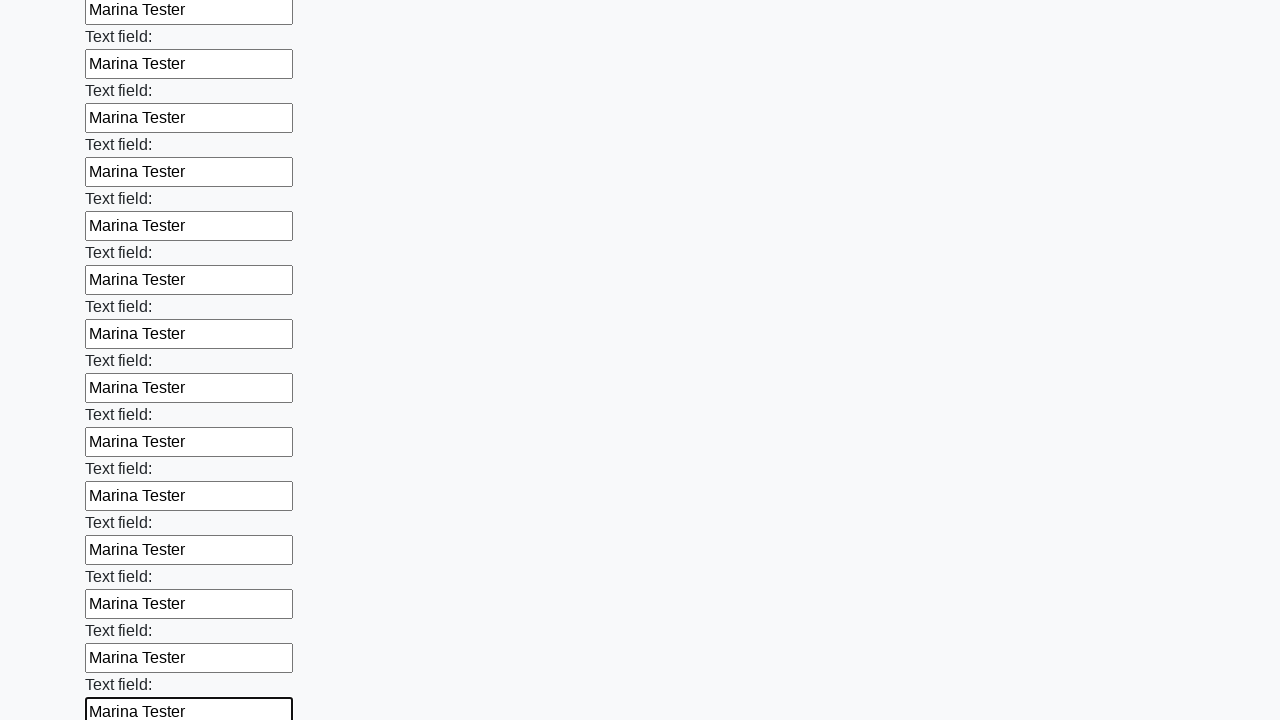

Filled an input field with 'Marina Tester' on input >> nth=42
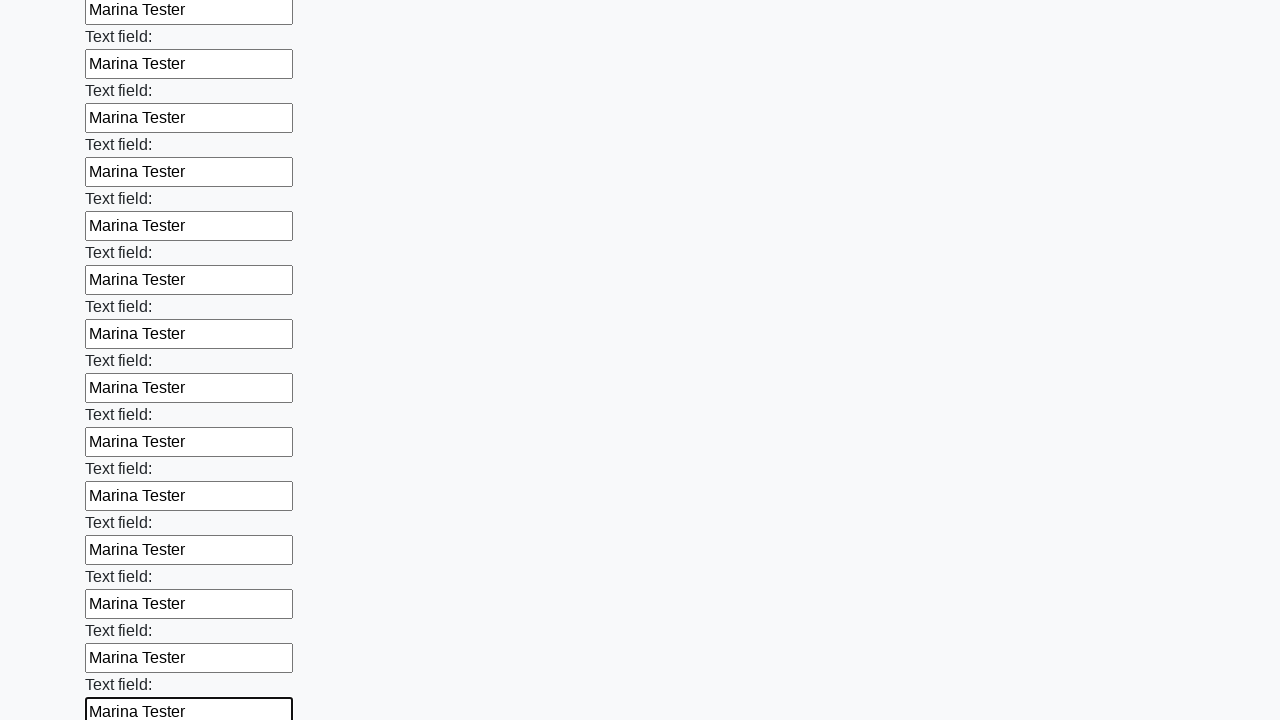

Filled an input field with 'Marina Tester' on input >> nth=43
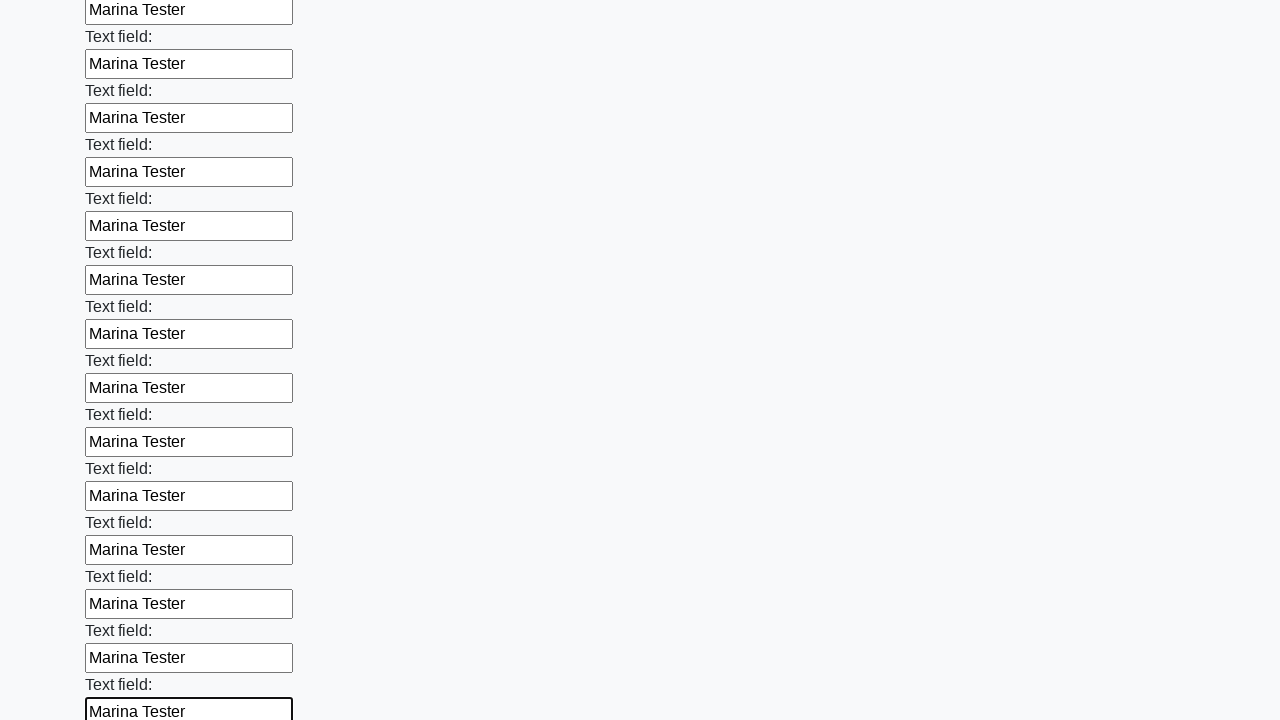

Filled an input field with 'Marina Tester' on input >> nth=44
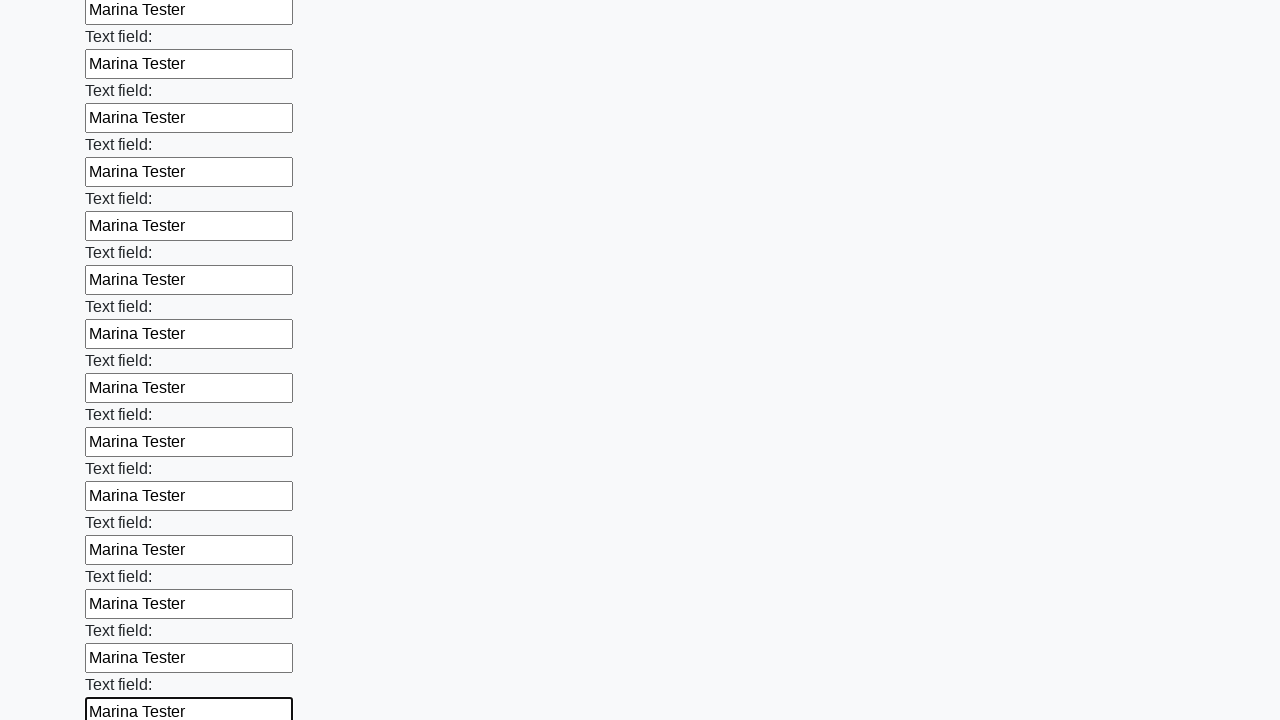

Filled an input field with 'Marina Tester' on input >> nth=45
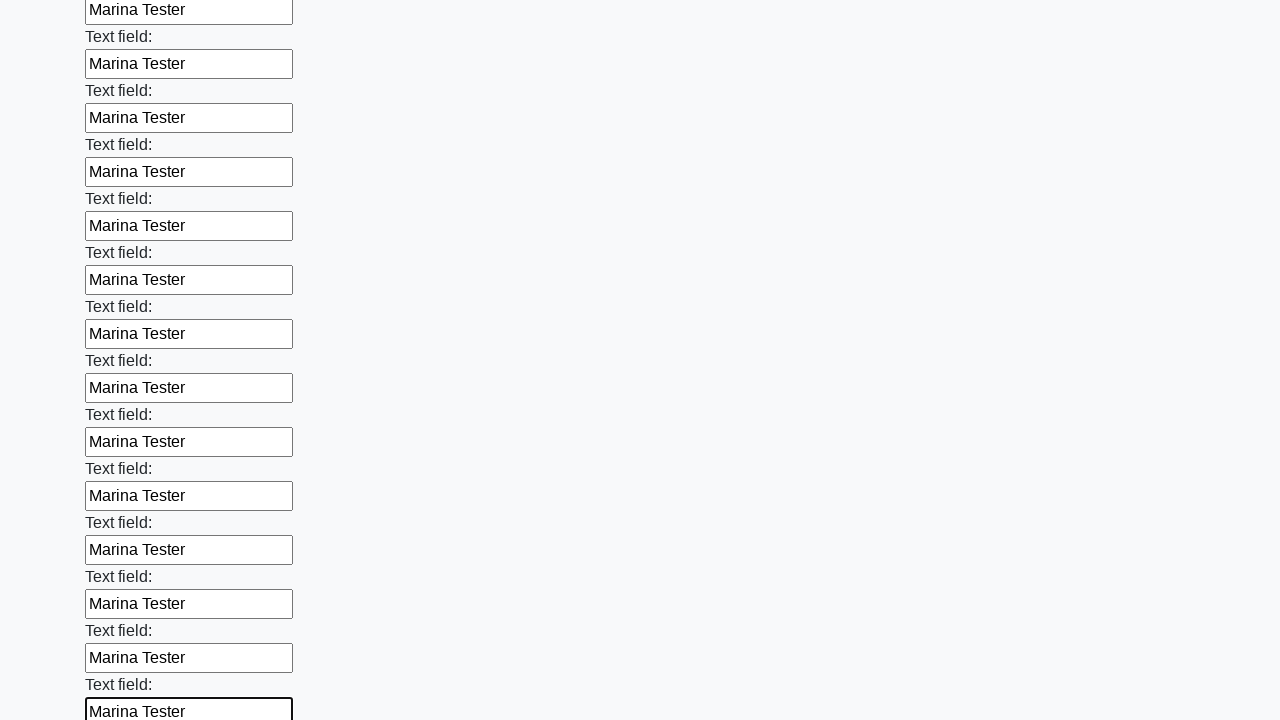

Filled an input field with 'Marina Tester' on input >> nth=46
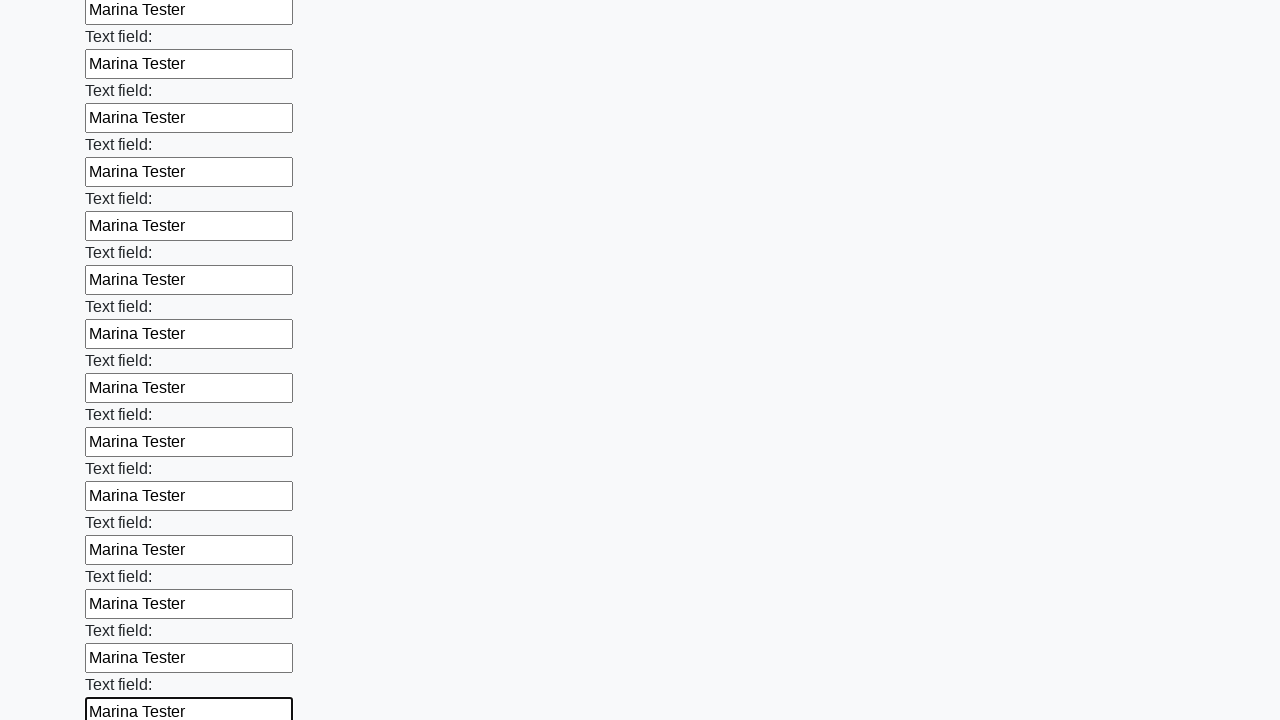

Filled an input field with 'Marina Tester' on input >> nth=47
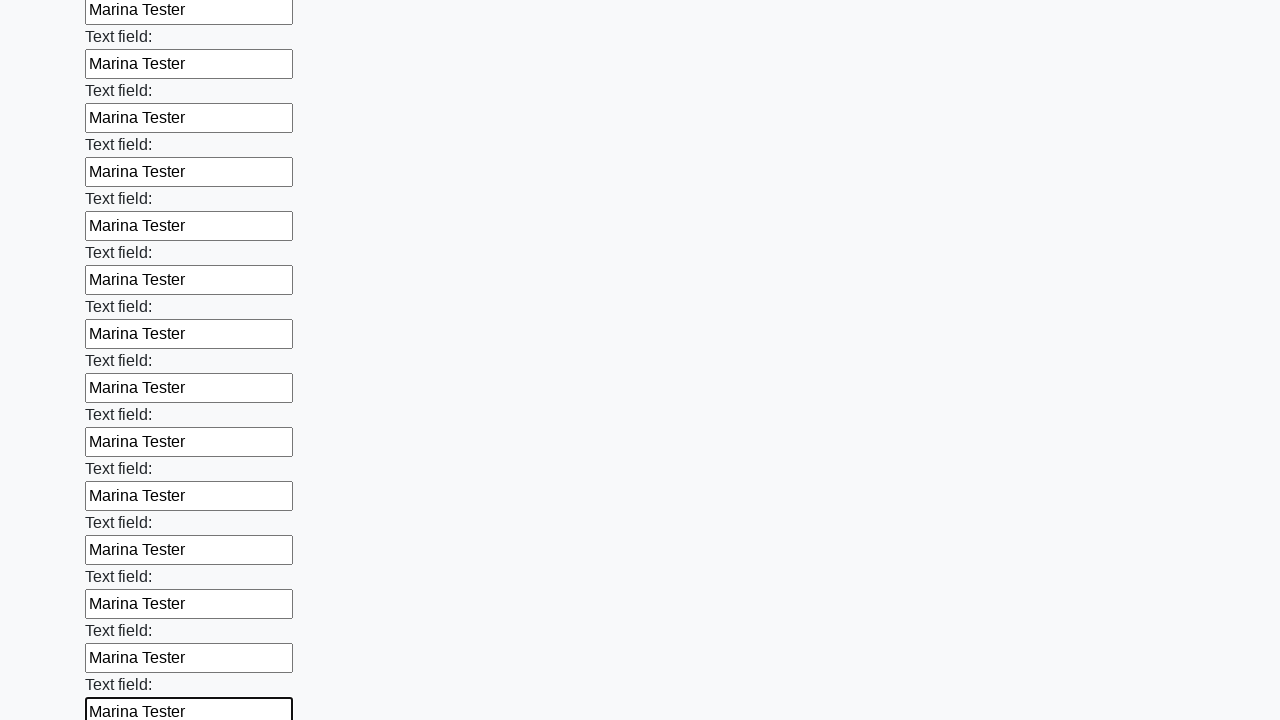

Filled an input field with 'Marina Tester' on input >> nth=48
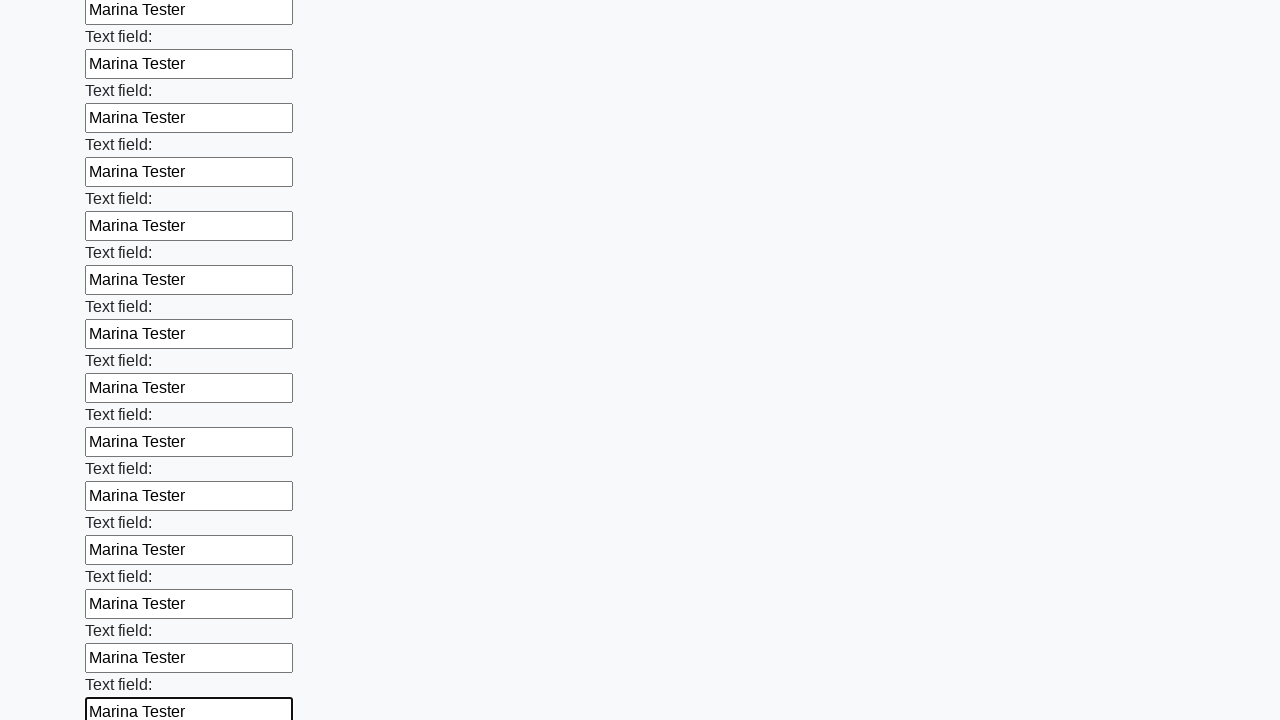

Filled an input field with 'Marina Tester' on input >> nth=49
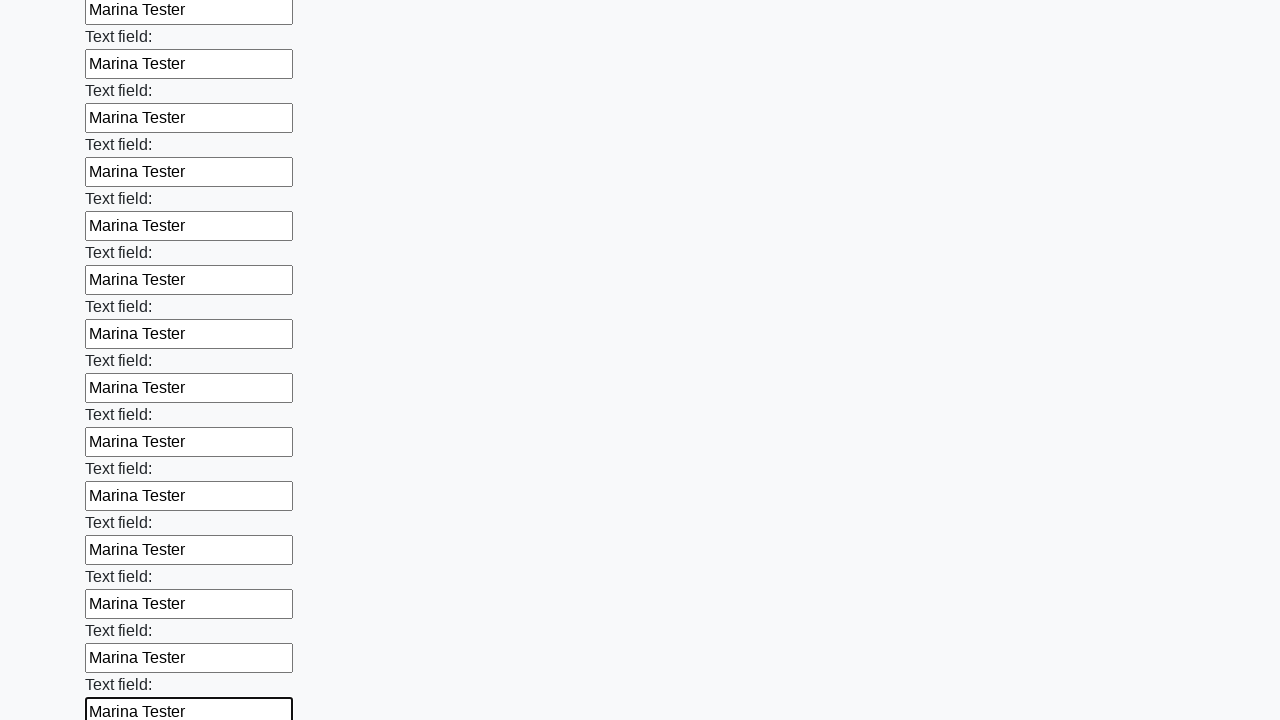

Filled an input field with 'Marina Tester' on input >> nth=50
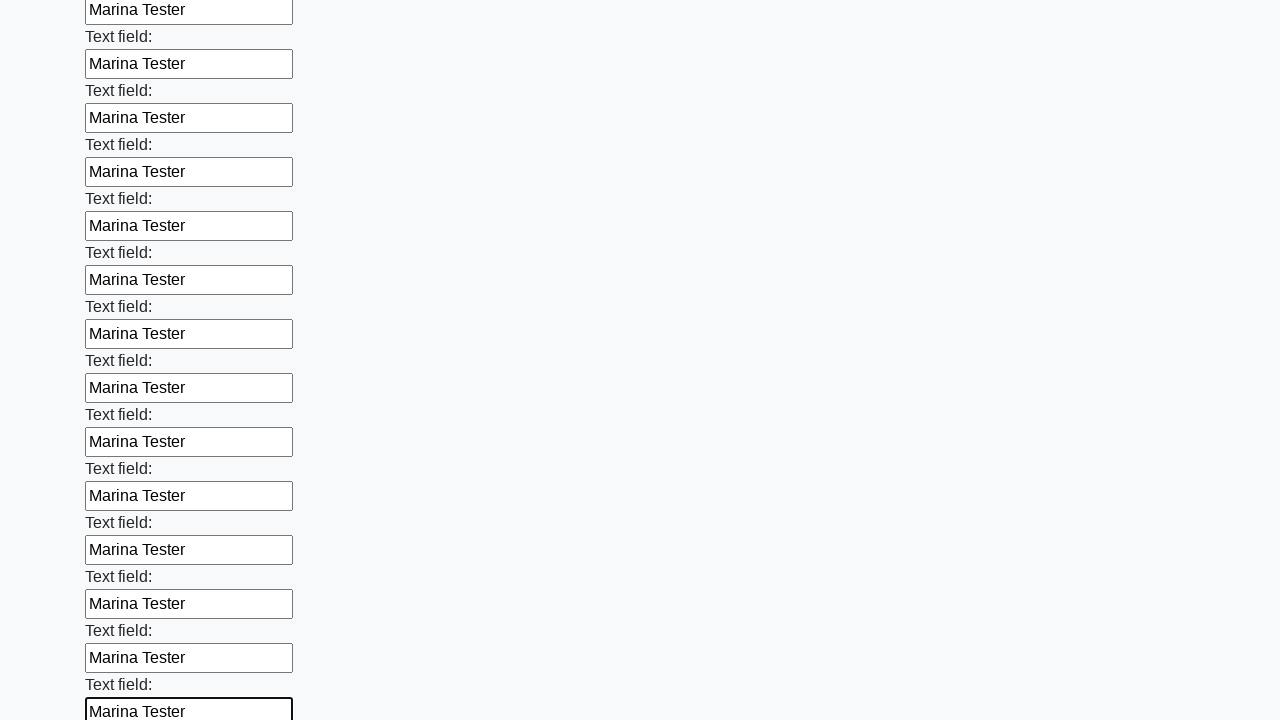

Filled an input field with 'Marina Tester' on input >> nth=51
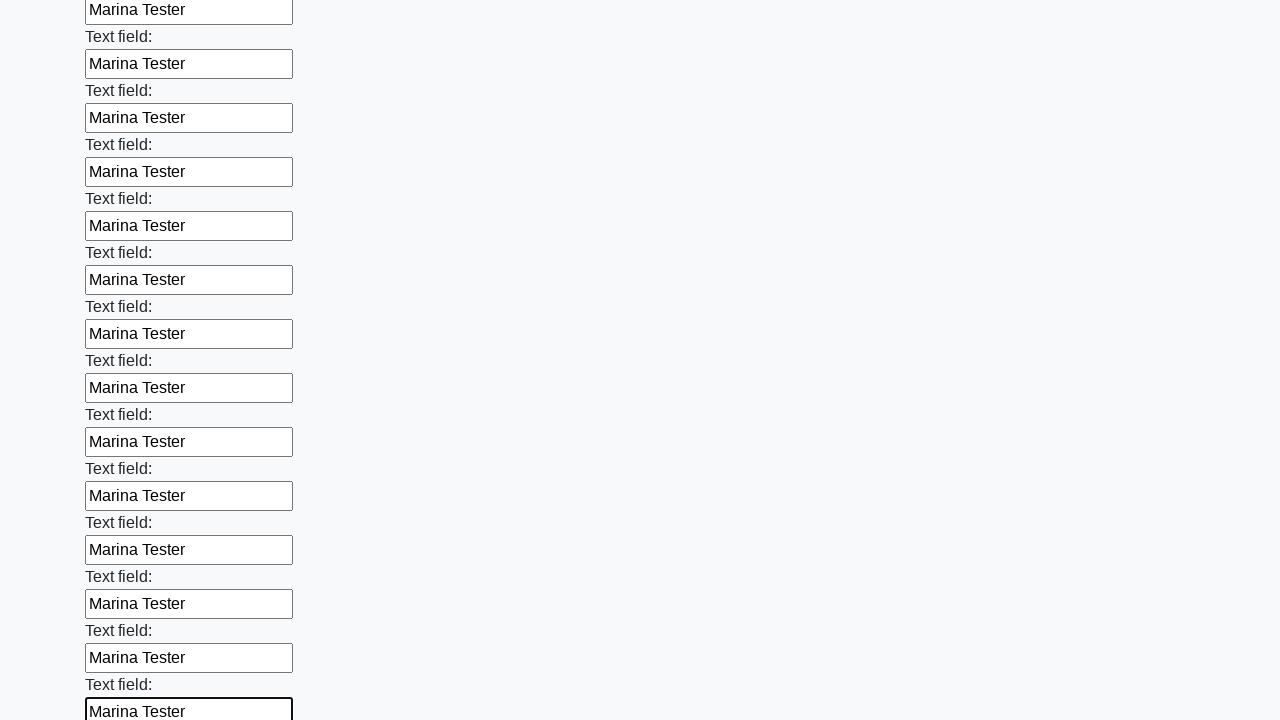

Filled an input field with 'Marina Tester' on input >> nth=52
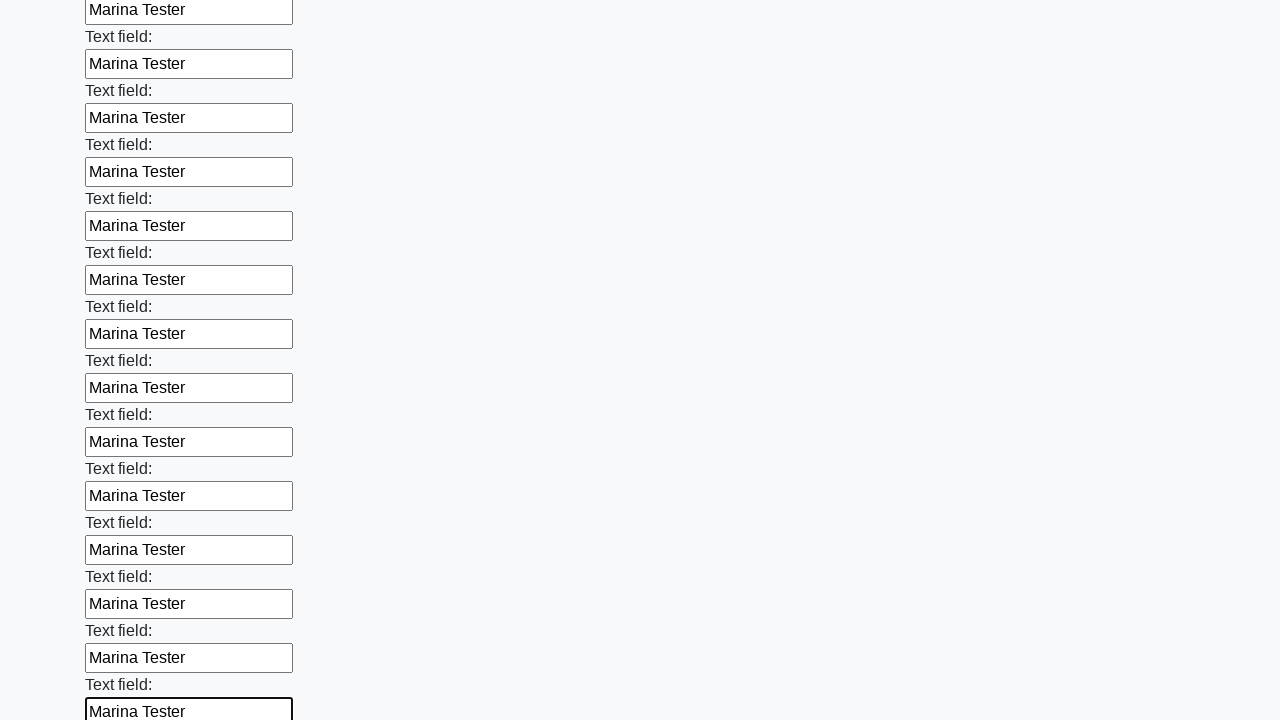

Filled an input field with 'Marina Tester' on input >> nth=53
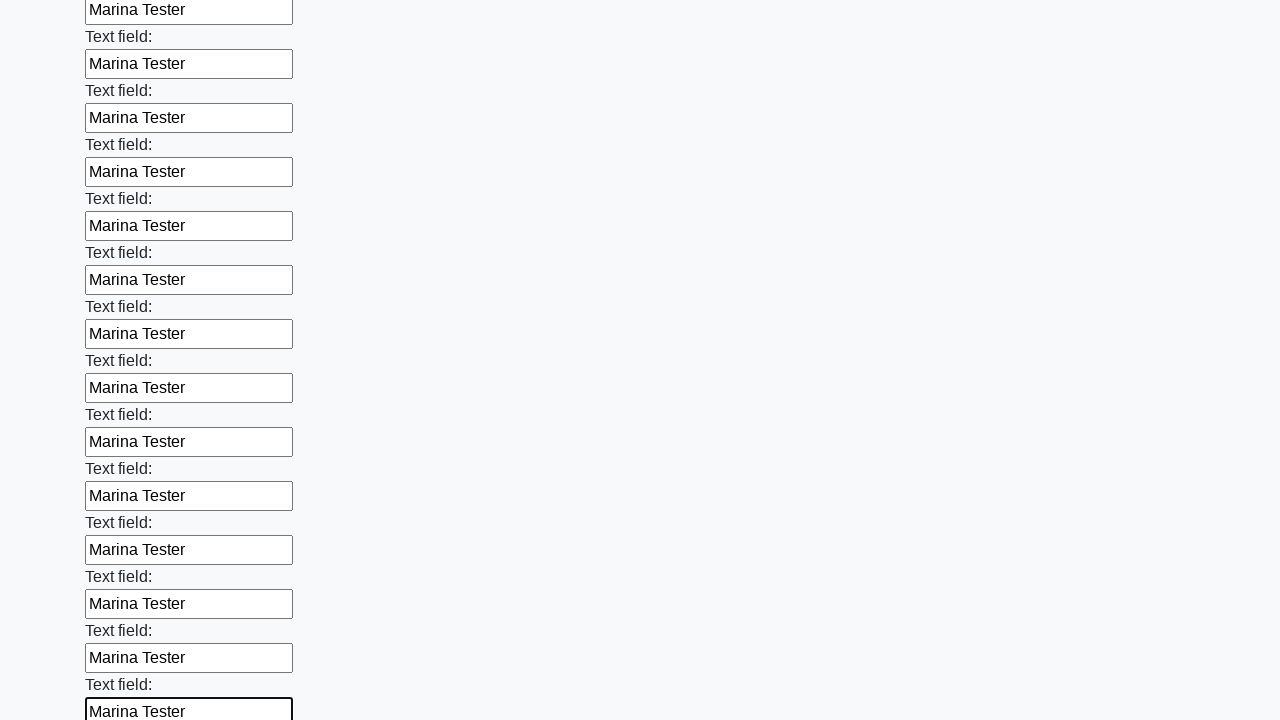

Filled an input field with 'Marina Tester' on input >> nth=54
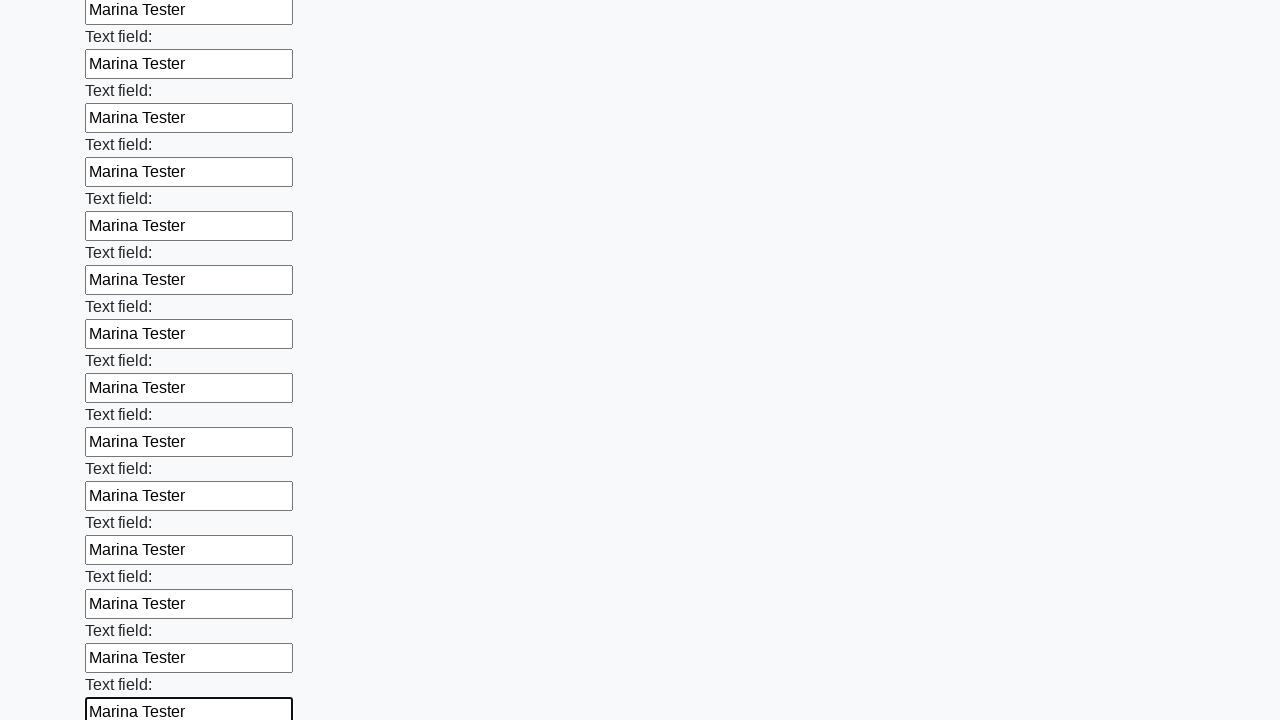

Filled an input field with 'Marina Tester' on input >> nth=55
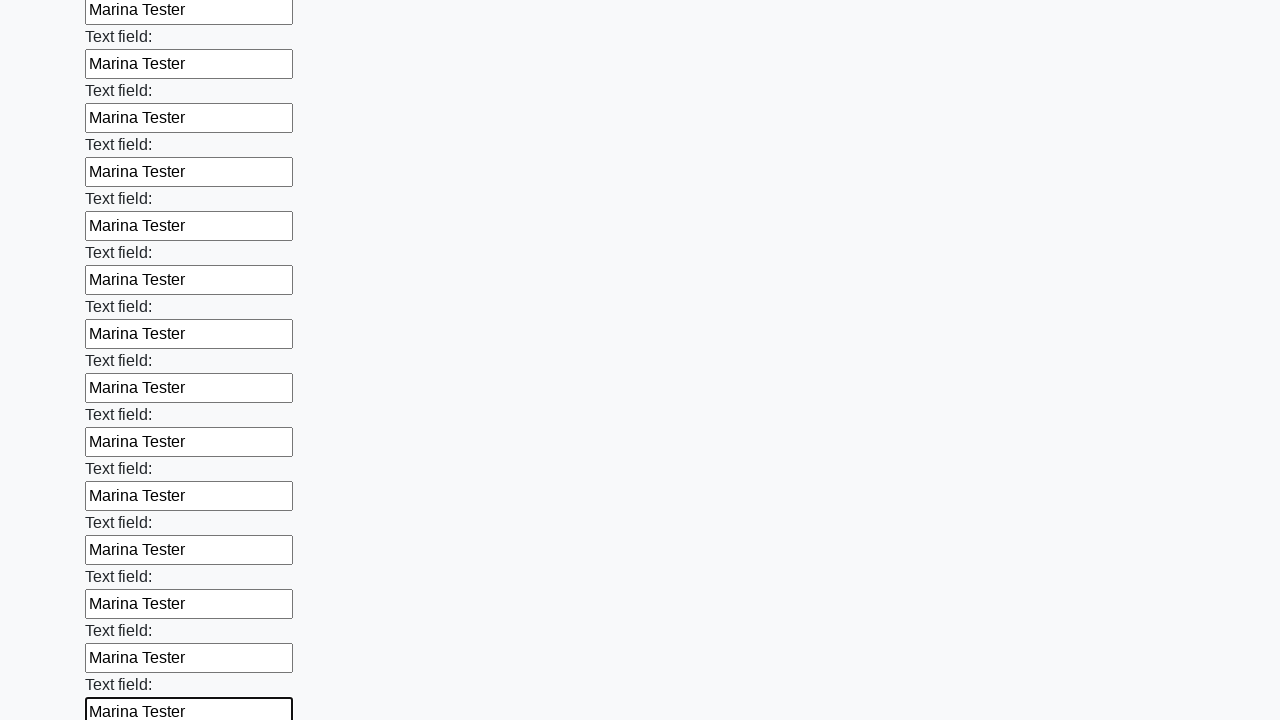

Filled an input field with 'Marina Tester' on input >> nth=56
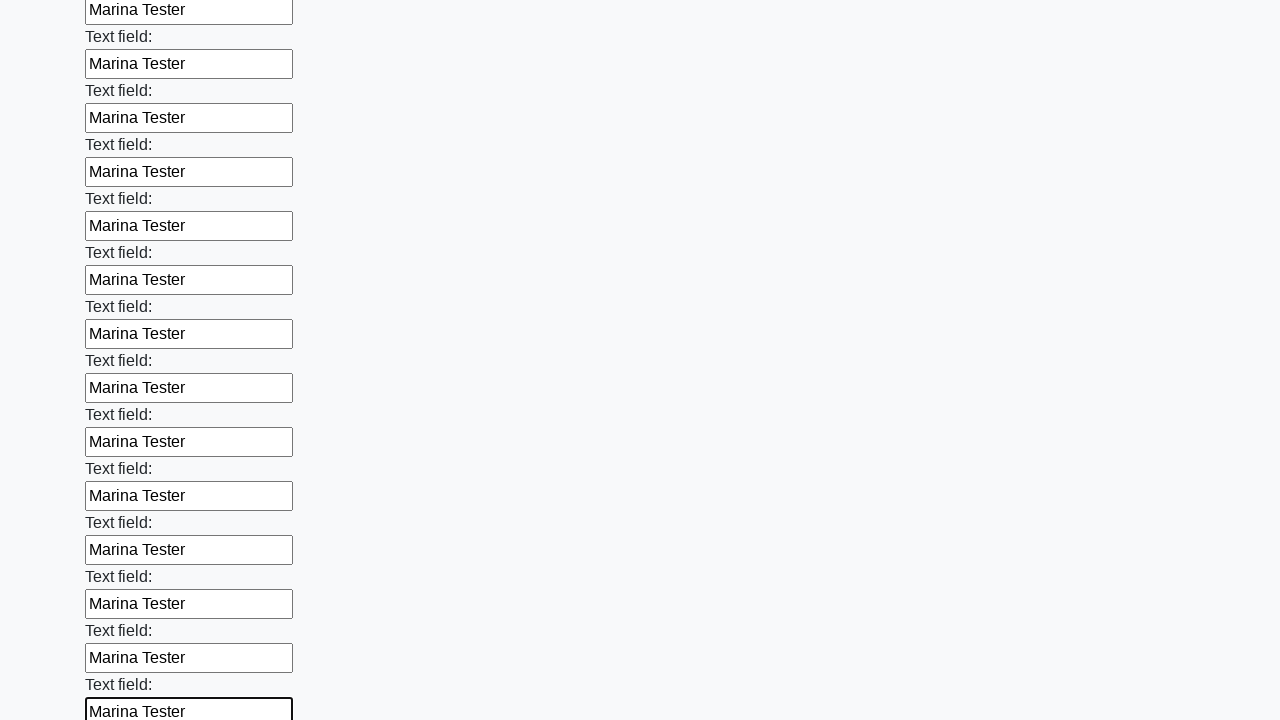

Filled an input field with 'Marina Tester' on input >> nth=57
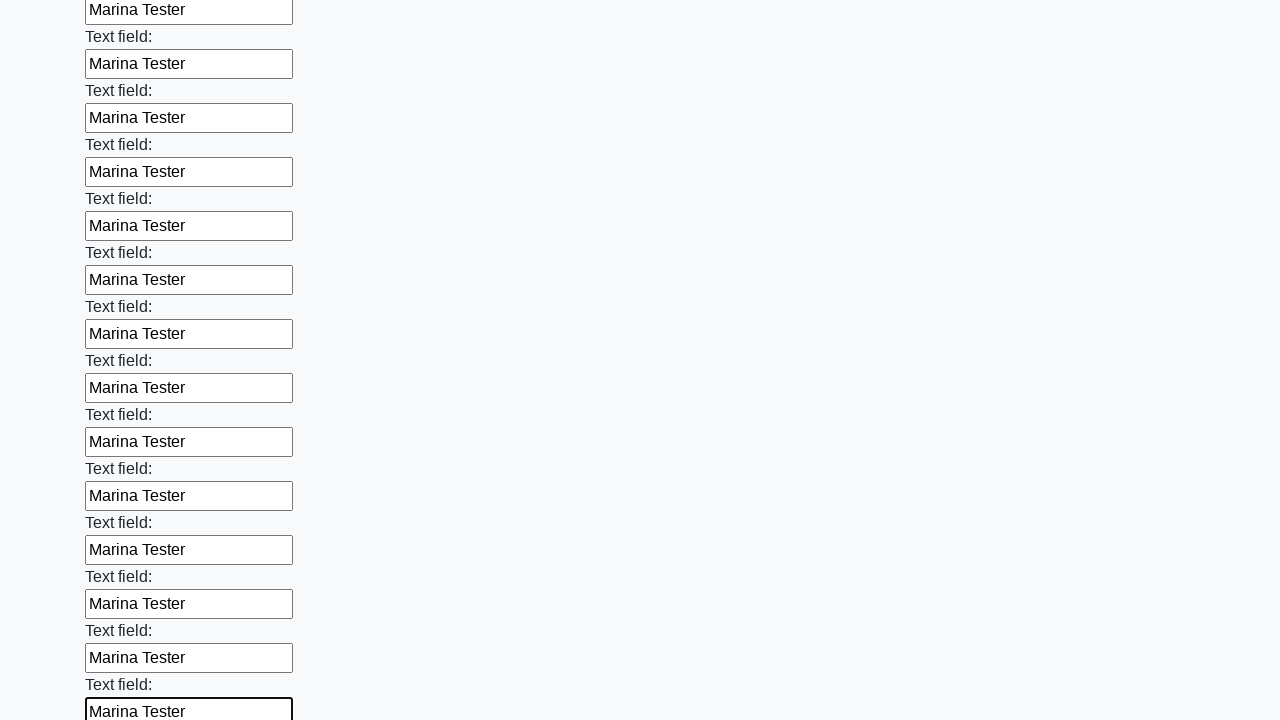

Filled an input field with 'Marina Tester' on input >> nth=58
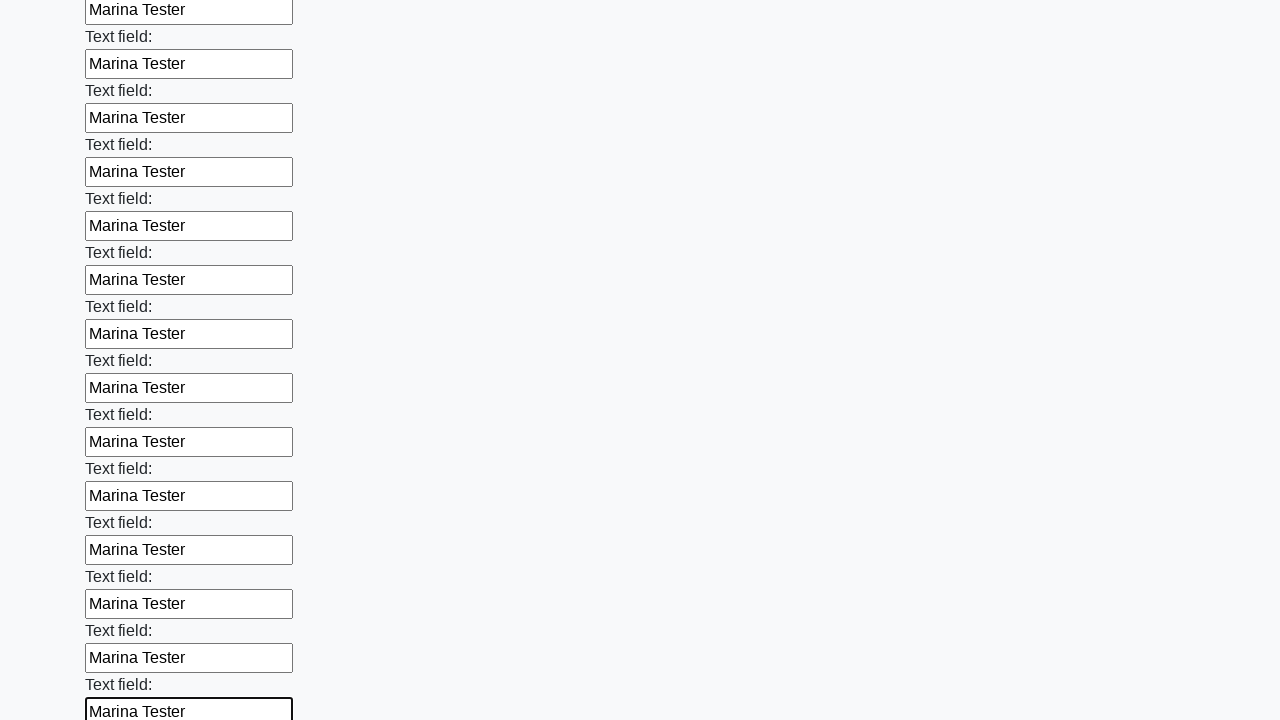

Filled an input field with 'Marina Tester' on input >> nth=59
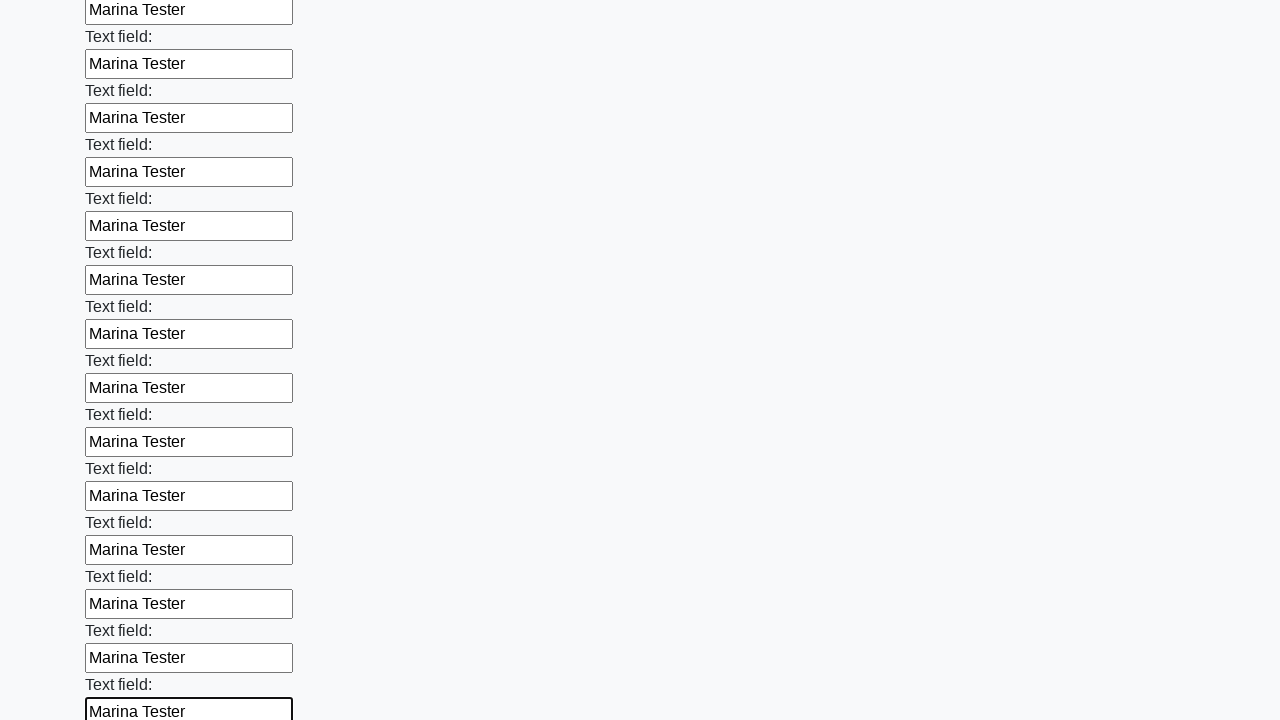

Filled an input field with 'Marina Tester' on input >> nth=60
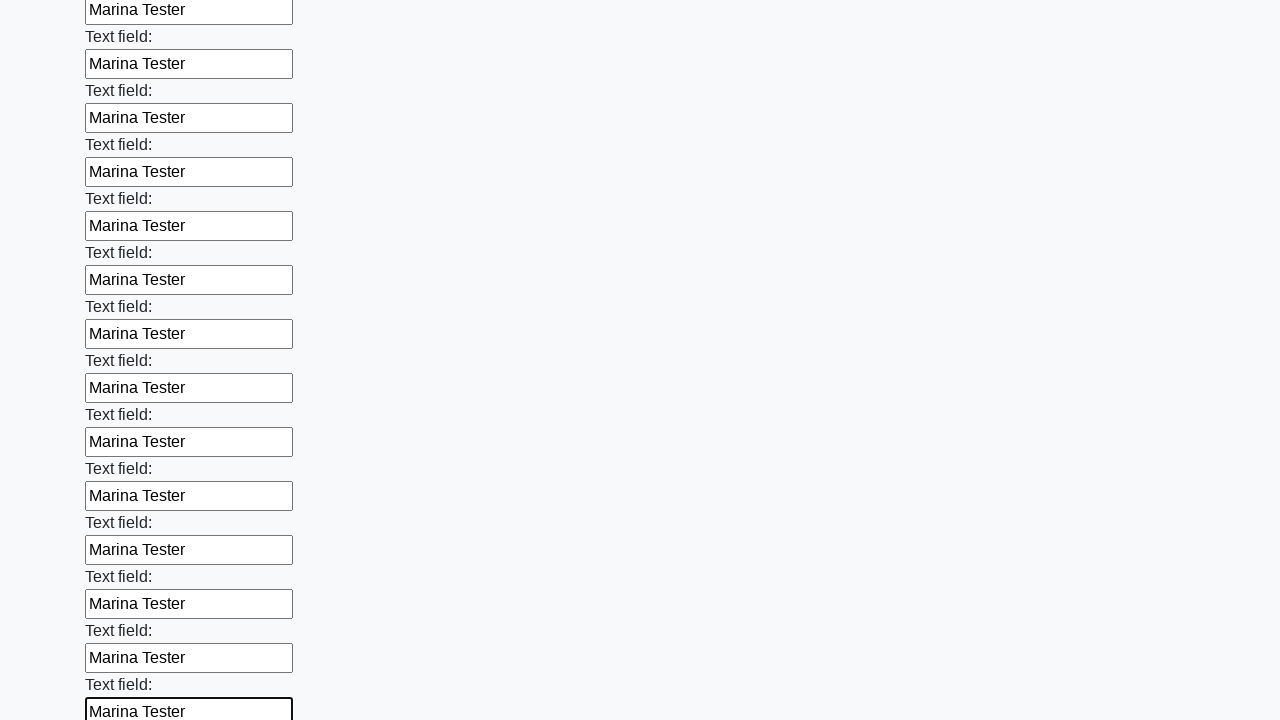

Filled an input field with 'Marina Tester' on input >> nth=61
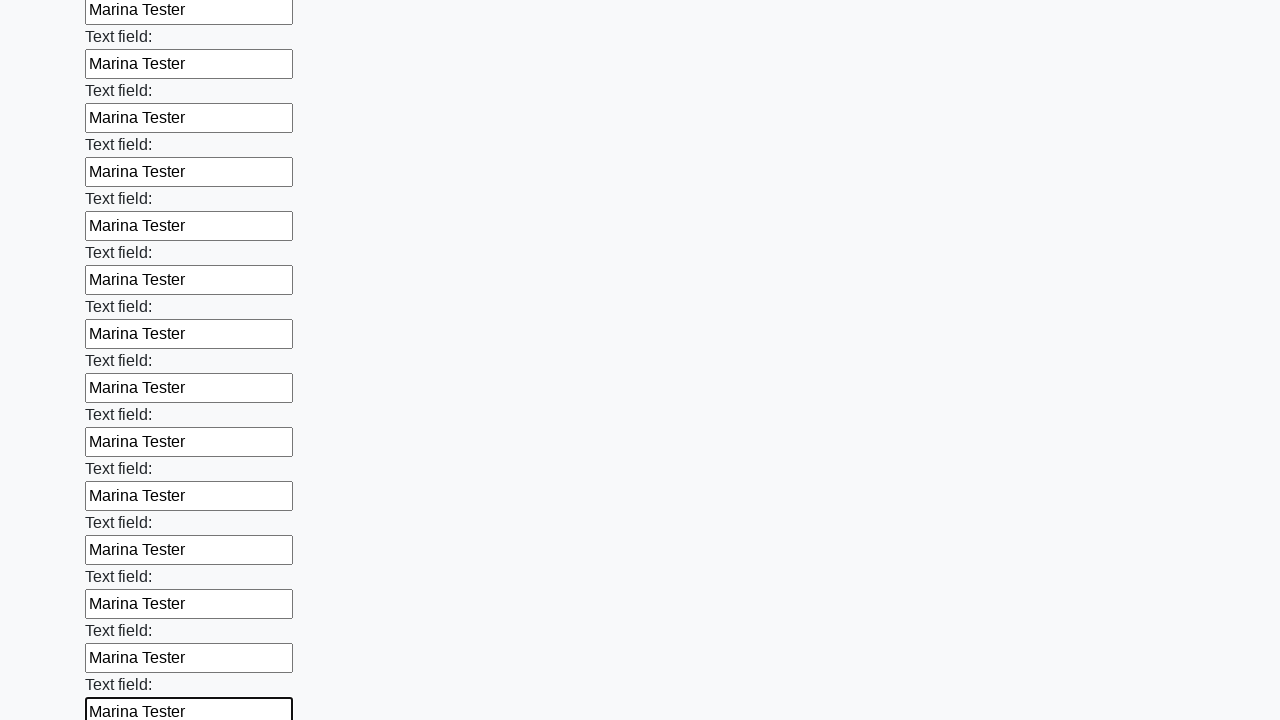

Filled an input field with 'Marina Tester' on input >> nth=62
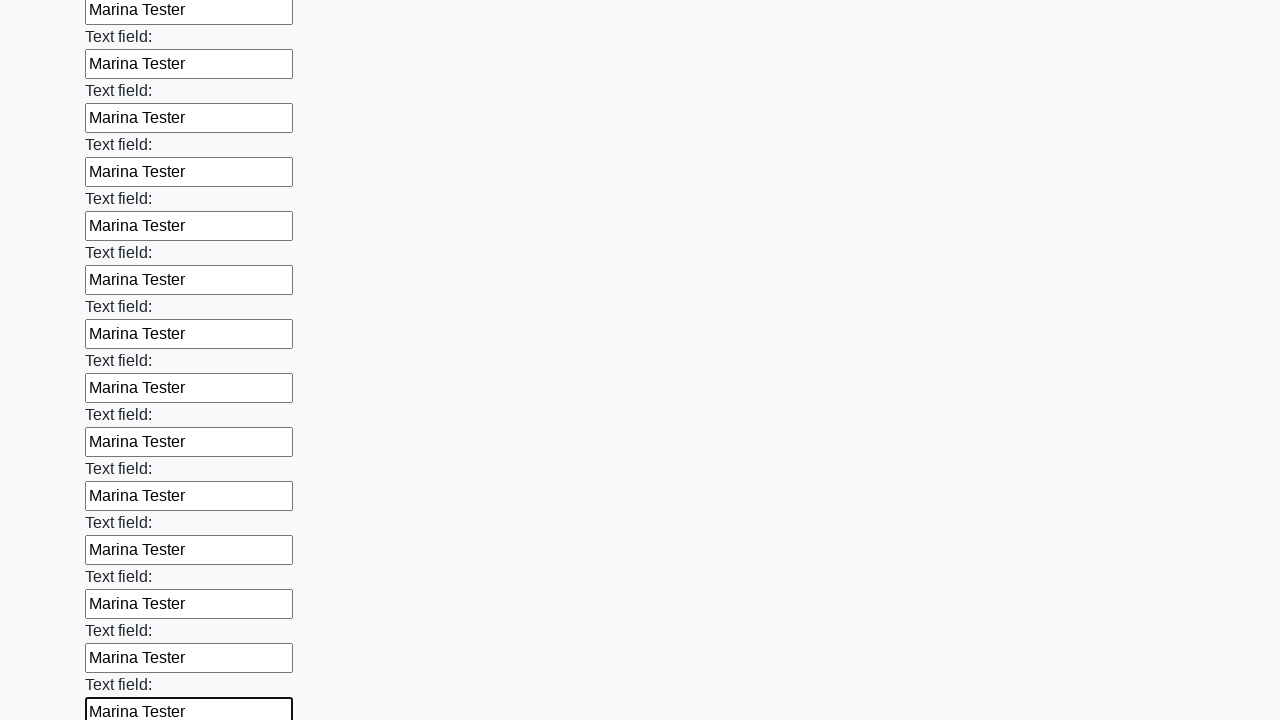

Filled an input field with 'Marina Tester' on input >> nth=63
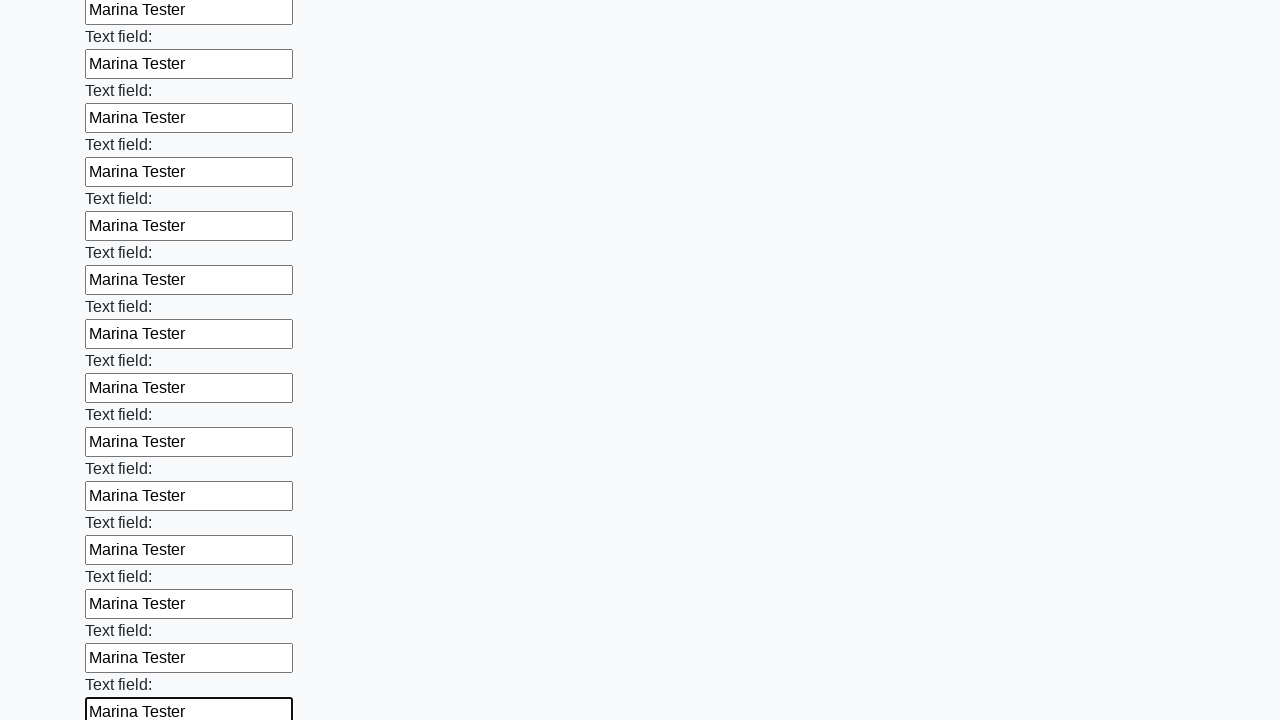

Filled an input field with 'Marina Tester' on input >> nth=64
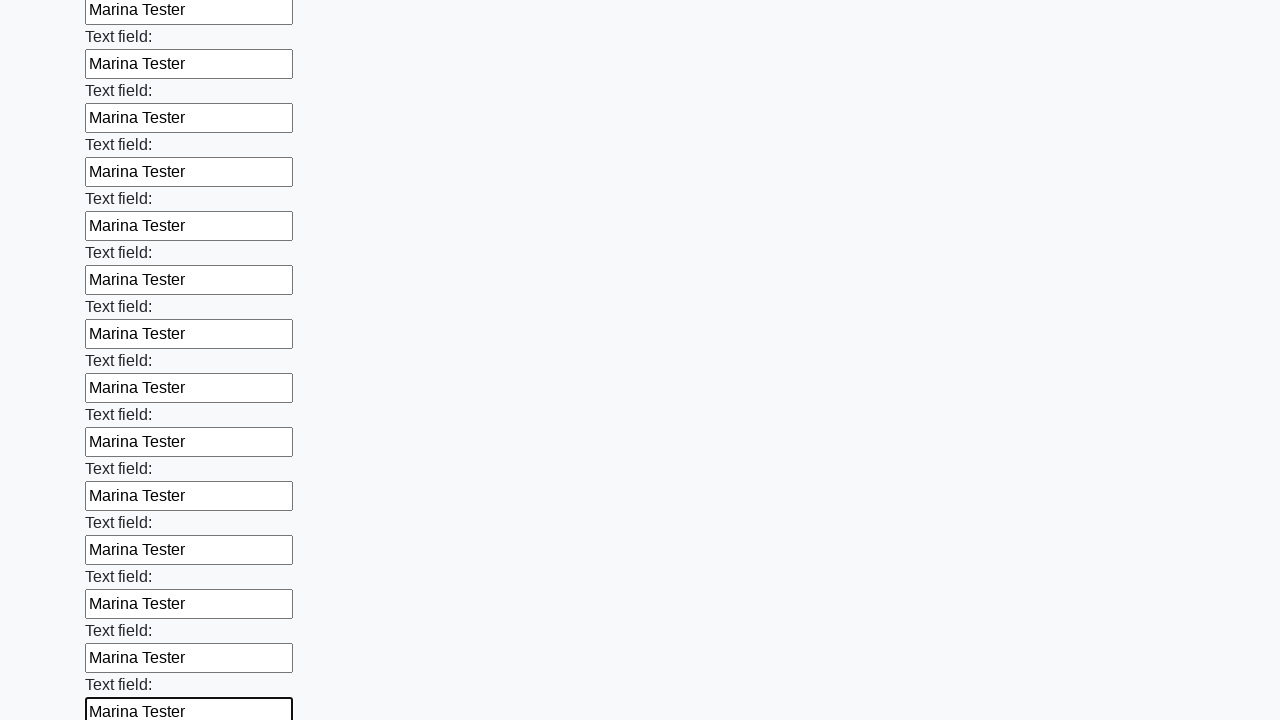

Filled an input field with 'Marina Tester' on input >> nth=65
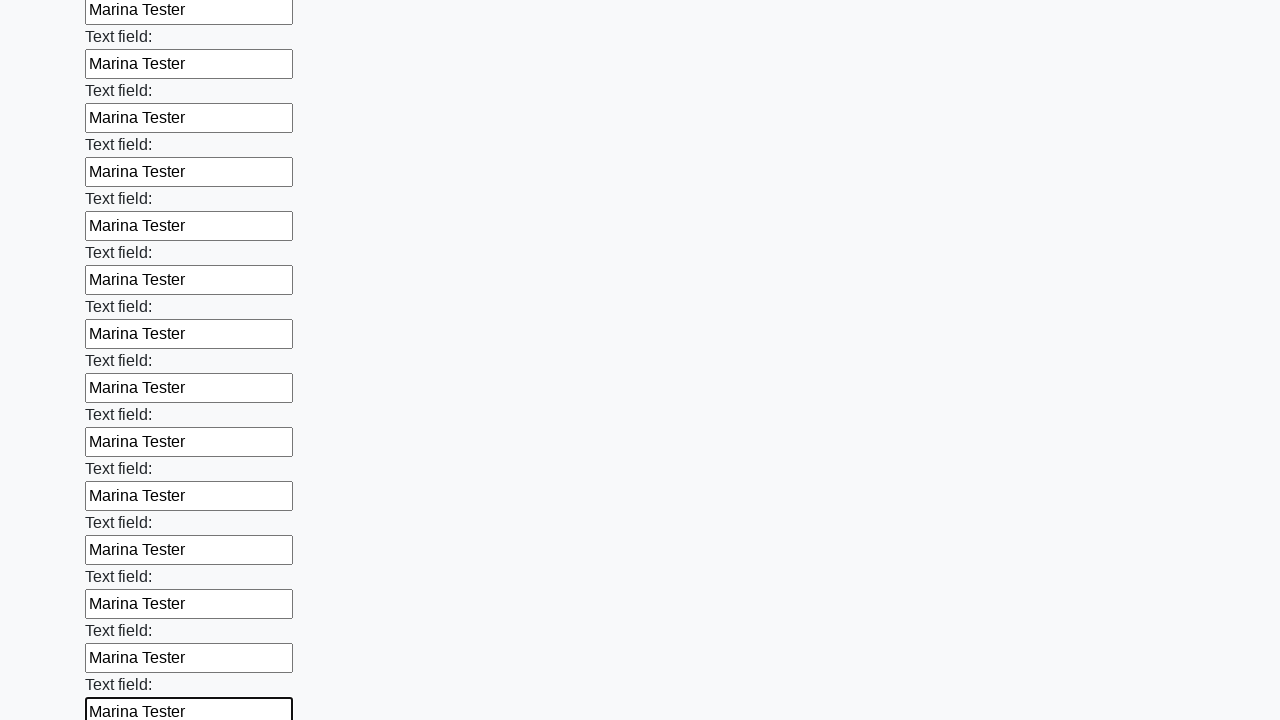

Filled an input field with 'Marina Tester' on input >> nth=66
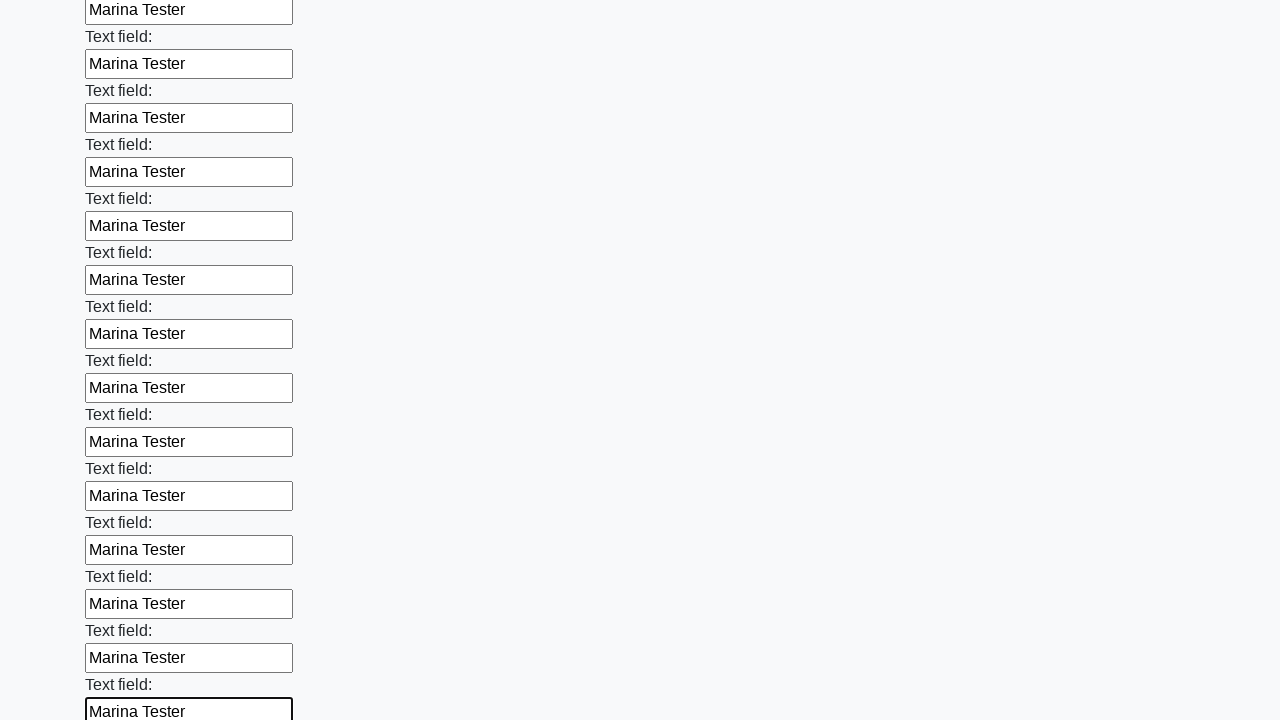

Filled an input field with 'Marina Tester' on input >> nth=67
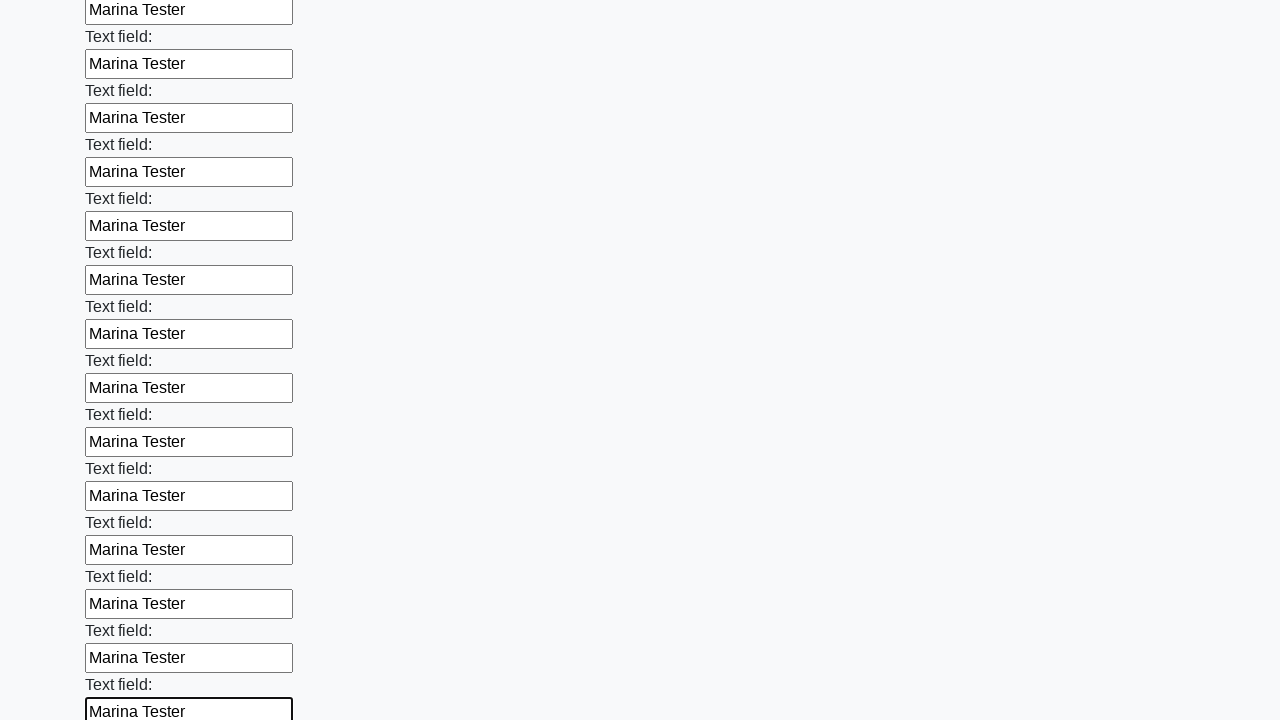

Filled an input field with 'Marina Tester' on input >> nth=68
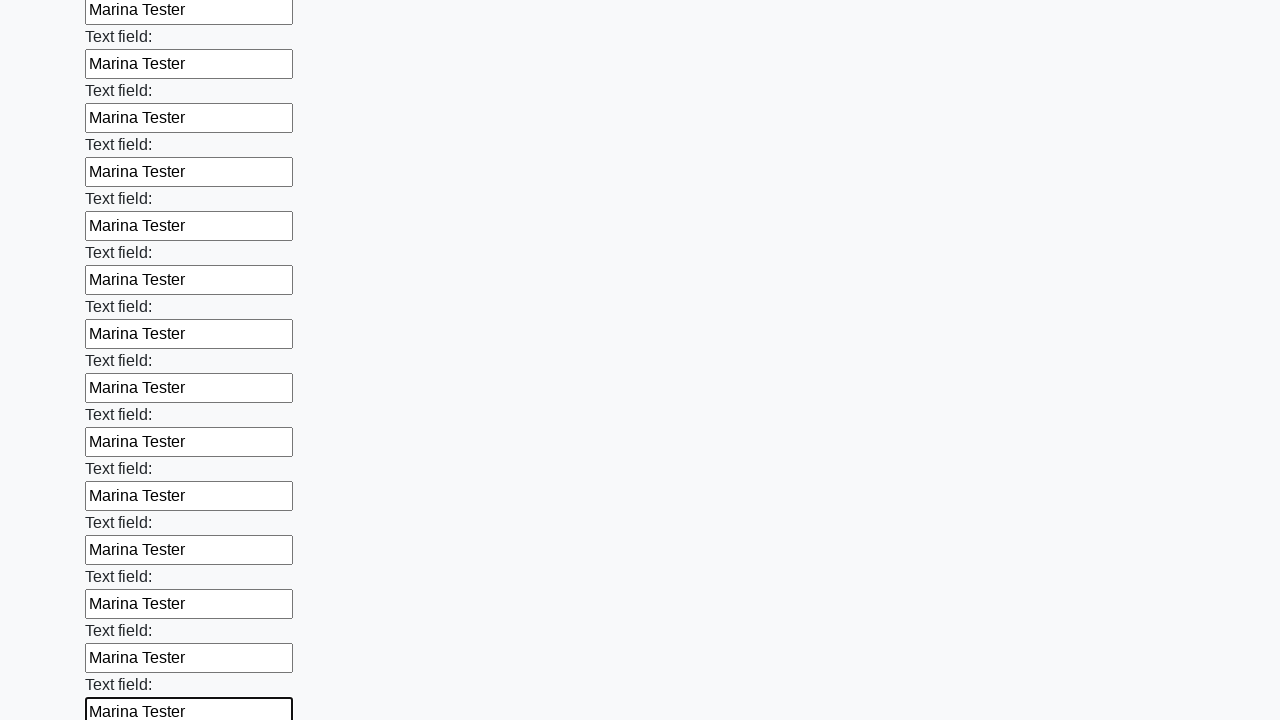

Filled an input field with 'Marina Tester' on input >> nth=69
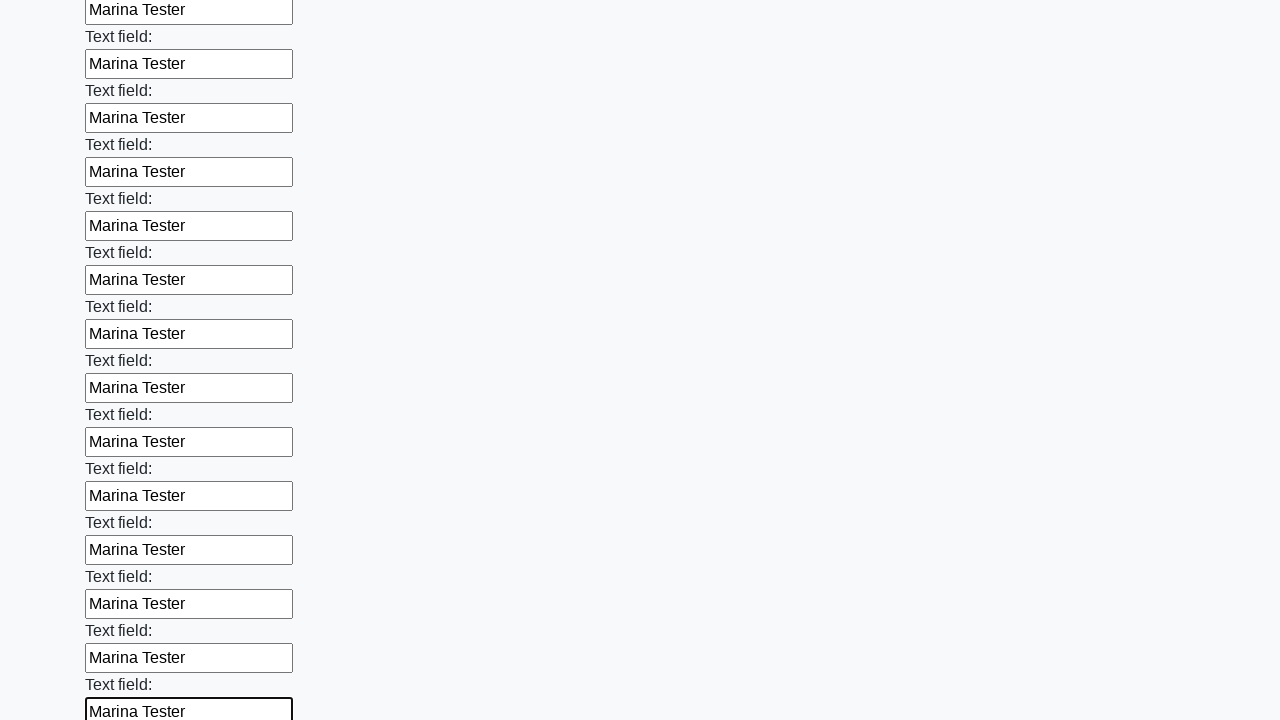

Filled an input field with 'Marina Tester' on input >> nth=70
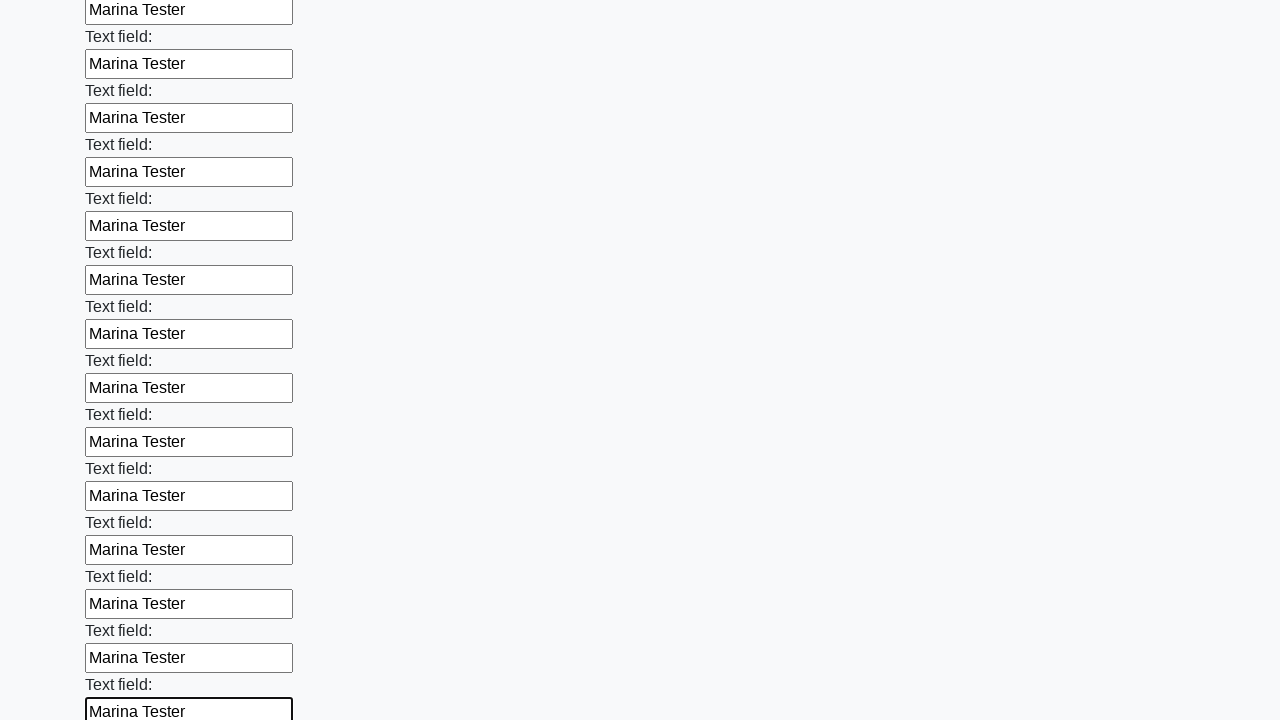

Filled an input field with 'Marina Tester' on input >> nth=71
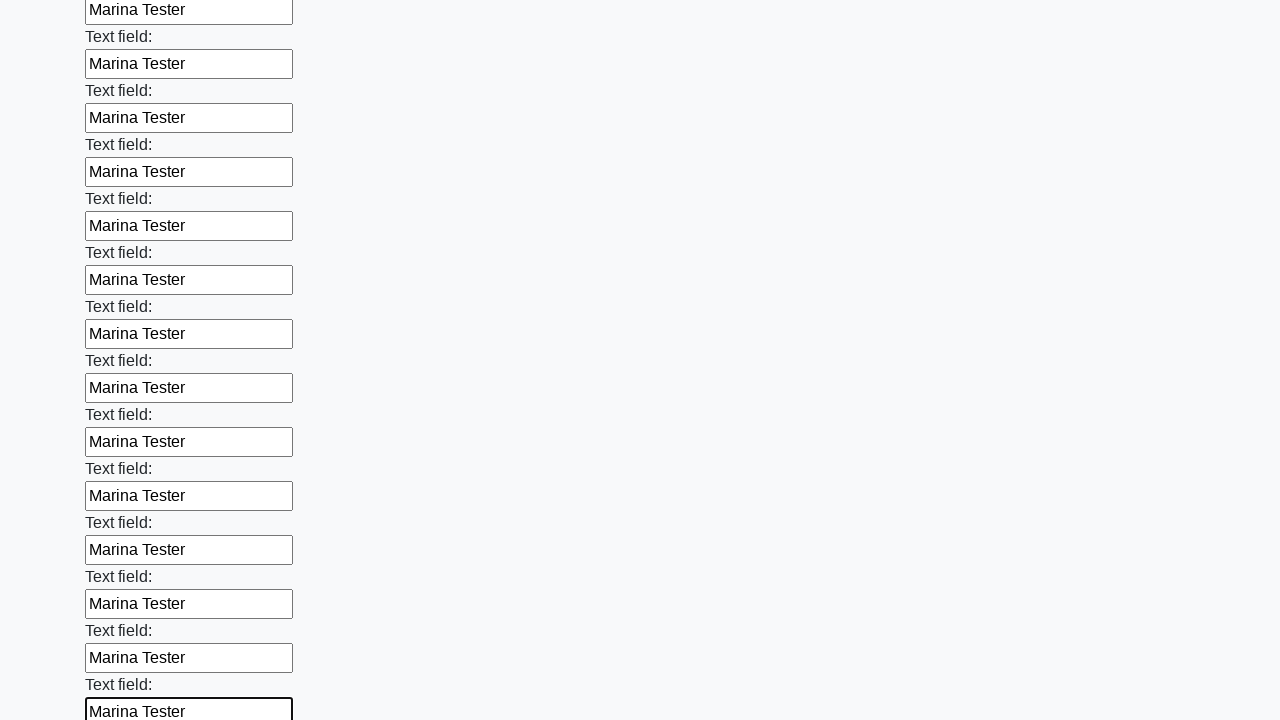

Filled an input field with 'Marina Tester' on input >> nth=72
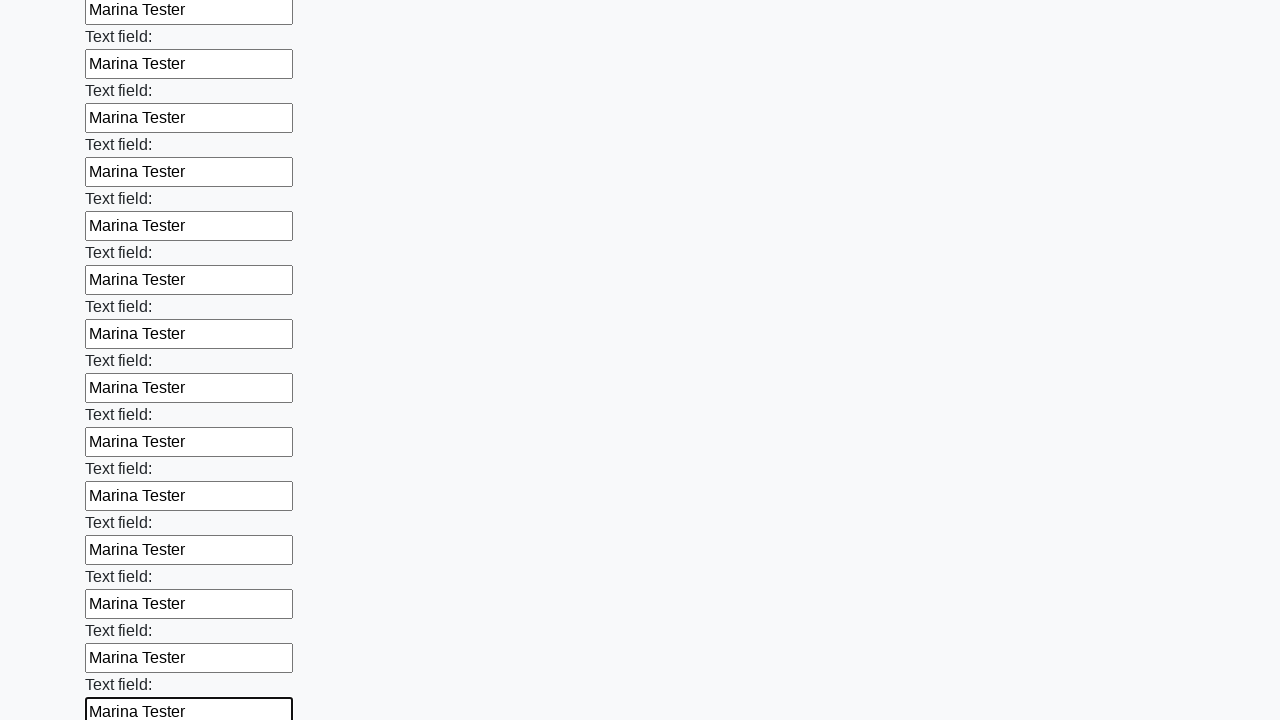

Filled an input field with 'Marina Tester' on input >> nth=73
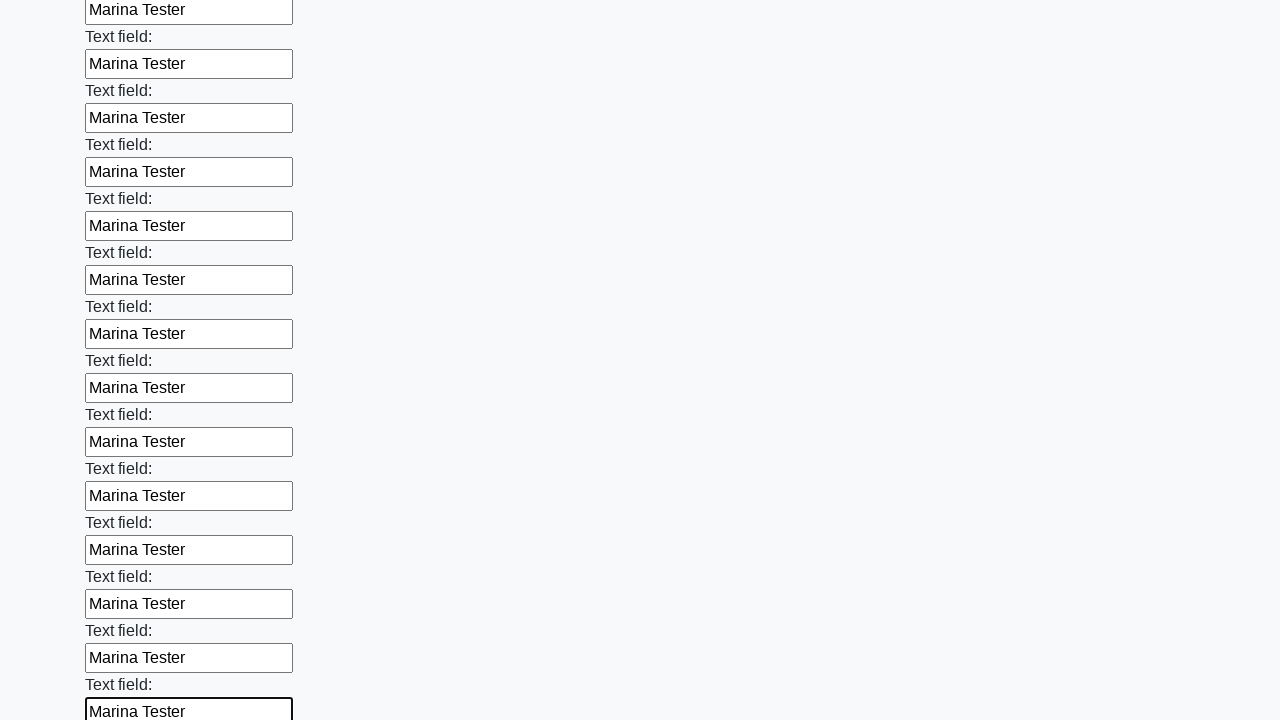

Filled an input field with 'Marina Tester' on input >> nth=74
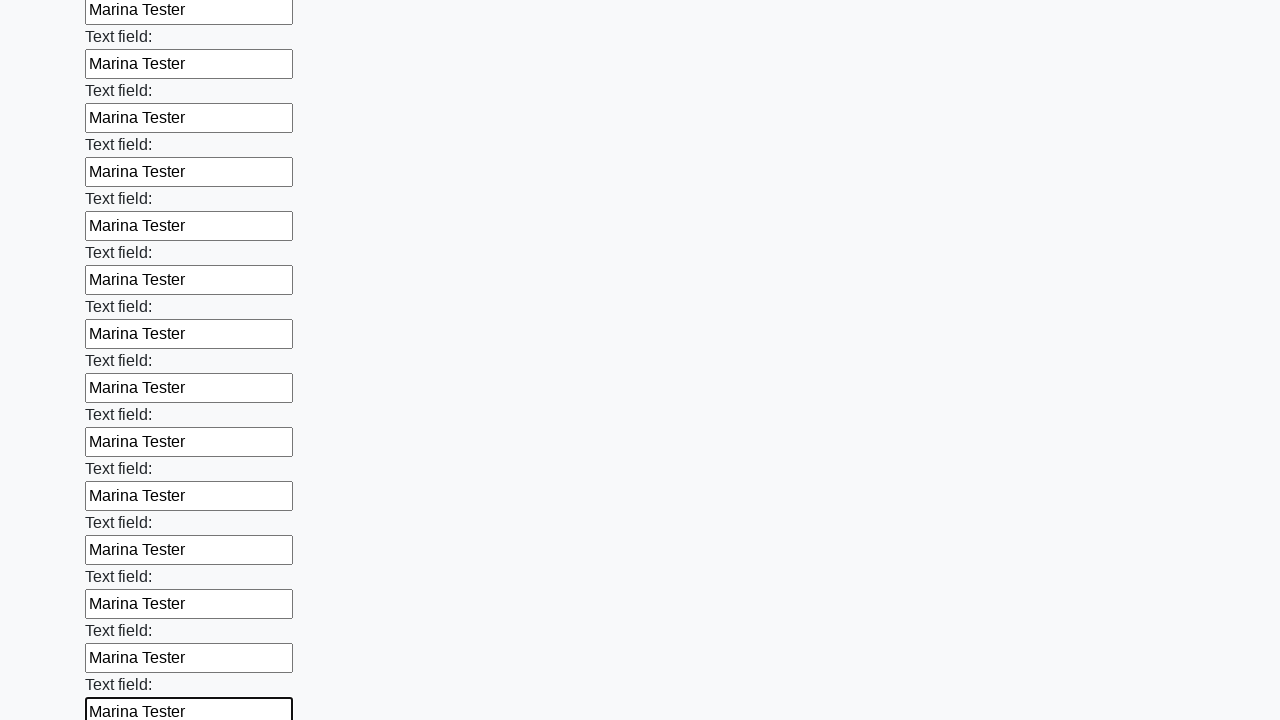

Filled an input field with 'Marina Tester' on input >> nth=75
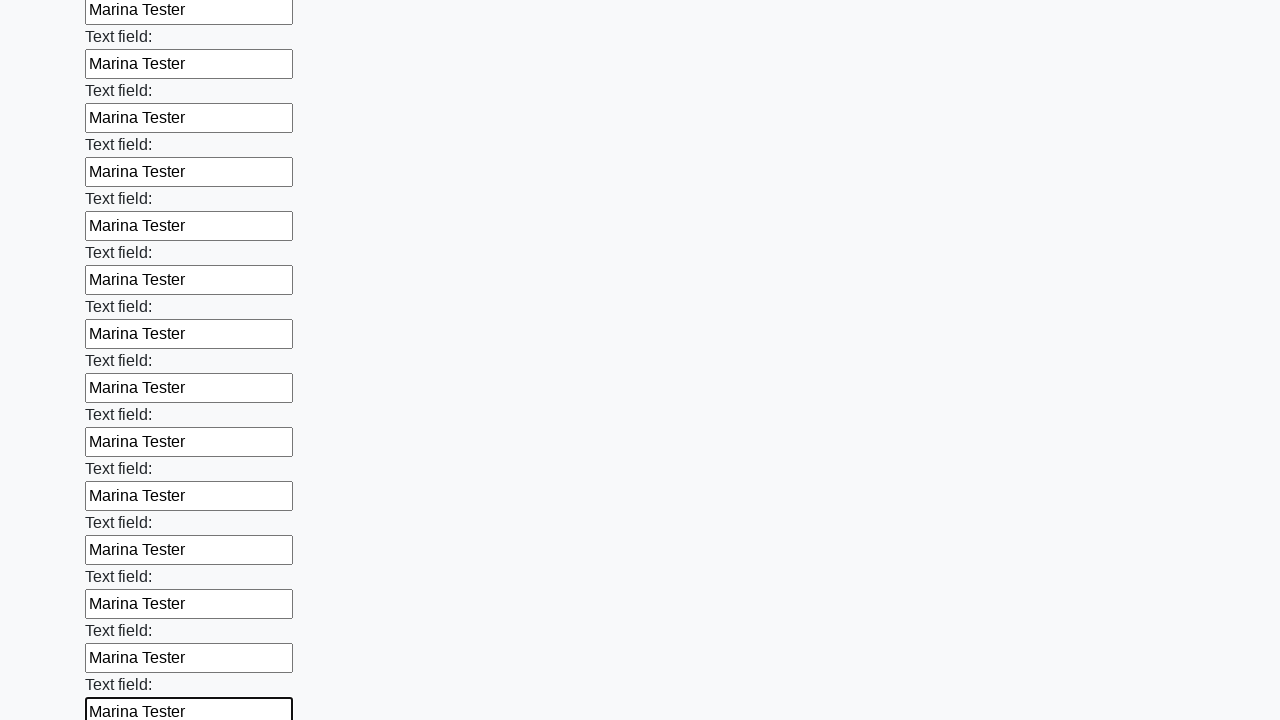

Filled an input field with 'Marina Tester' on input >> nth=76
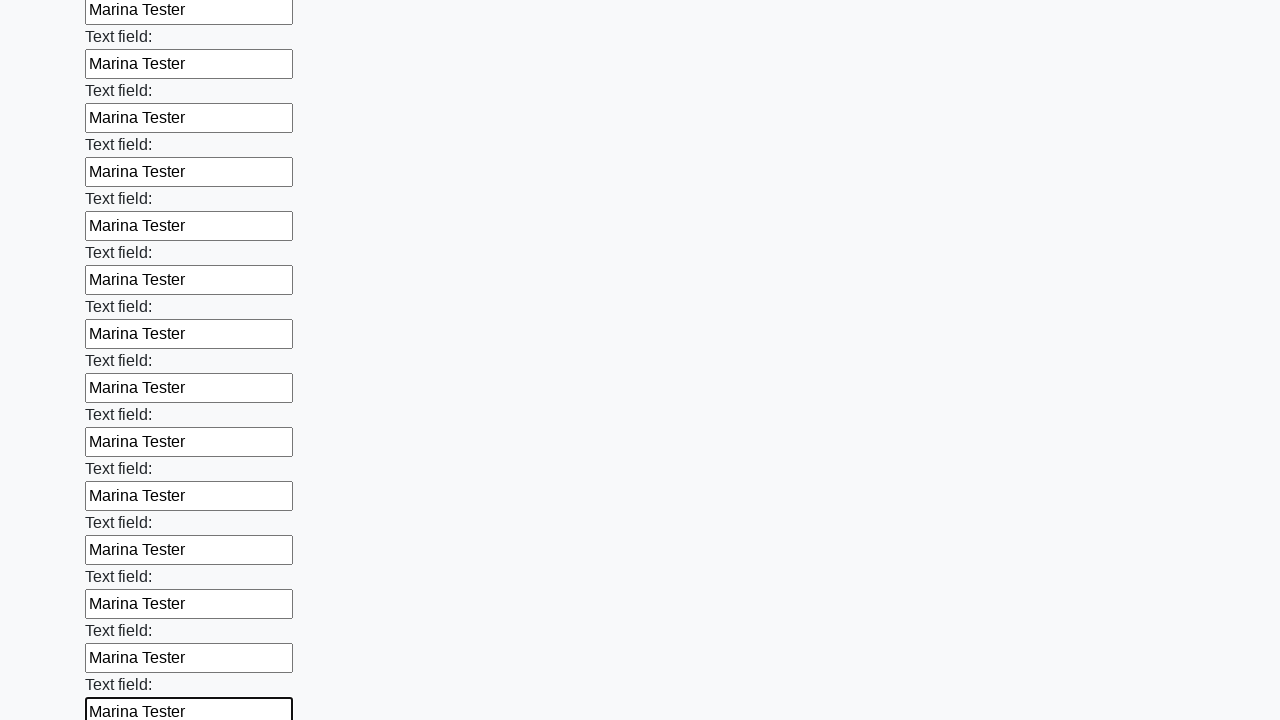

Filled an input field with 'Marina Tester' on input >> nth=77
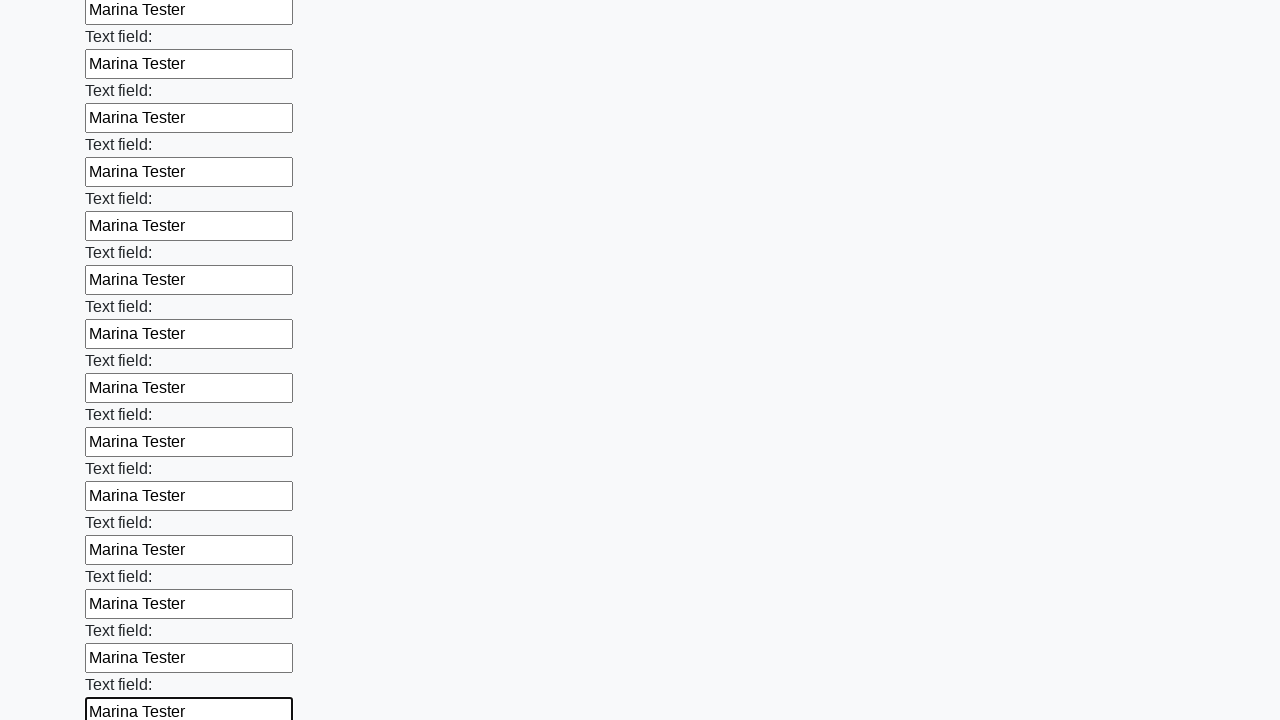

Filled an input field with 'Marina Tester' on input >> nth=78
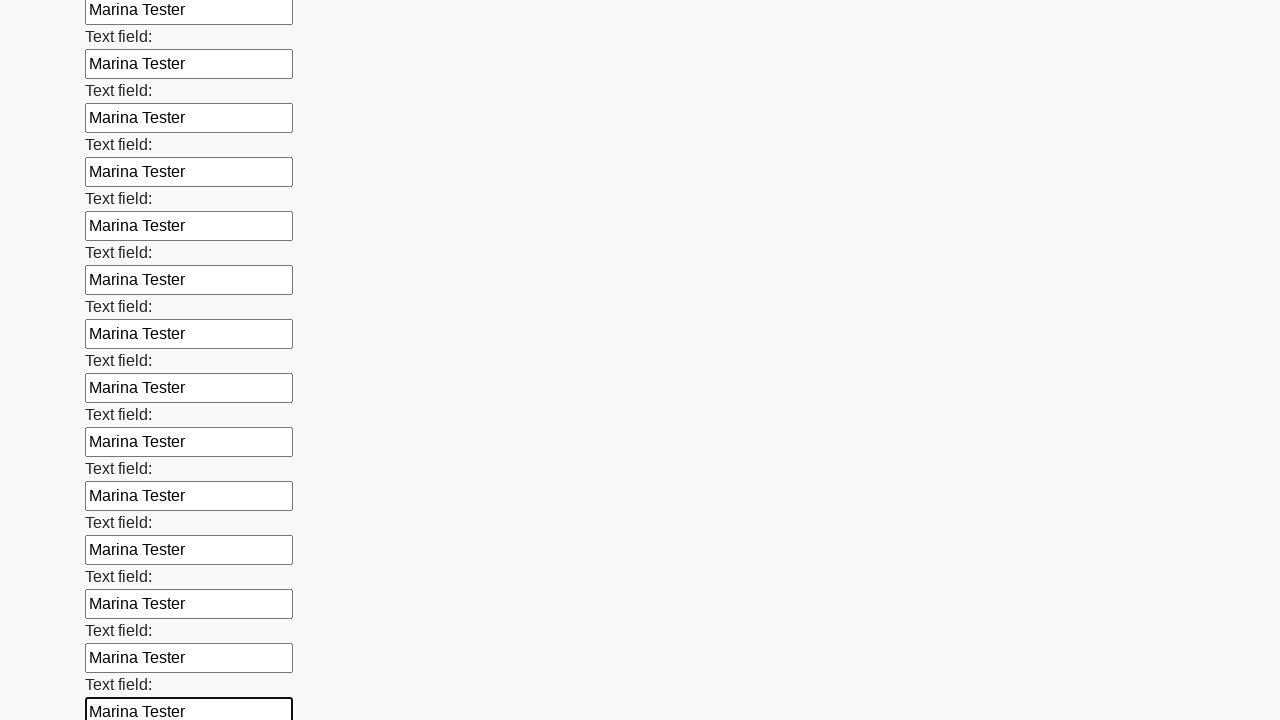

Filled an input field with 'Marina Tester' on input >> nth=79
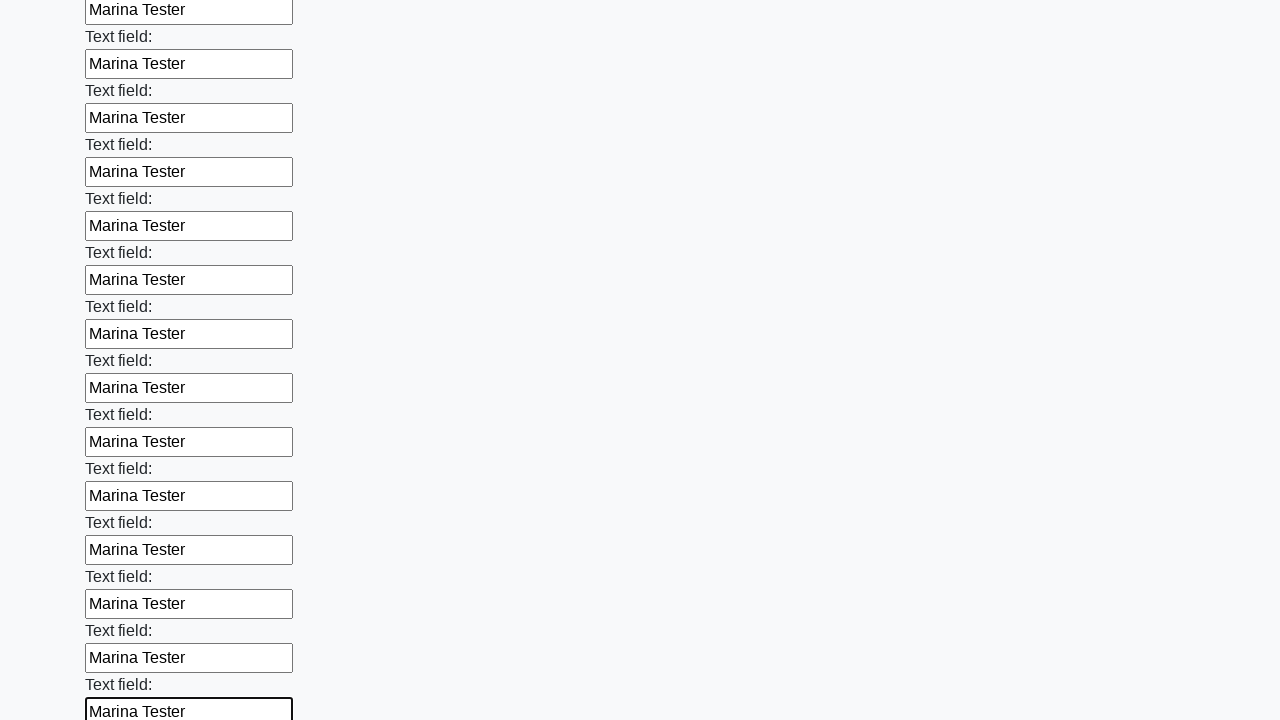

Filled an input field with 'Marina Tester' on input >> nth=80
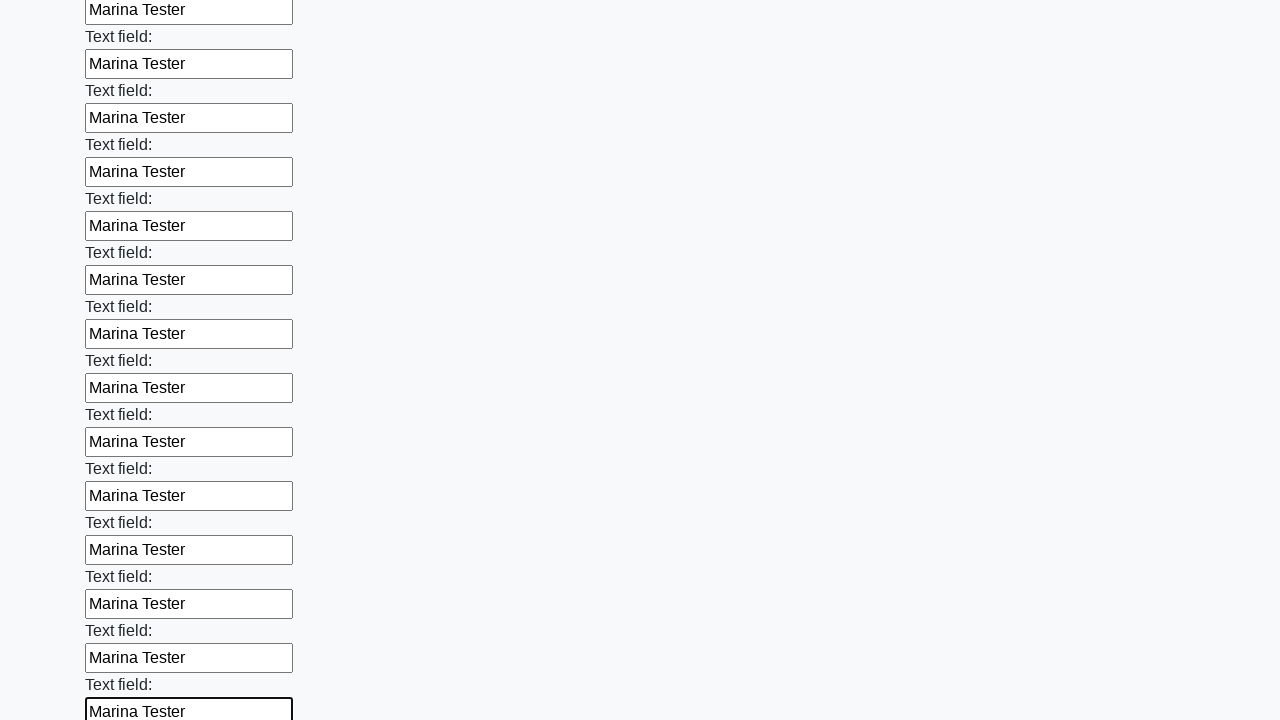

Filled an input field with 'Marina Tester' on input >> nth=81
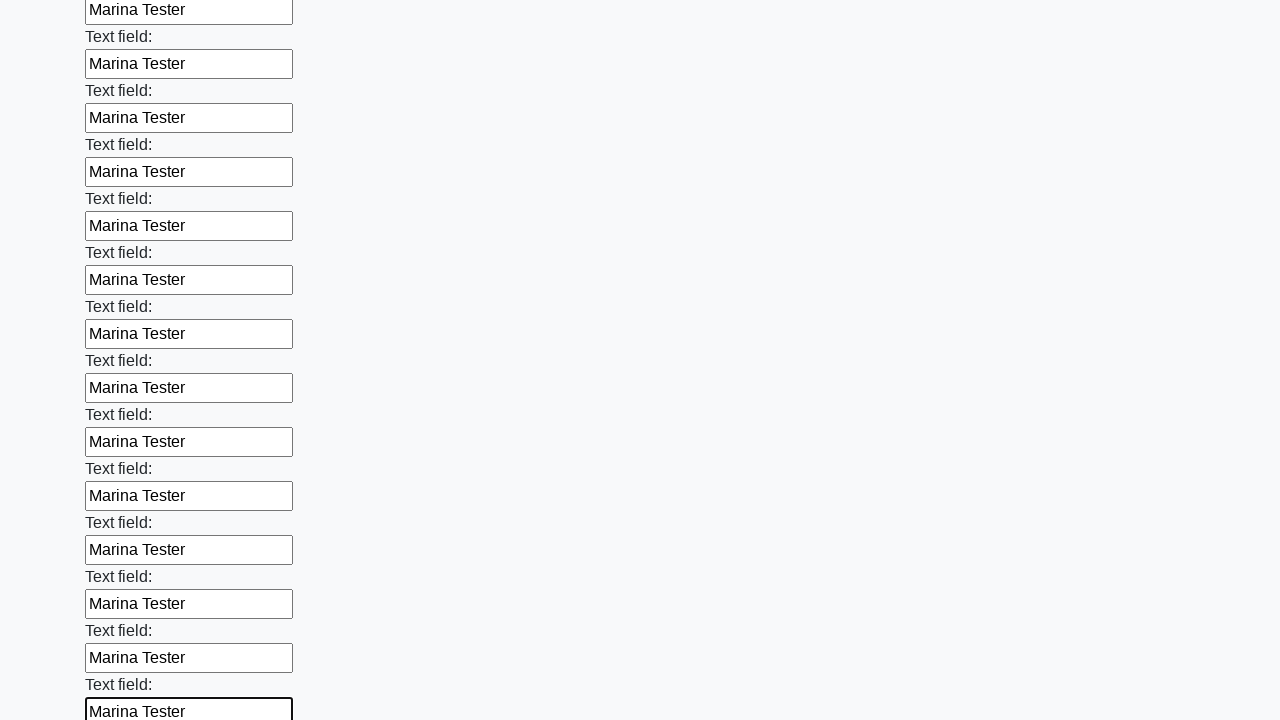

Filled an input field with 'Marina Tester' on input >> nth=82
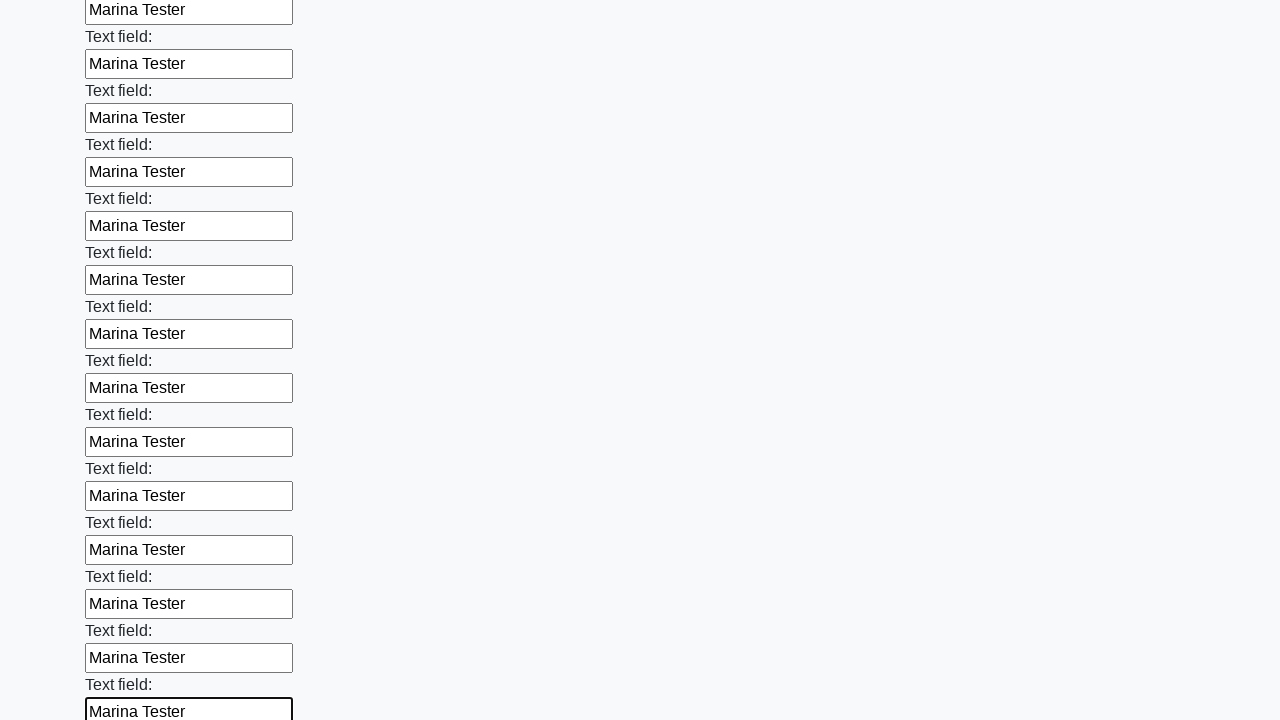

Filled an input field with 'Marina Tester' on input >> nth=83
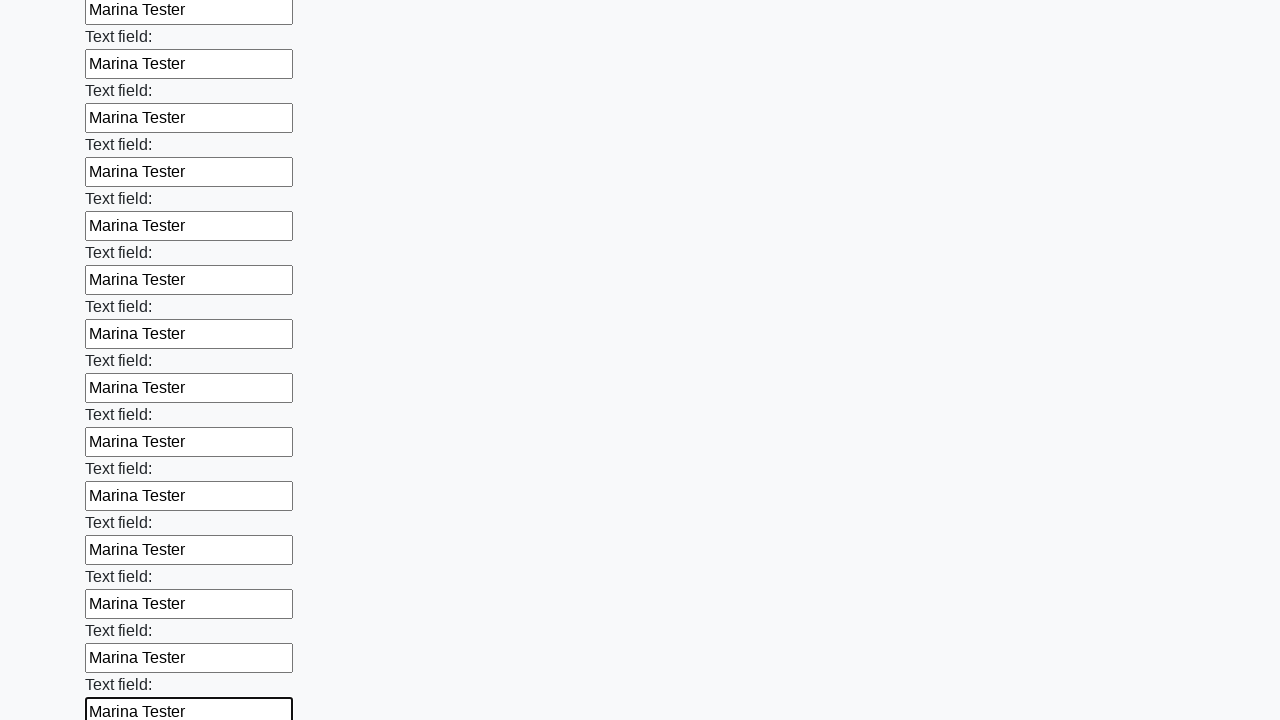

Filled an input field with 'Marina Tester' on input >> nth=84
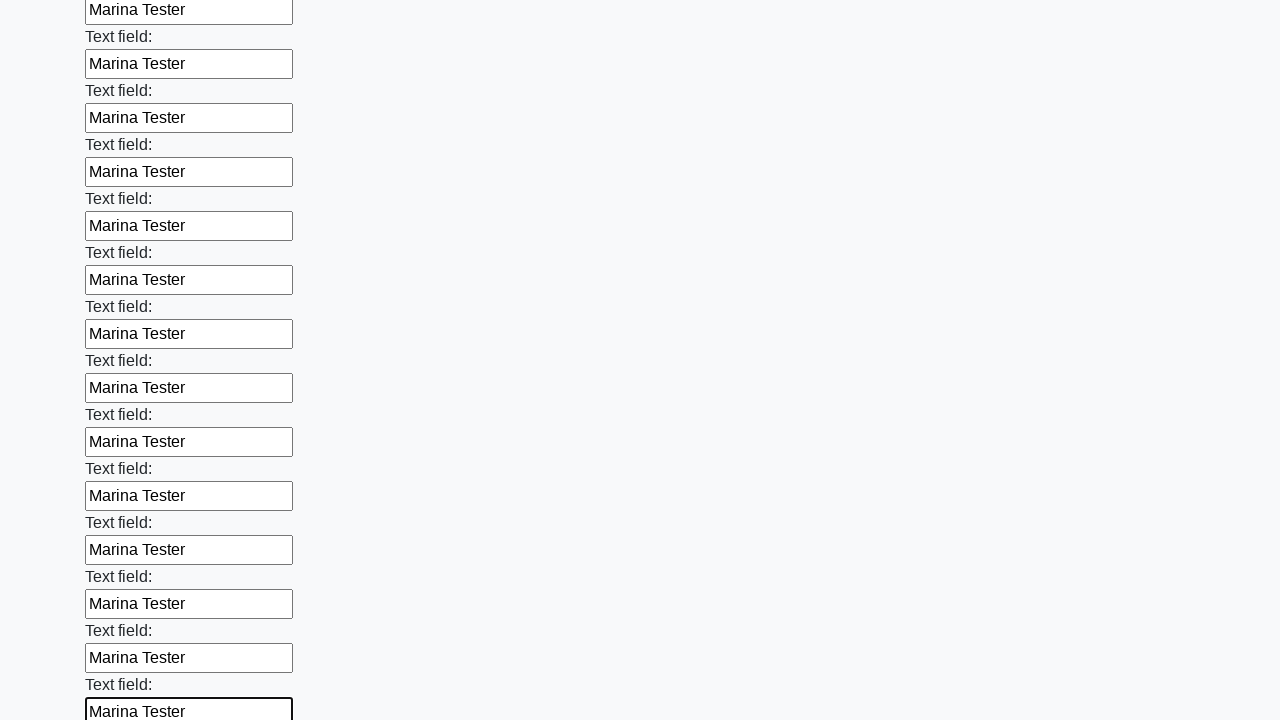

Filled an input field with 'Marina Tester' on input >> nth=85
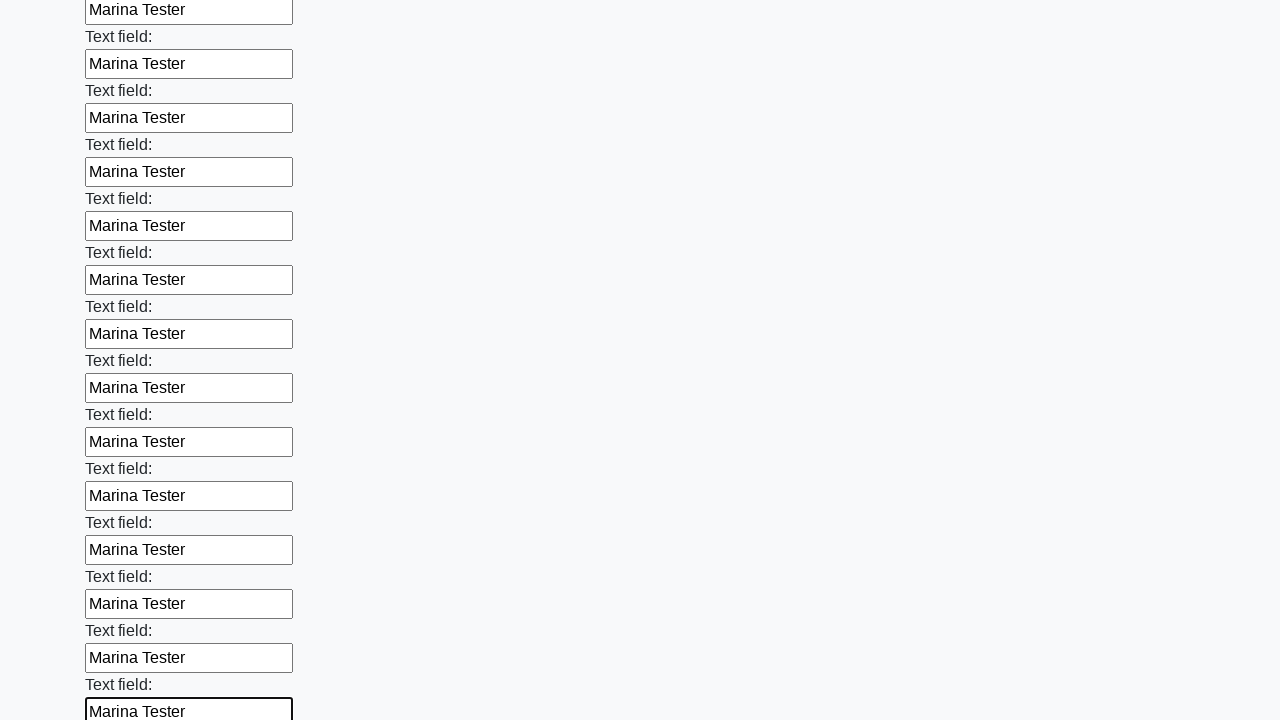

Filled an input field with 'Marina Tester' on input >> nth=86
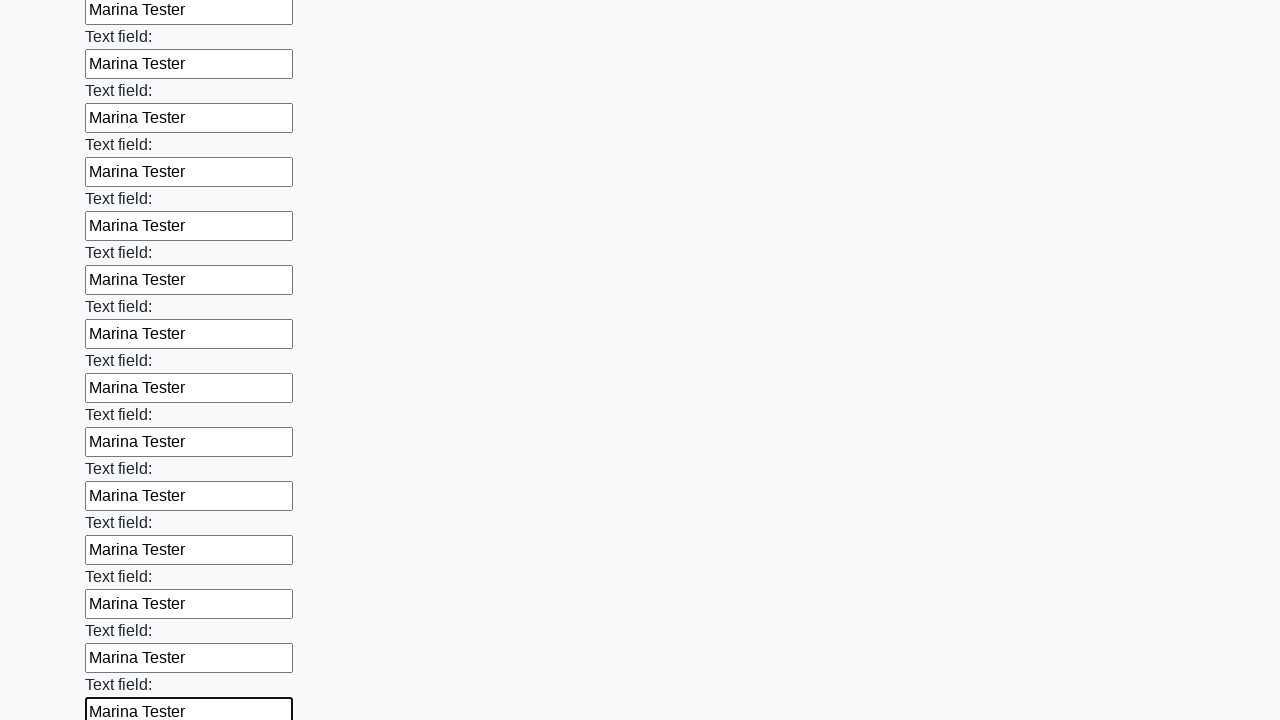

Filled an input field with 'Marina Tester' on input >> nth=87
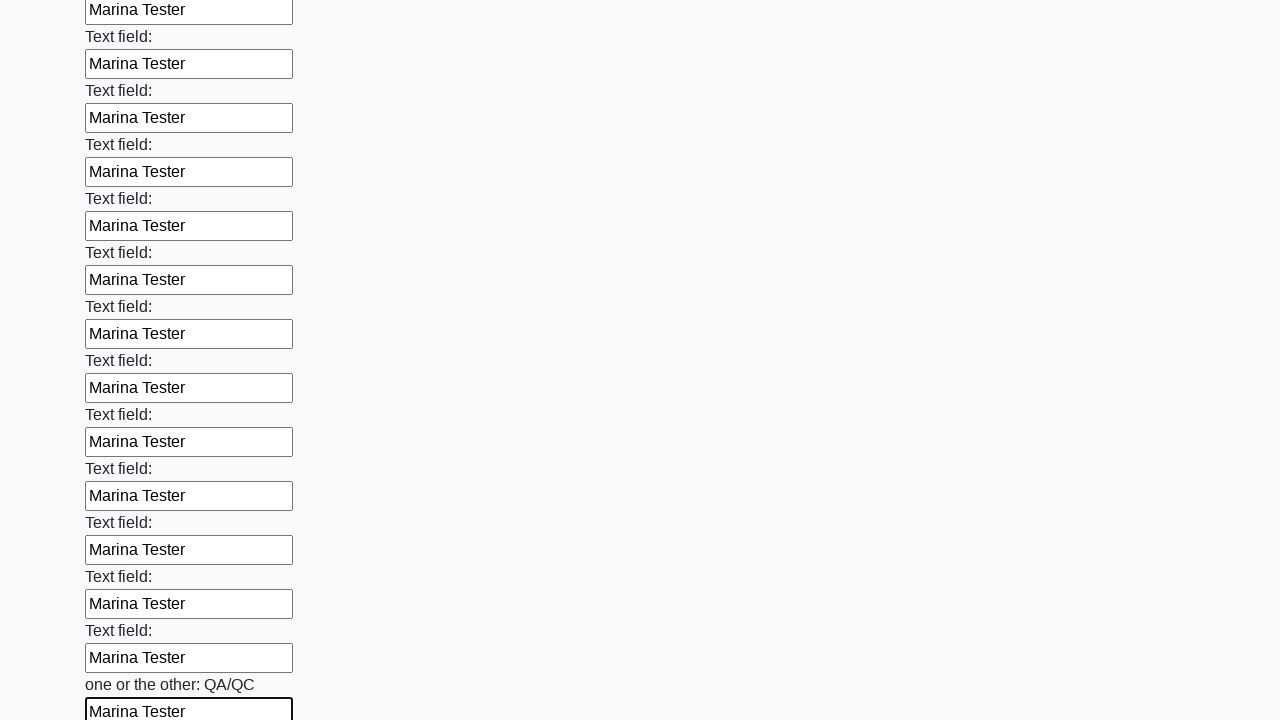

Filled an input field with 'Marina Tester' on input >> nth=88
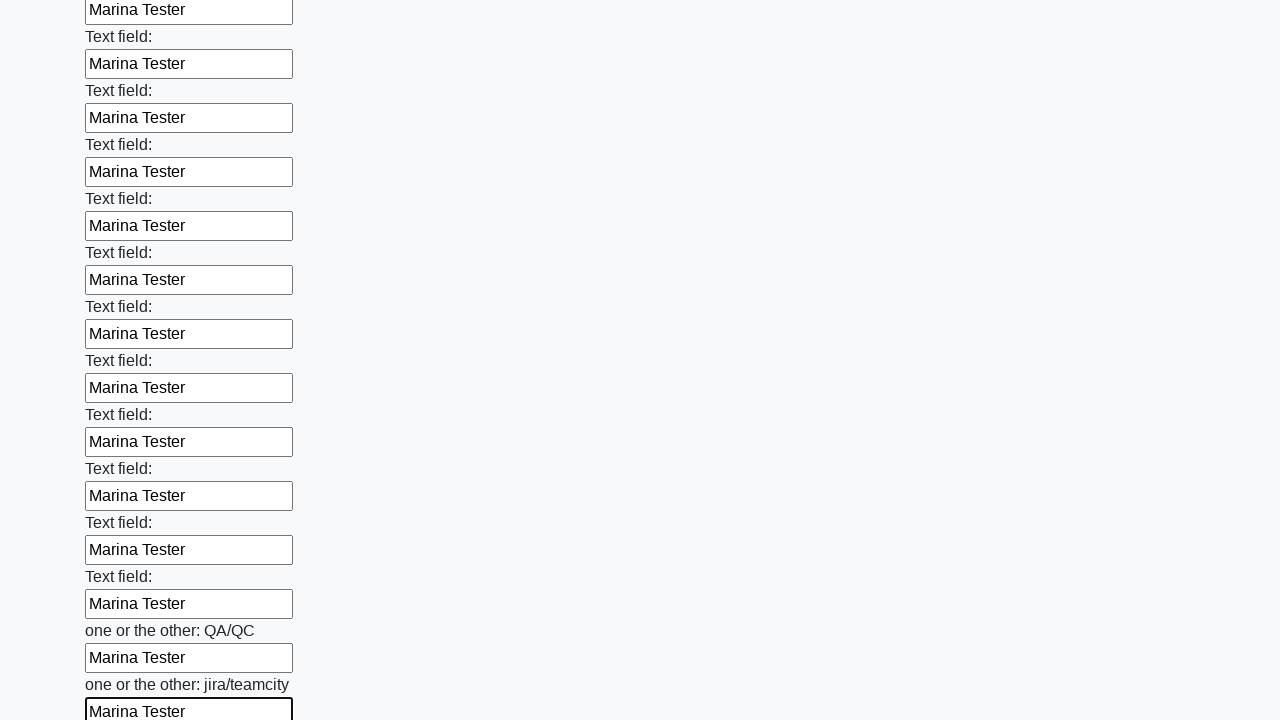

Filled an input field with 'Marina Tester' on input >> nth=89
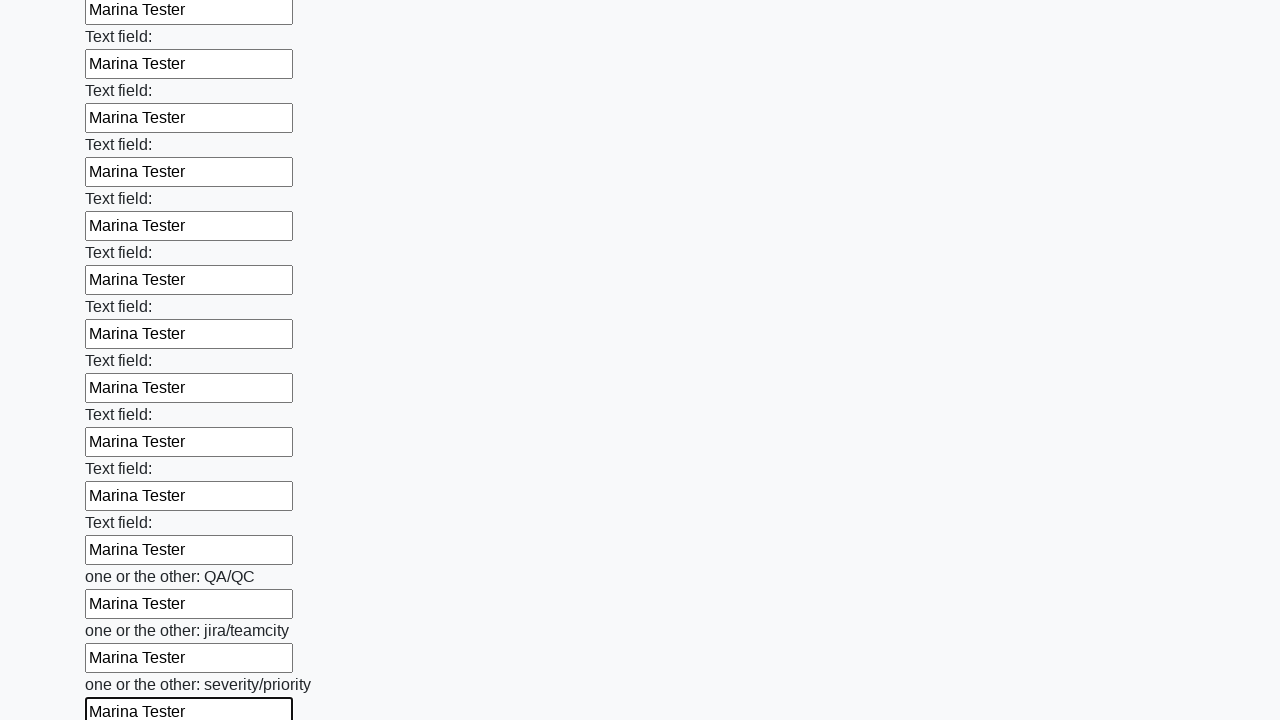

Filled an input field with 'Marina Tester' on input >> nth=90
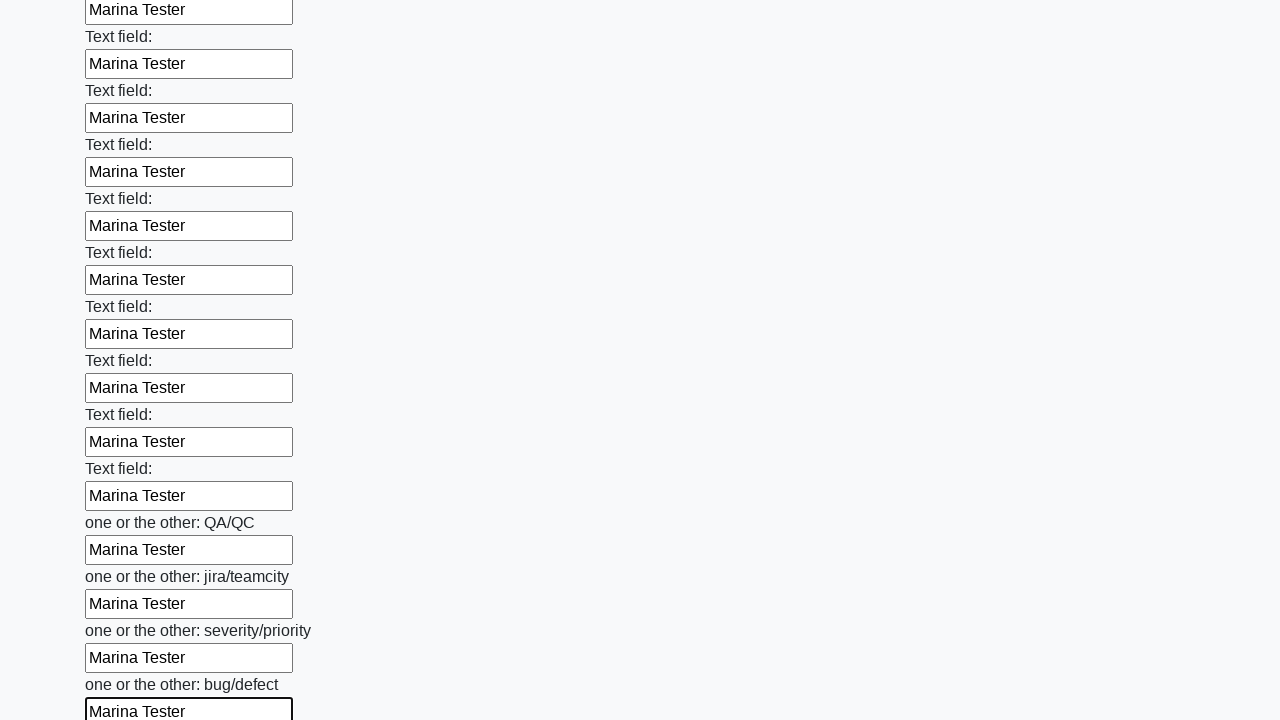

Filled an input field with 'Marina Tester' on input >> nth=91
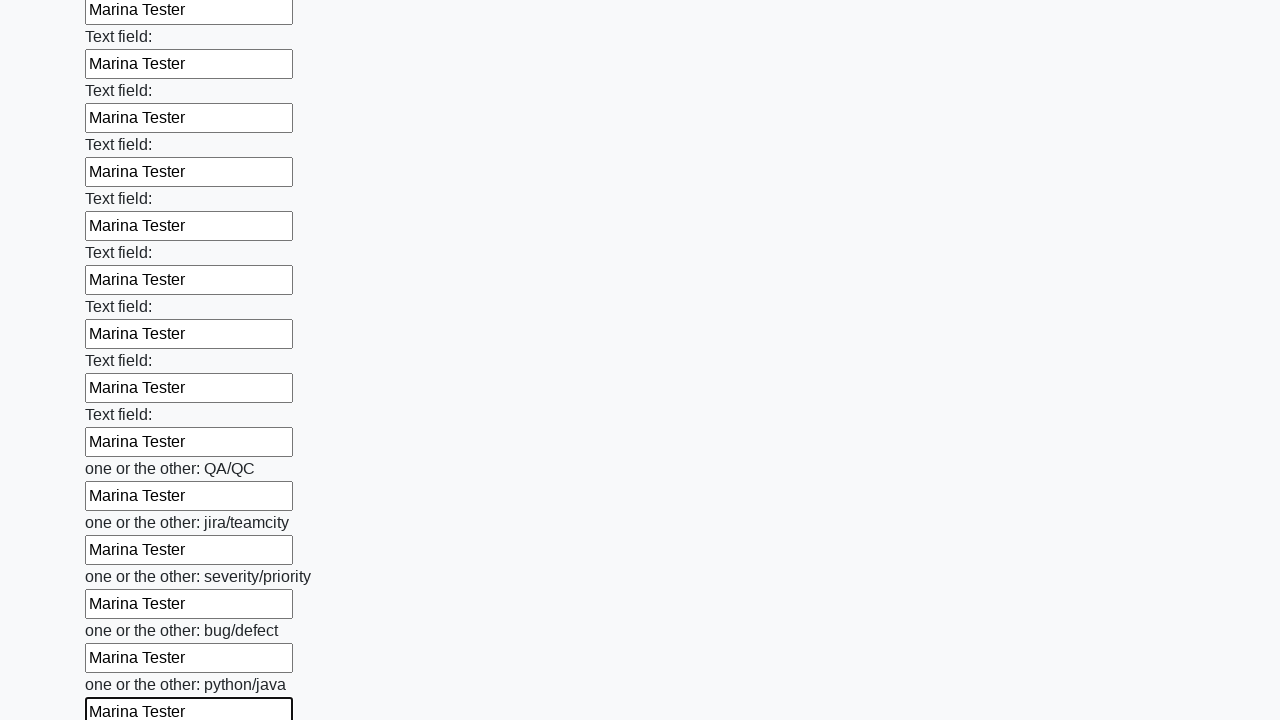

Filled an input field with 'Marina Tester' on input >> nth=92
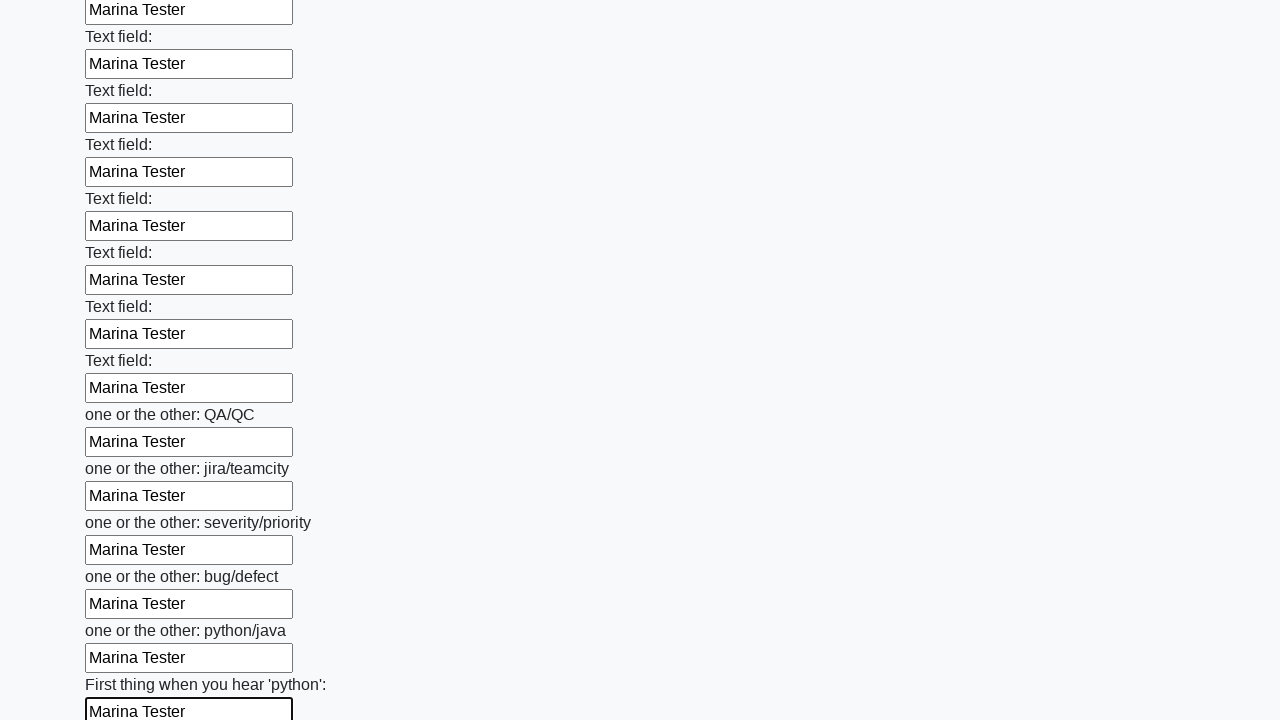

Filled an input field with 'Marina Tester' on input >> nth=93
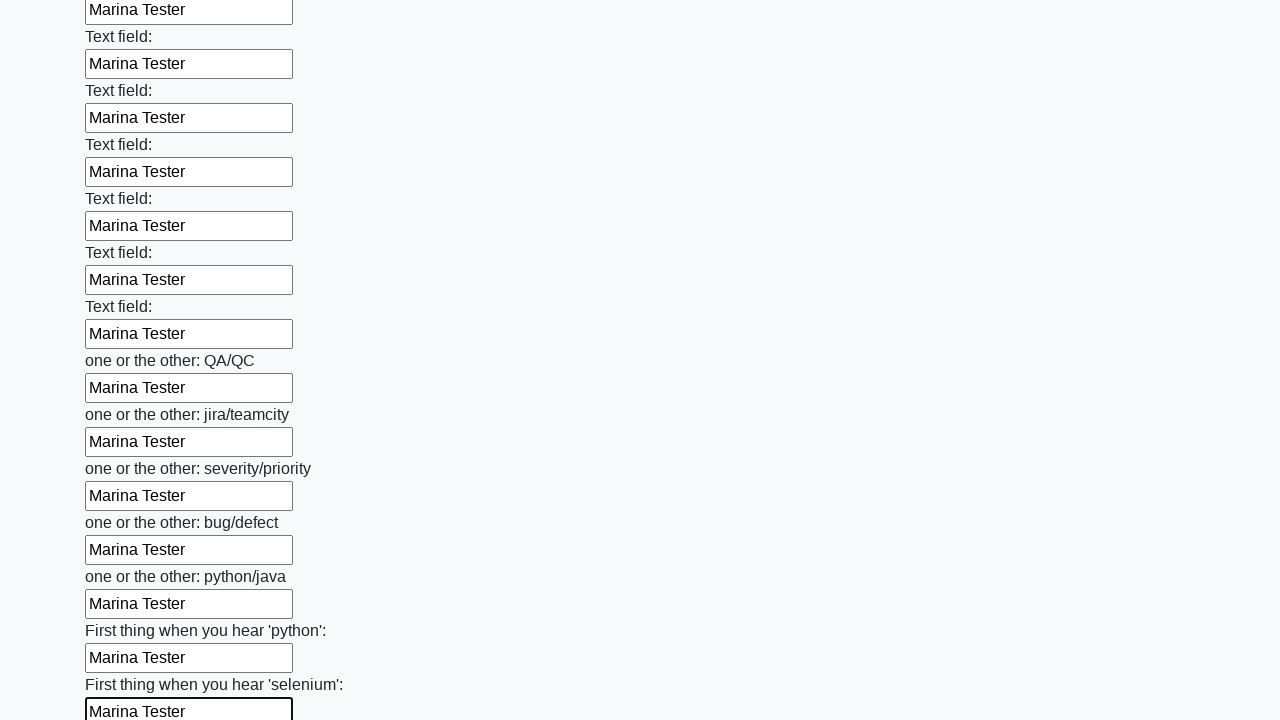

Filled an input field with 'Marina Tester' on input >> nth=94
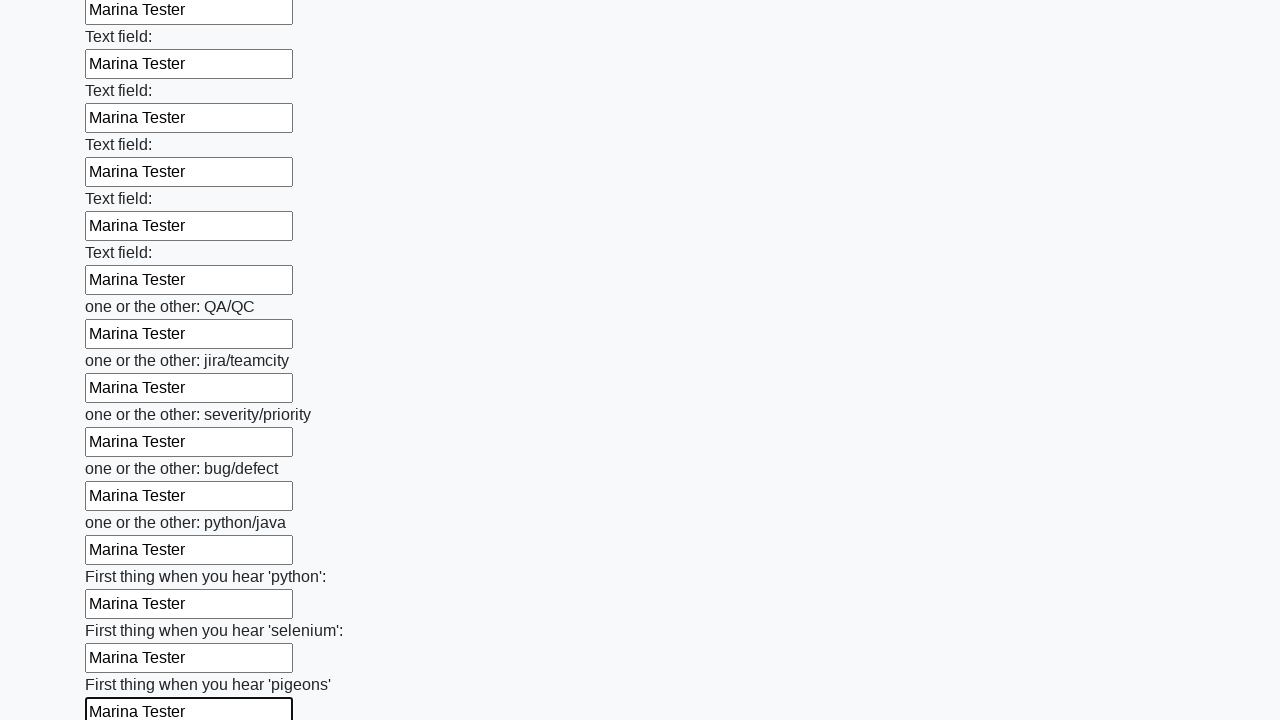

Filled an input field with 'Marina Tester' on input >> nth=95
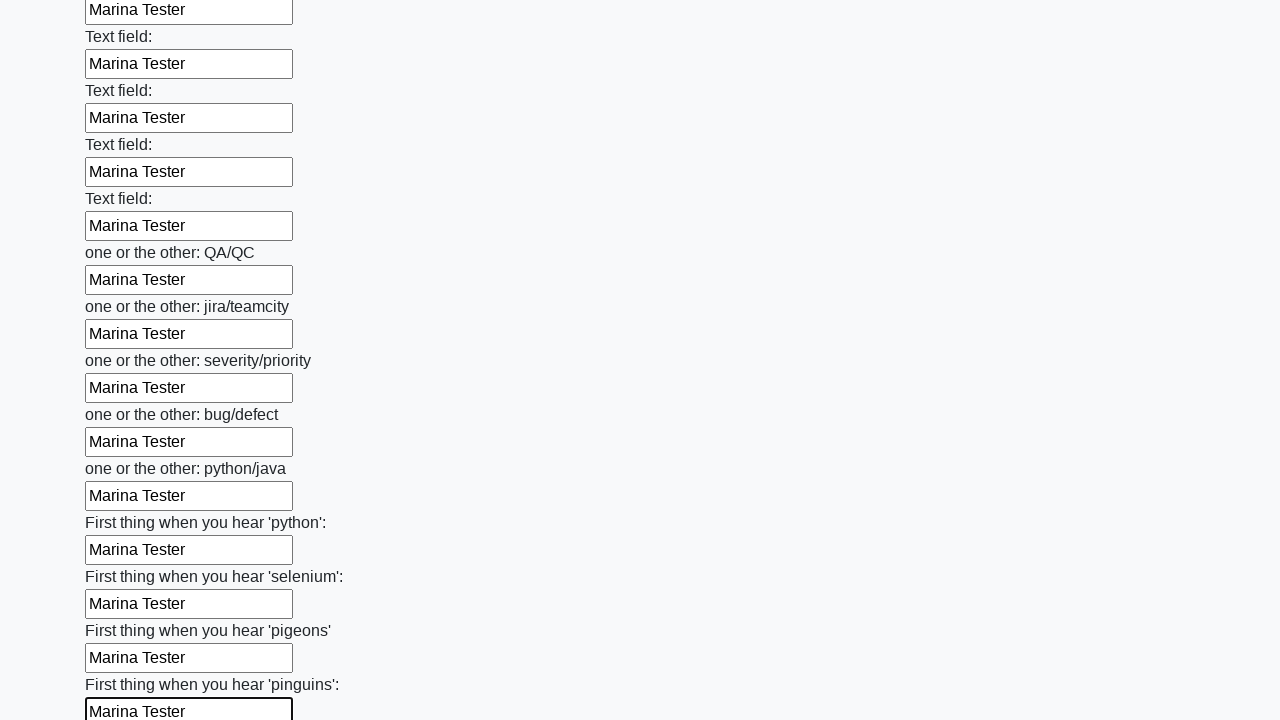

Filled an input field with 'Marina Tester' on input >> nth=96
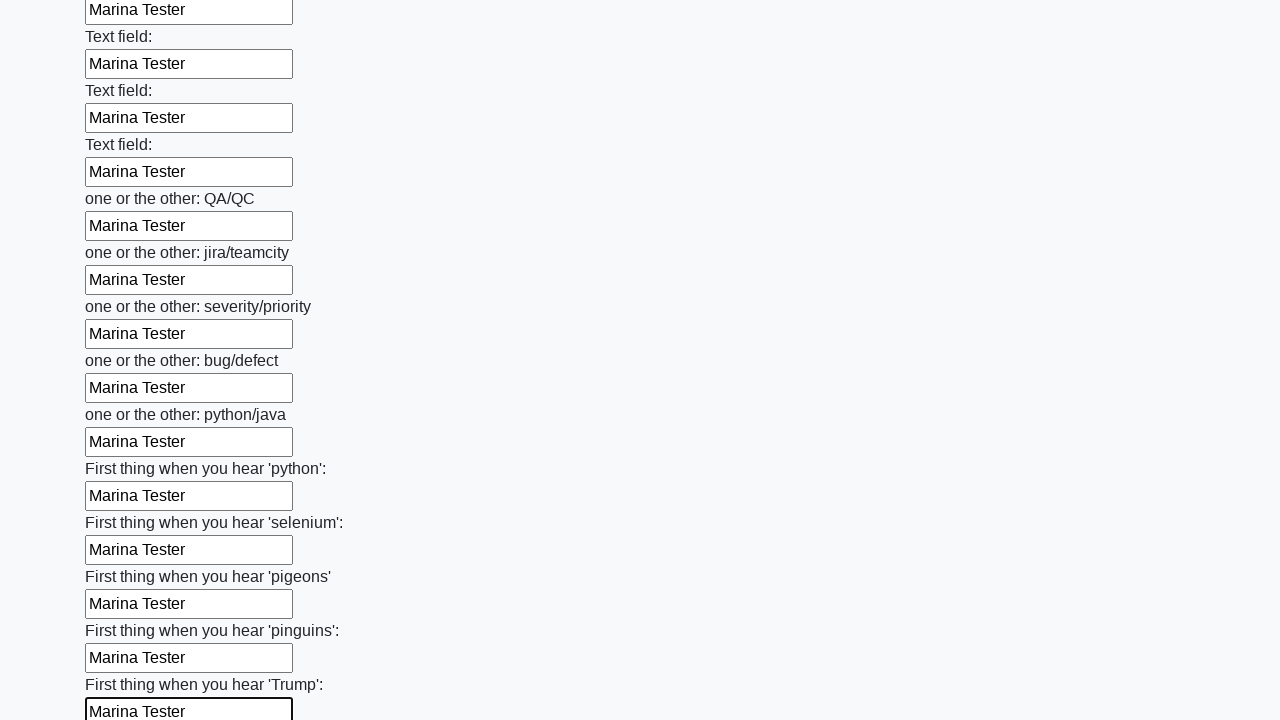

Filled an input field with 'Marina Tester' on input >> nth=97
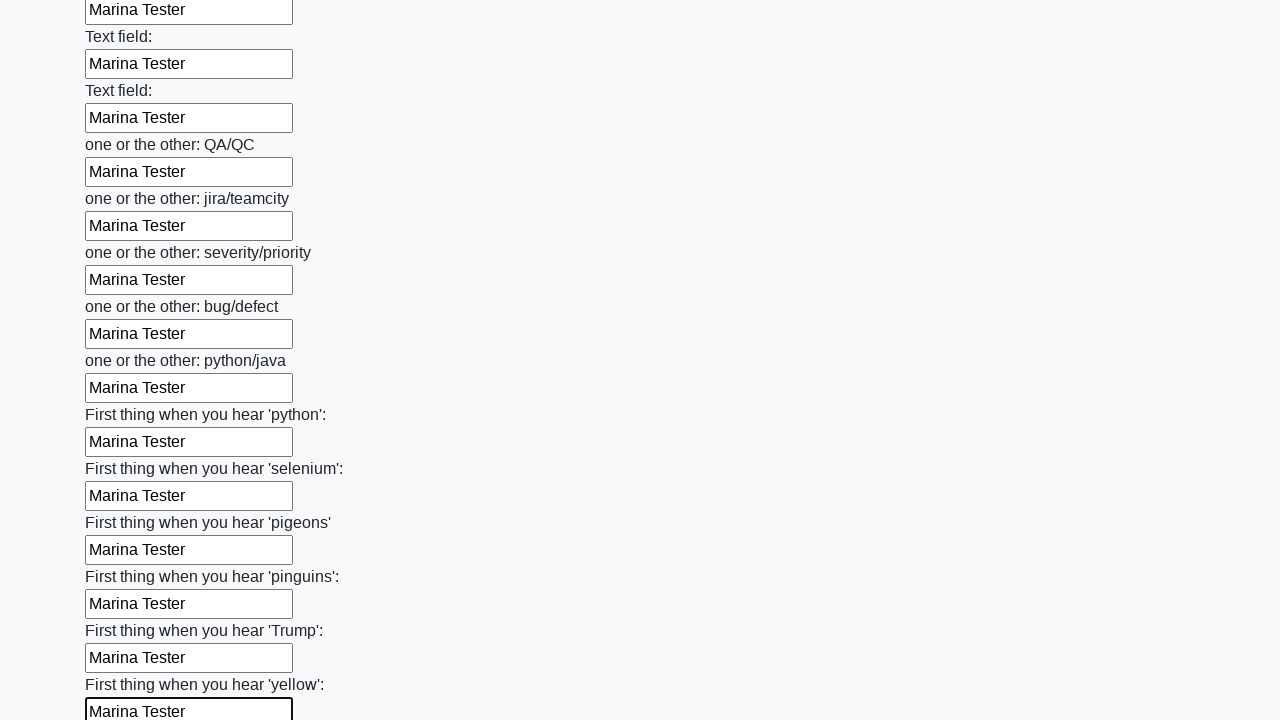

Filled an input field with 'Marina Tester' on input >> nth=98
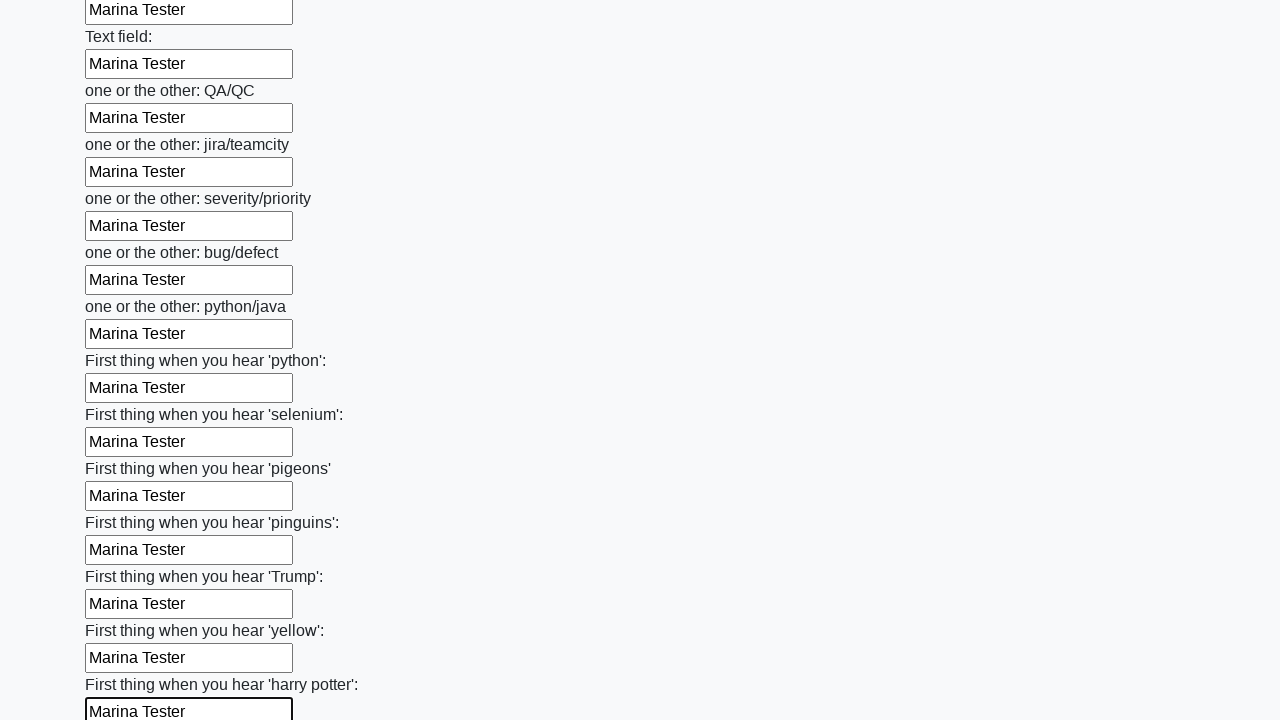

Filled an input field with 'Marina Tester' on input >> nth=99
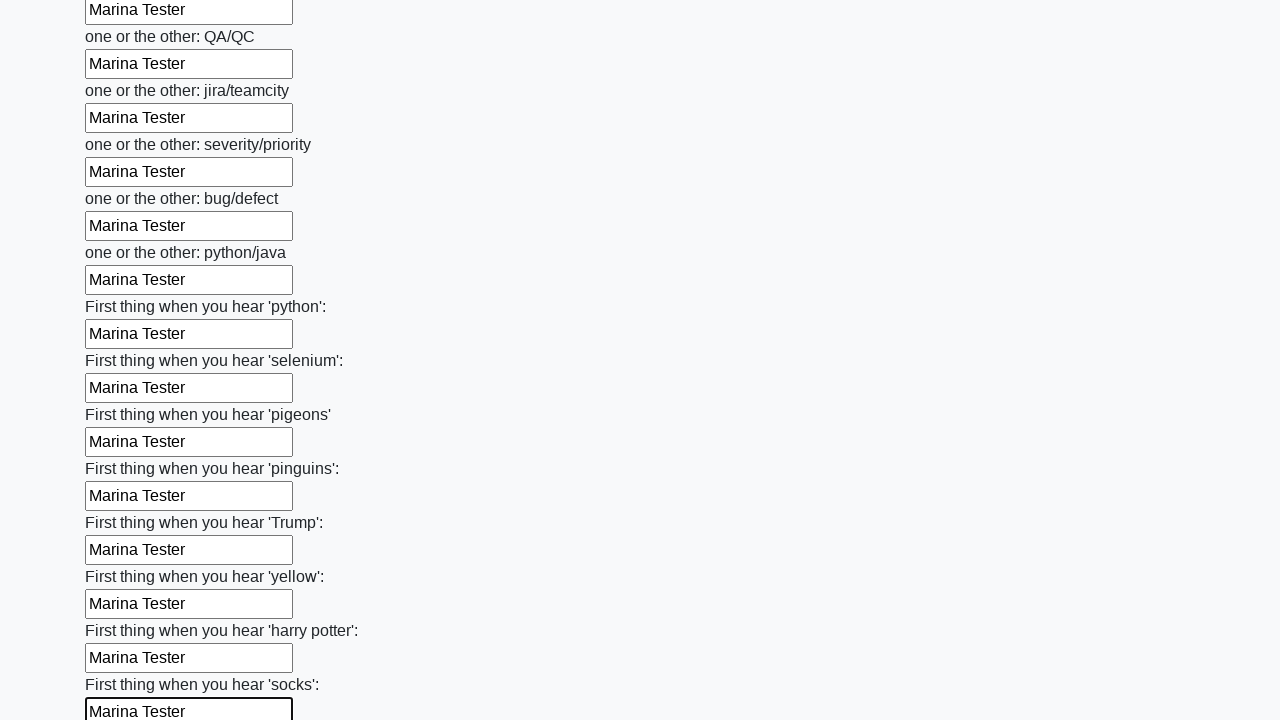

Clicked the submit button at (123, 611) on button.btn
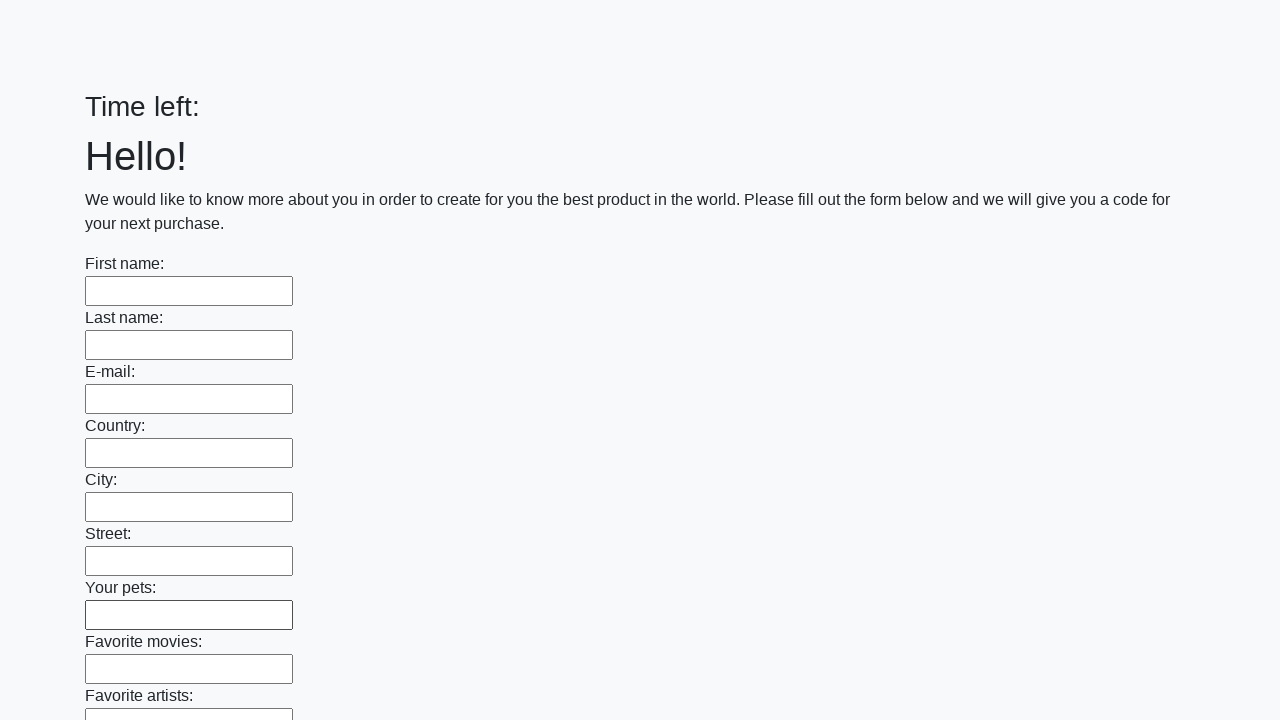

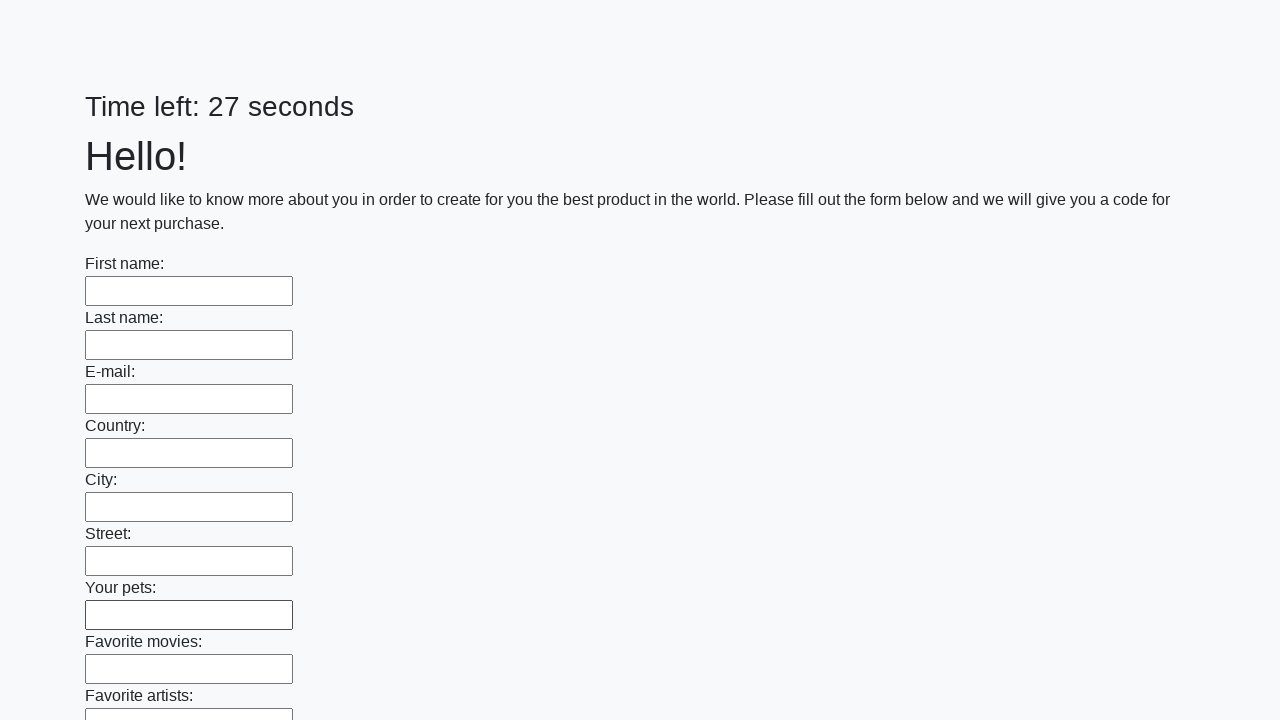